Fills all text input fields in a large form with a value and submits the form, then handles the resulting alert

Starting URL: http://suninjuly.github.io/huge_form.html

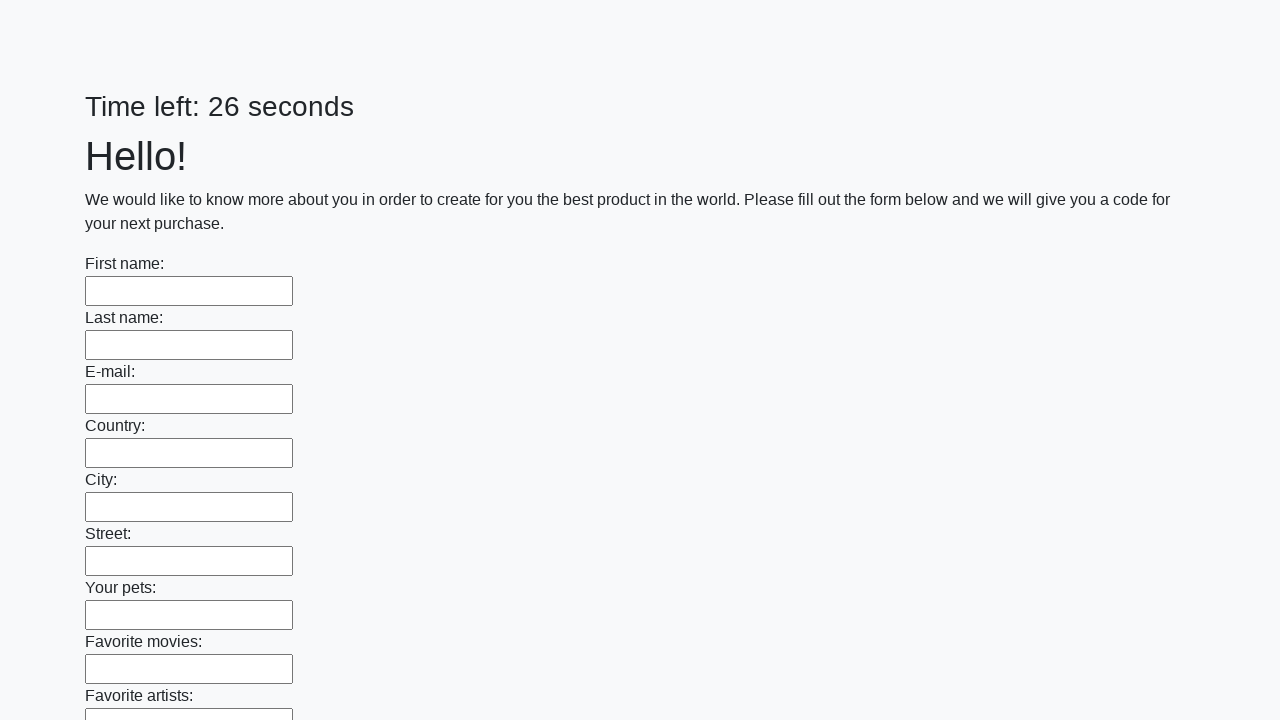

Located all text input fields in the form
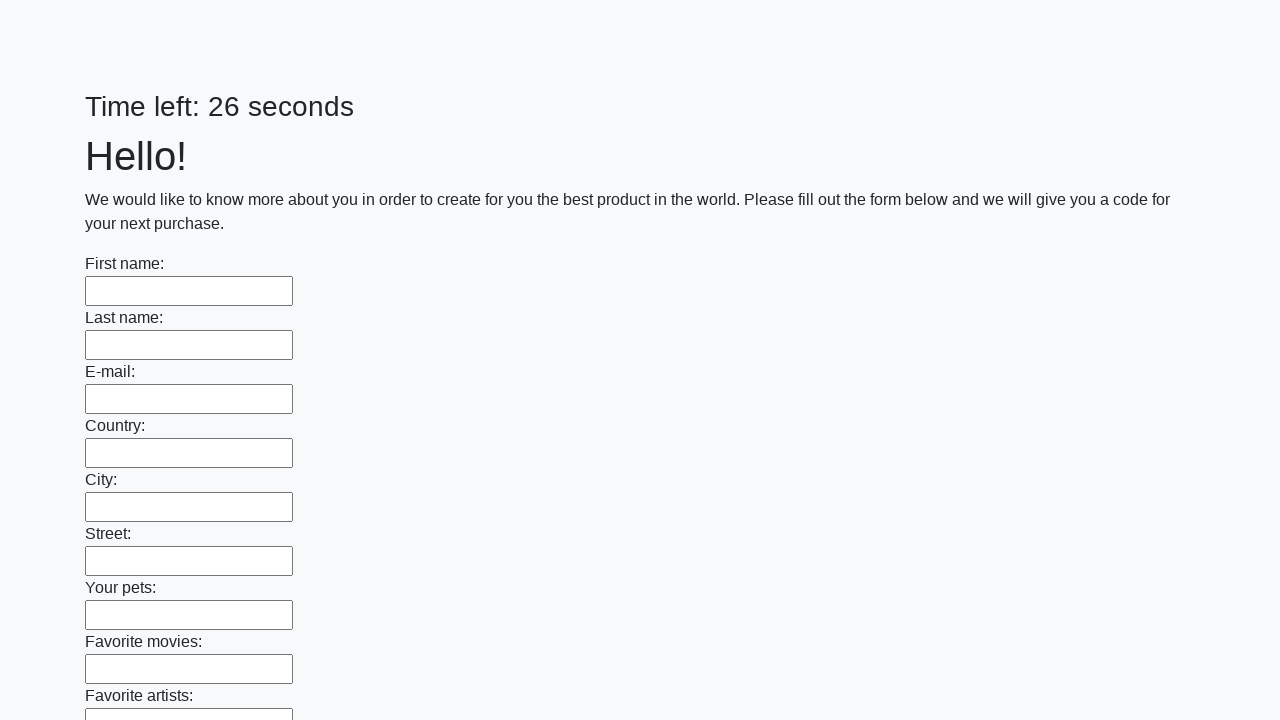

Filled a text input field with 'x' on [type="text"] >> nth=0
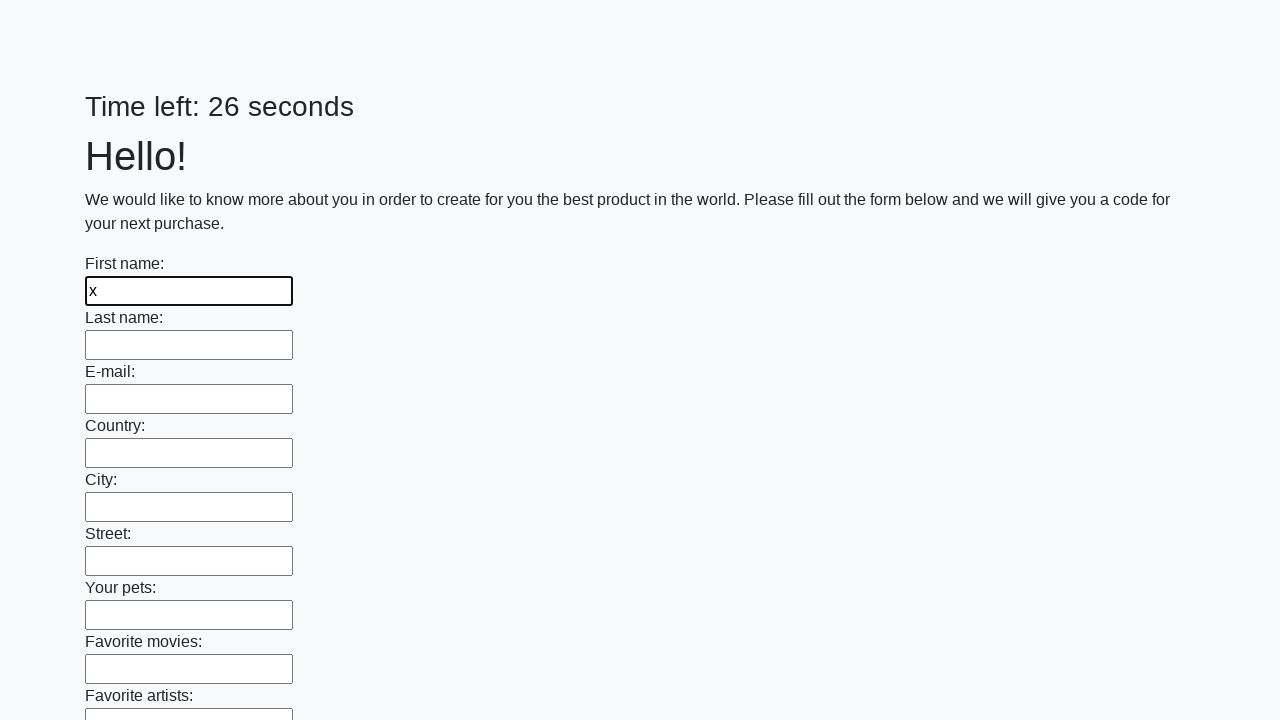

Filled a text input field with 'x' on [type="text"] >> nth=1
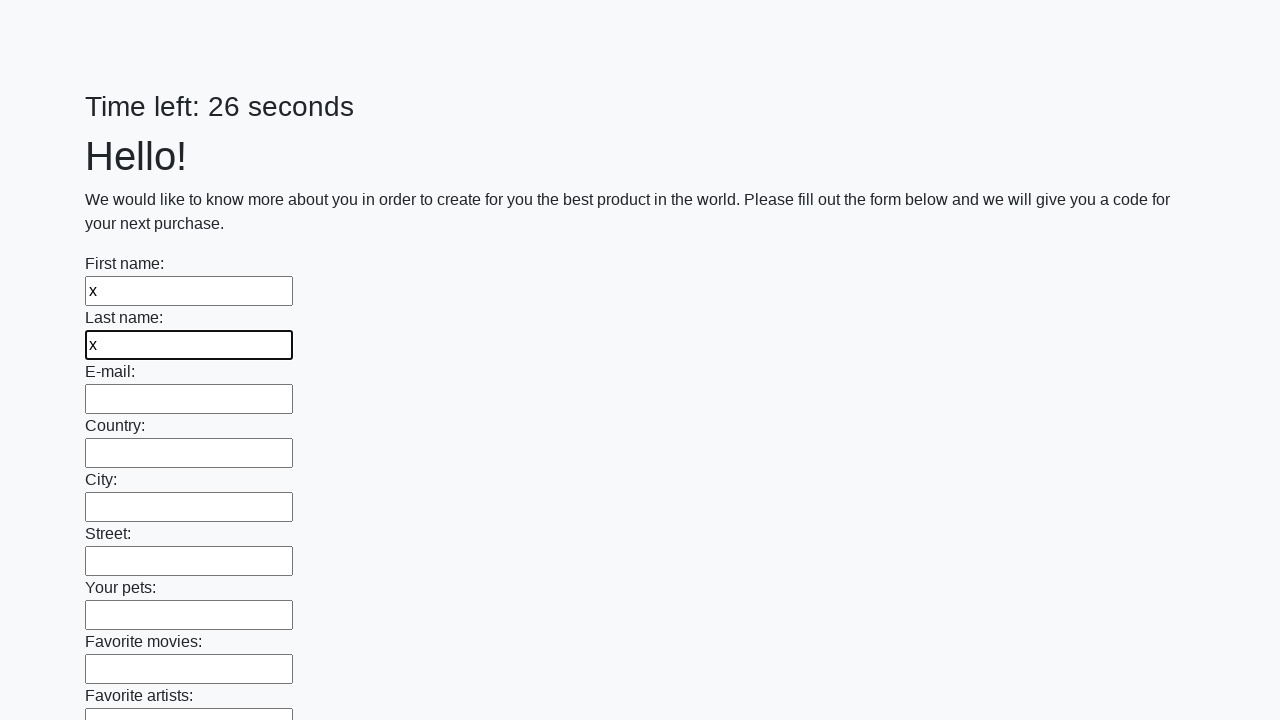

Filled a text input field with 'x' on [type="text"] >> nth=2
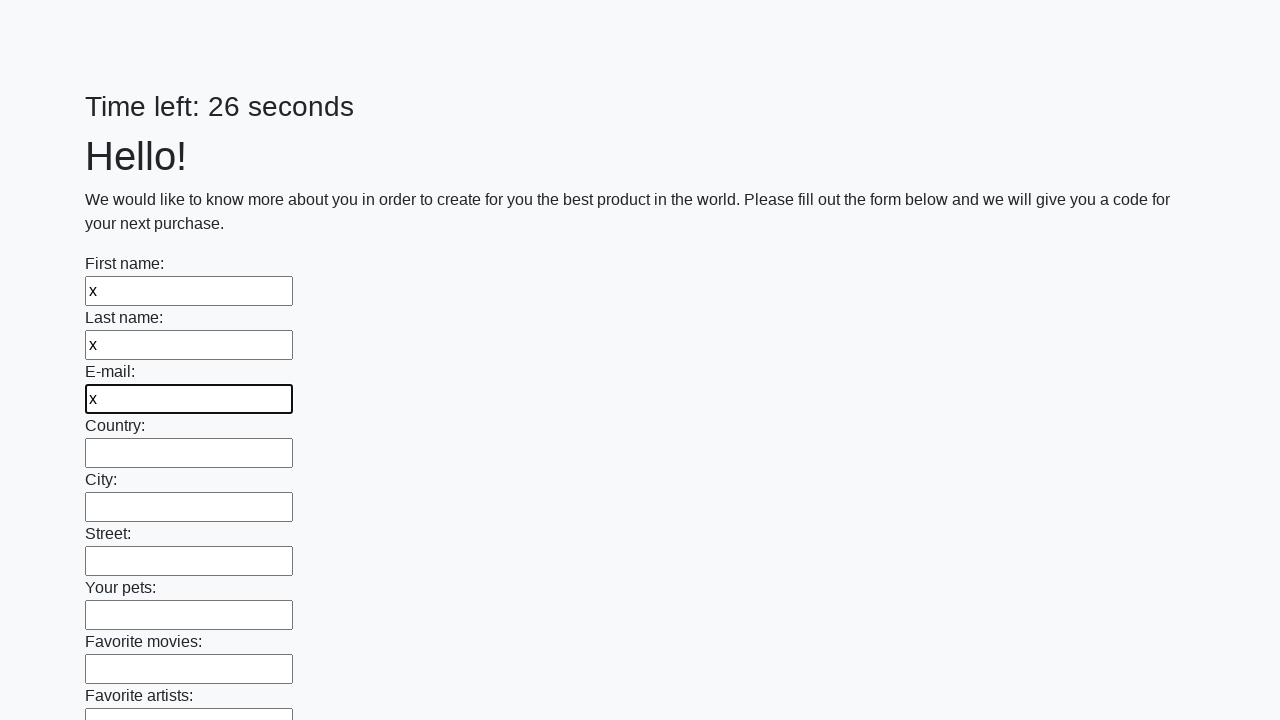

Filled a text input field with 'x' on [type="text"] >> nth=3
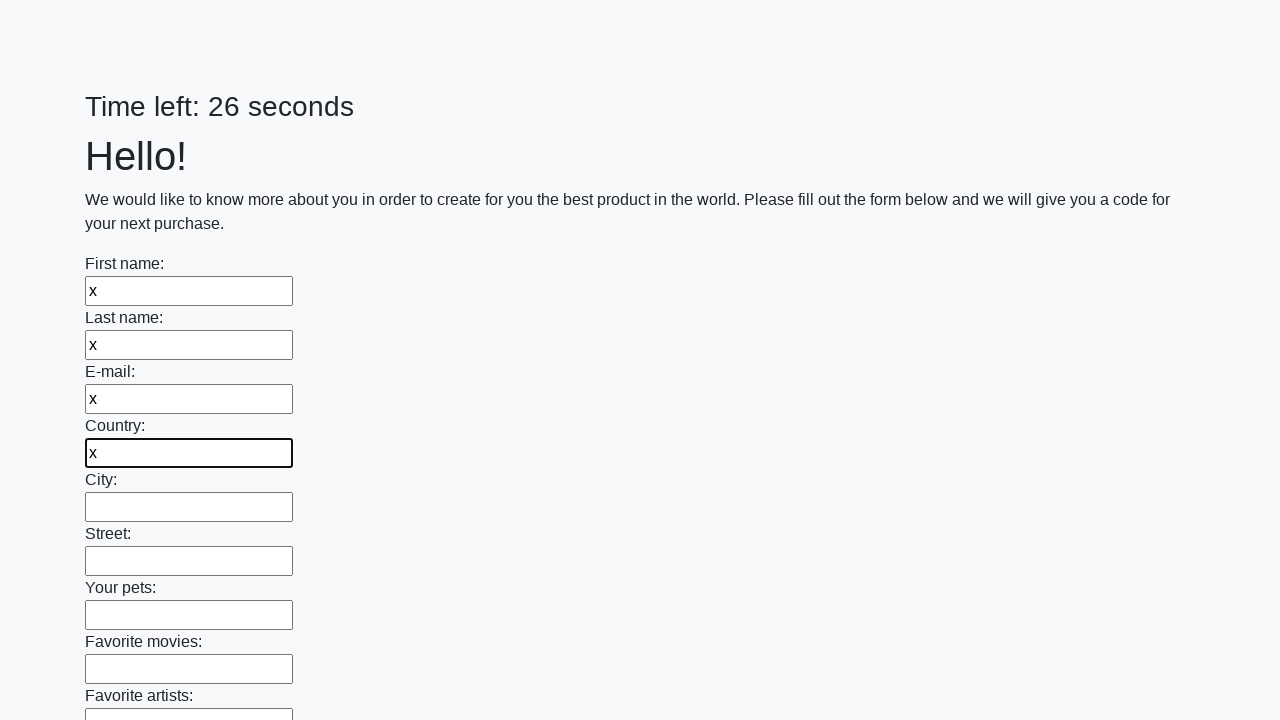

Filled a text input field with 'x' on [type="text"] >> nth=4
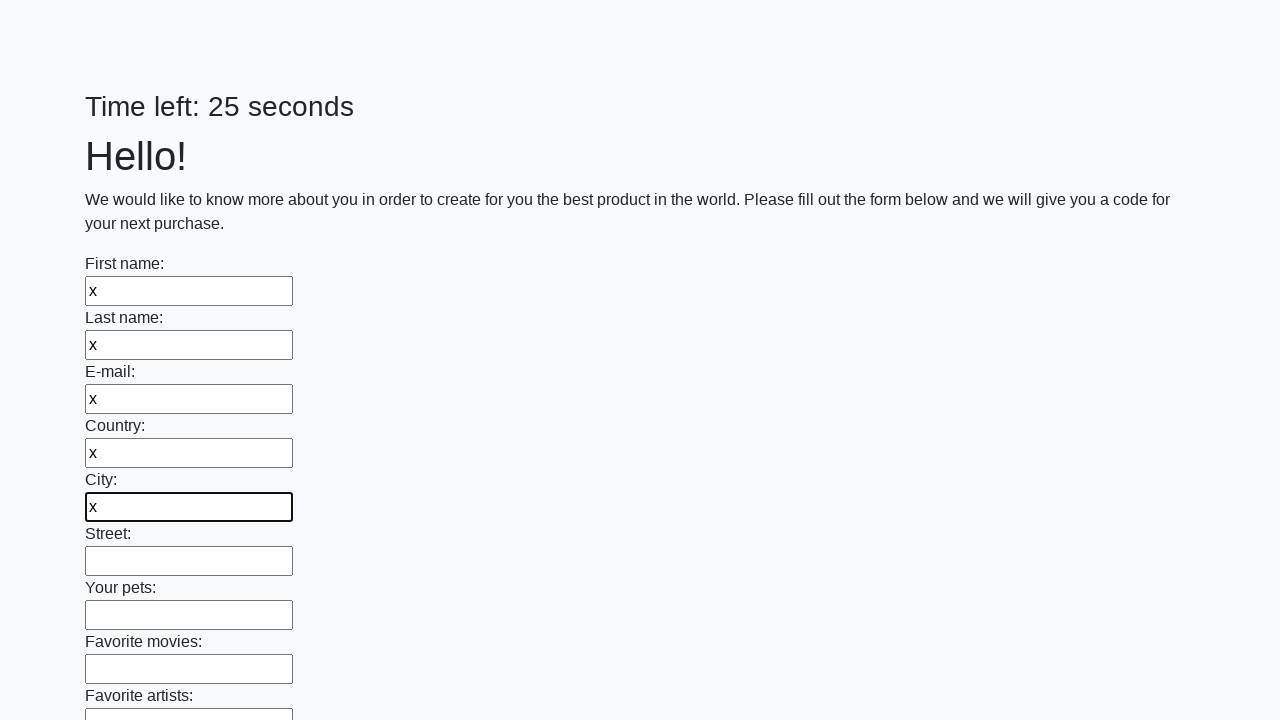

Filled a text input field with 'x' on [type="text"] >> nth=5
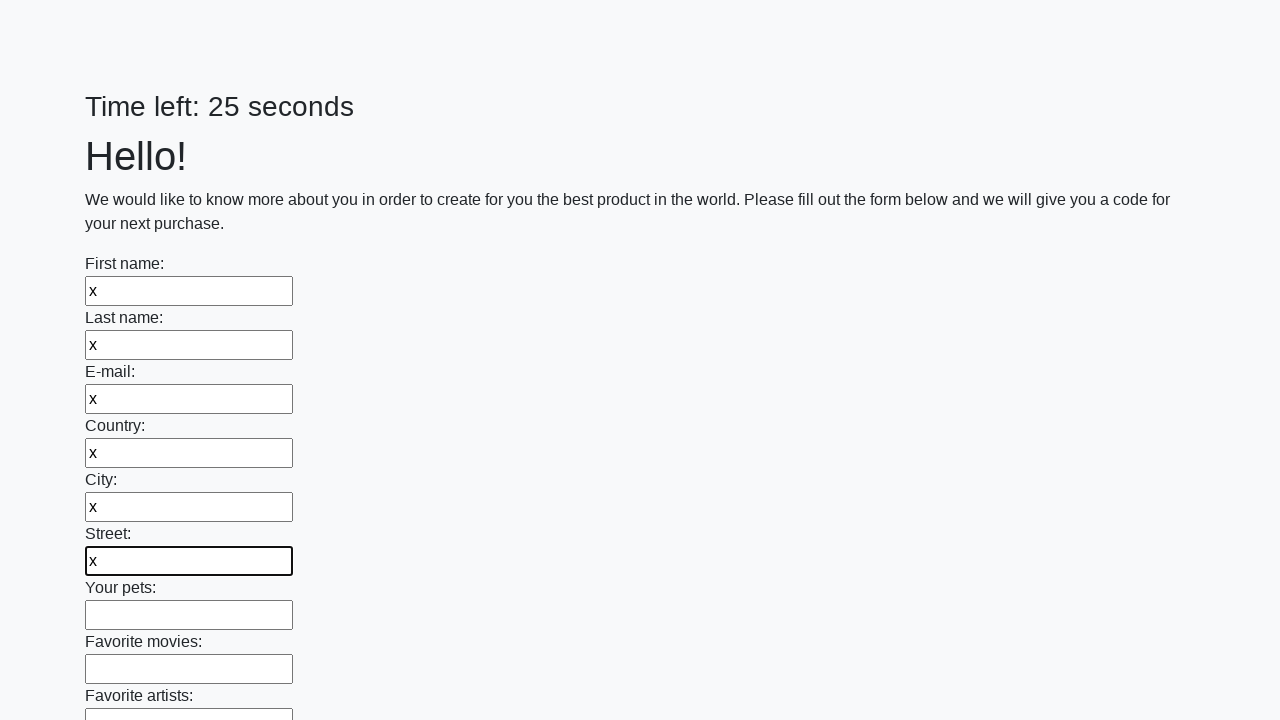

Filled a text input field with 'x' on [type="text"] >> nth=6
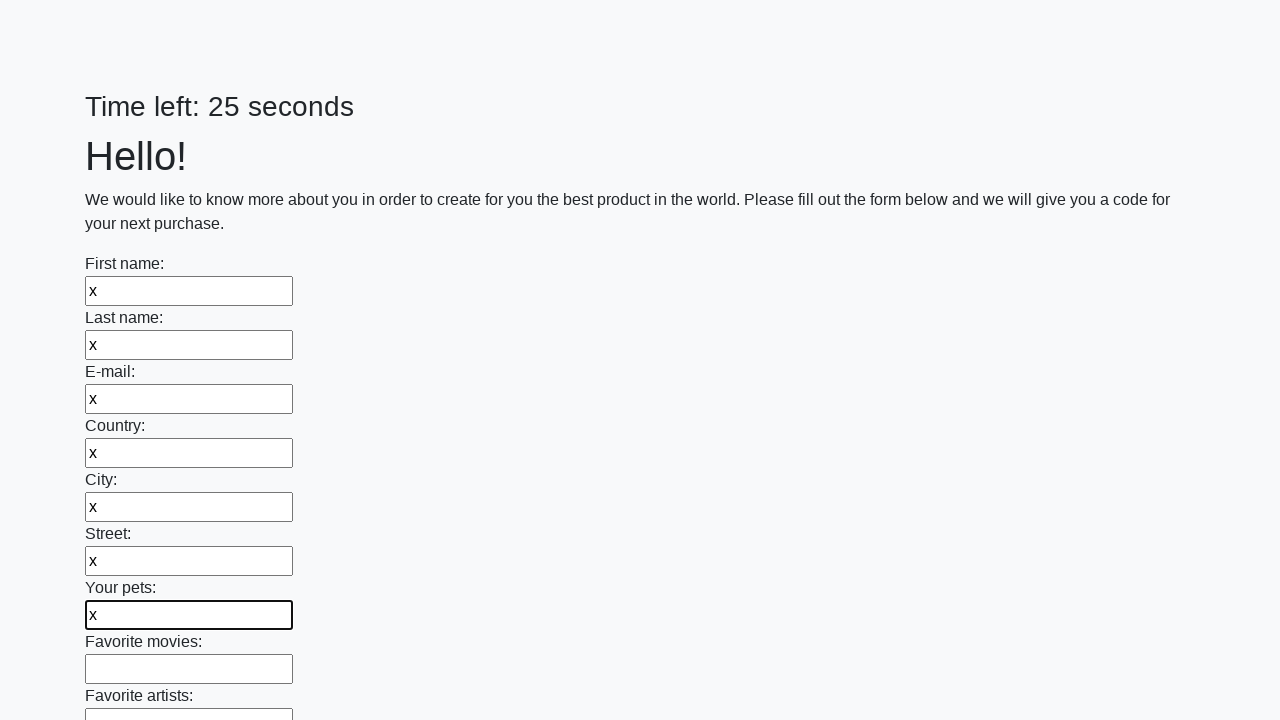

Filled a text input field with 'x' on [type="text"] >> nth=7
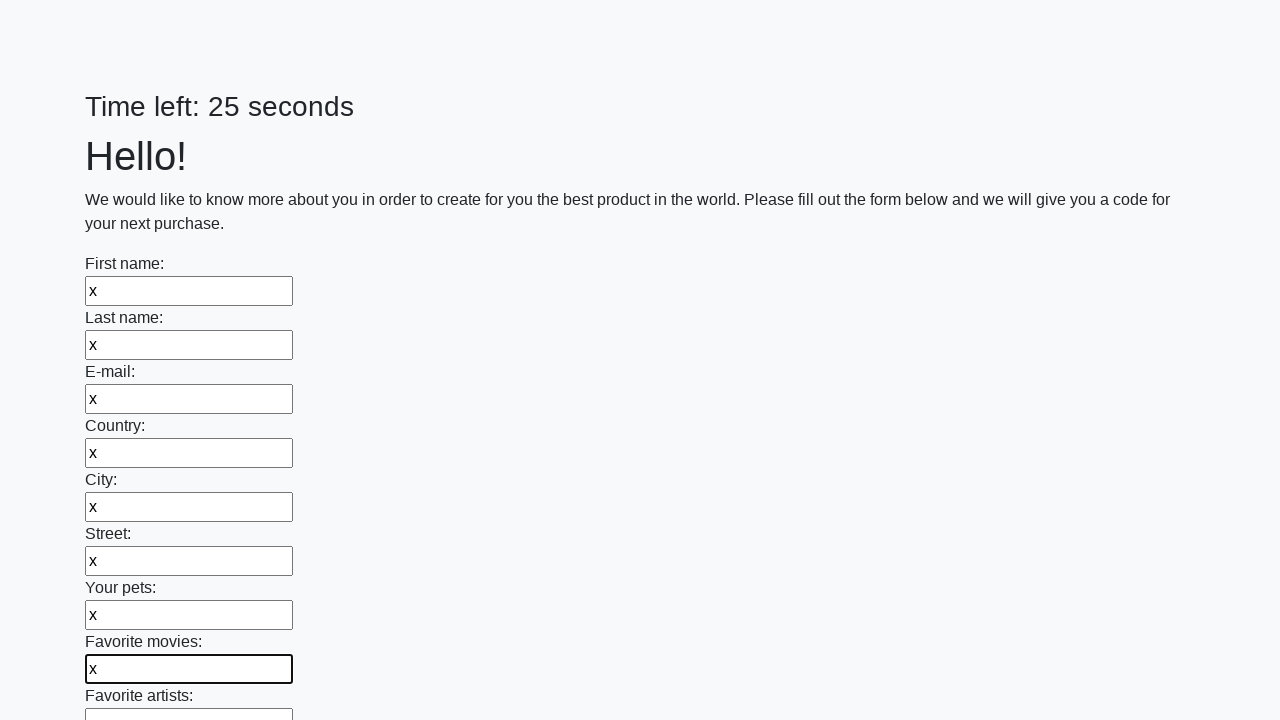

Filled a text input field with 'x' on [type="text"] >> nth=8
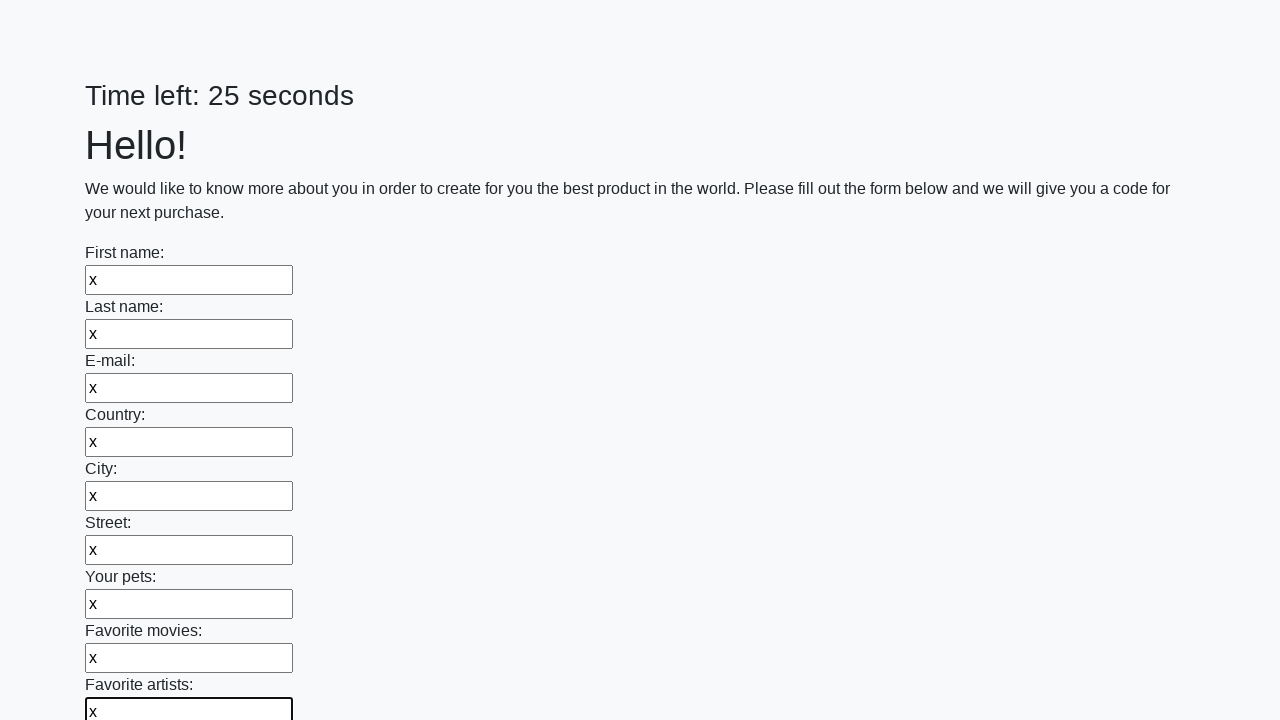

Filled a text input field with 'x' on [type="text"] >> nth=9
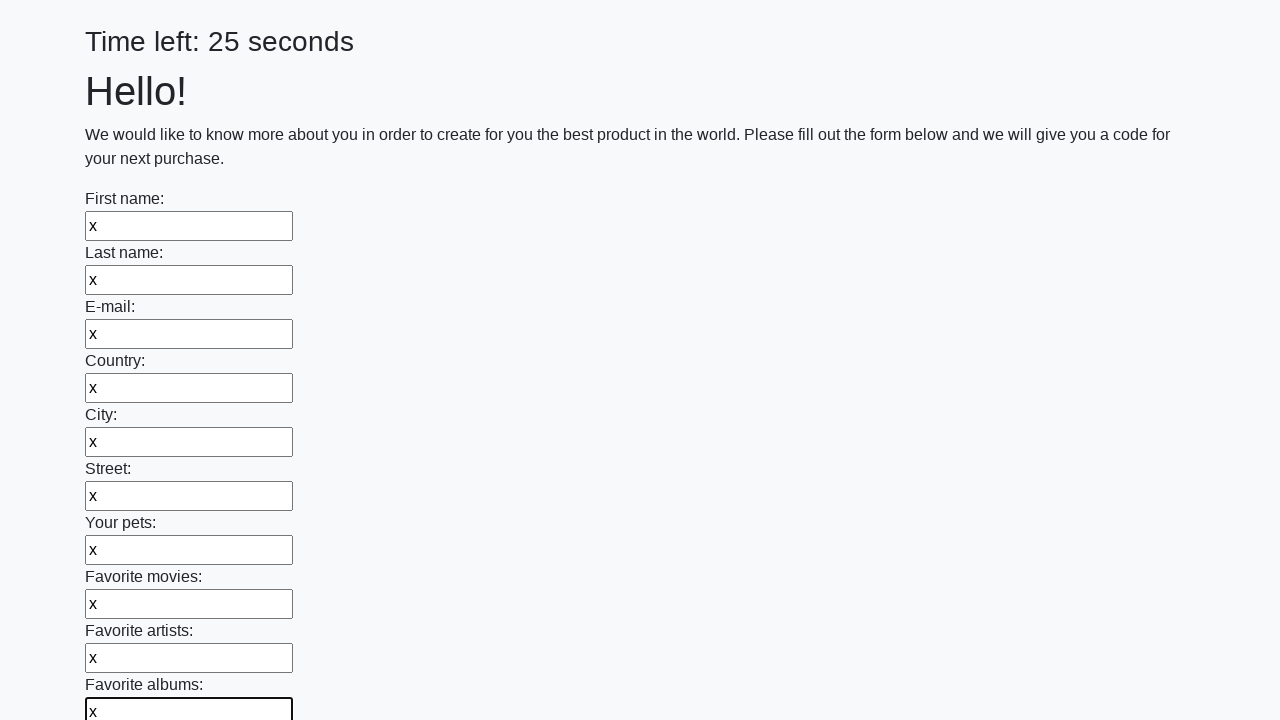

Filled a text input field with 'x' on [type="text"] >> nth=10
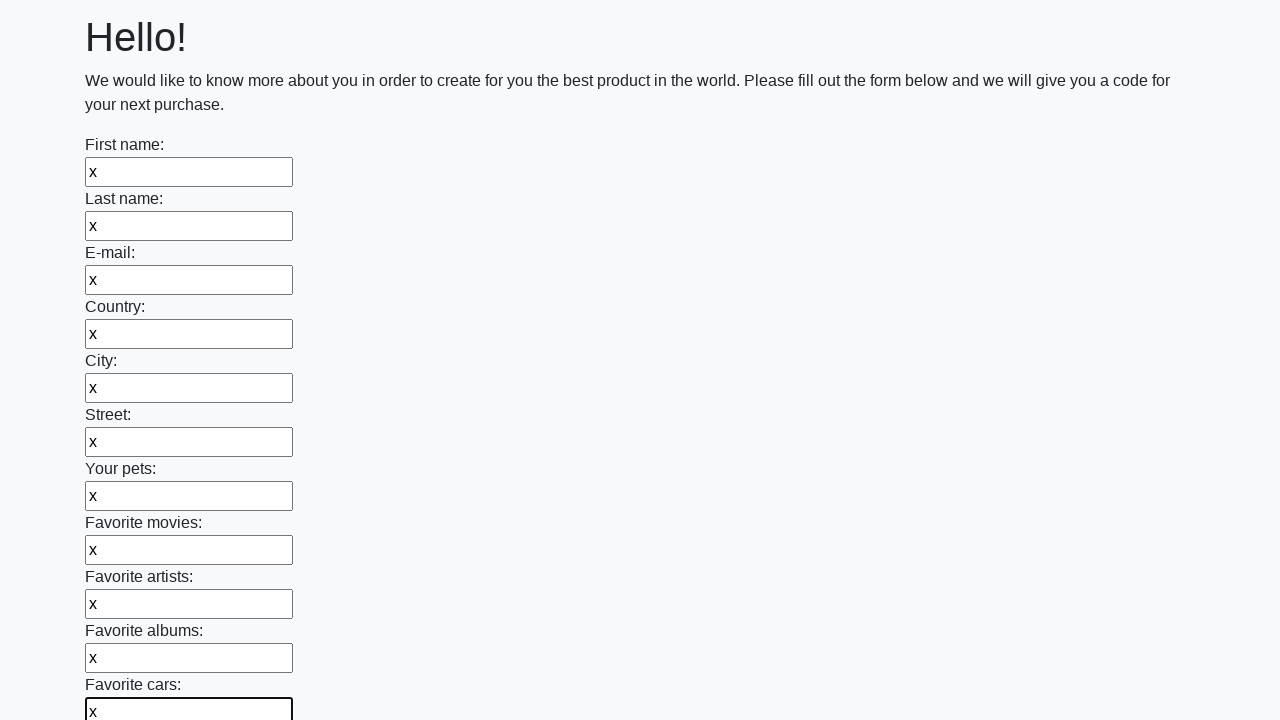

Filled a text input field with 'x' on [type="text"] >> nth=11
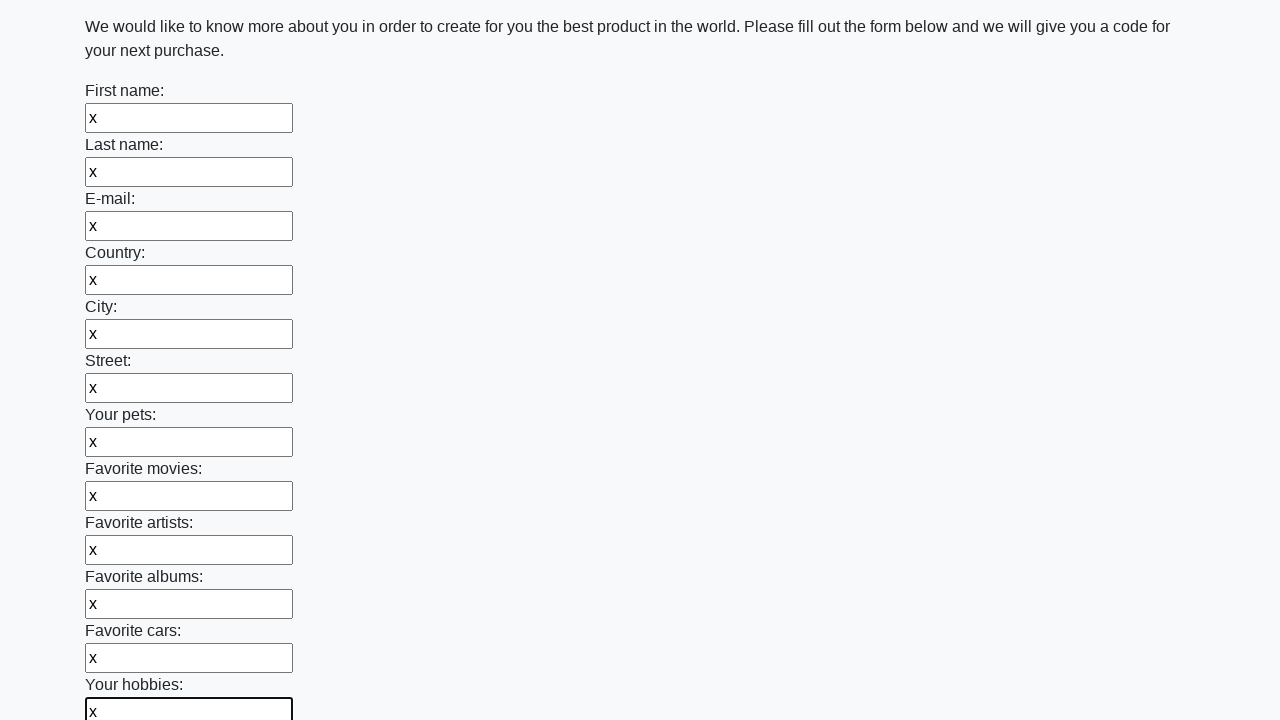

Filled a text input field with 'x' on [type="text"] >> nth=12
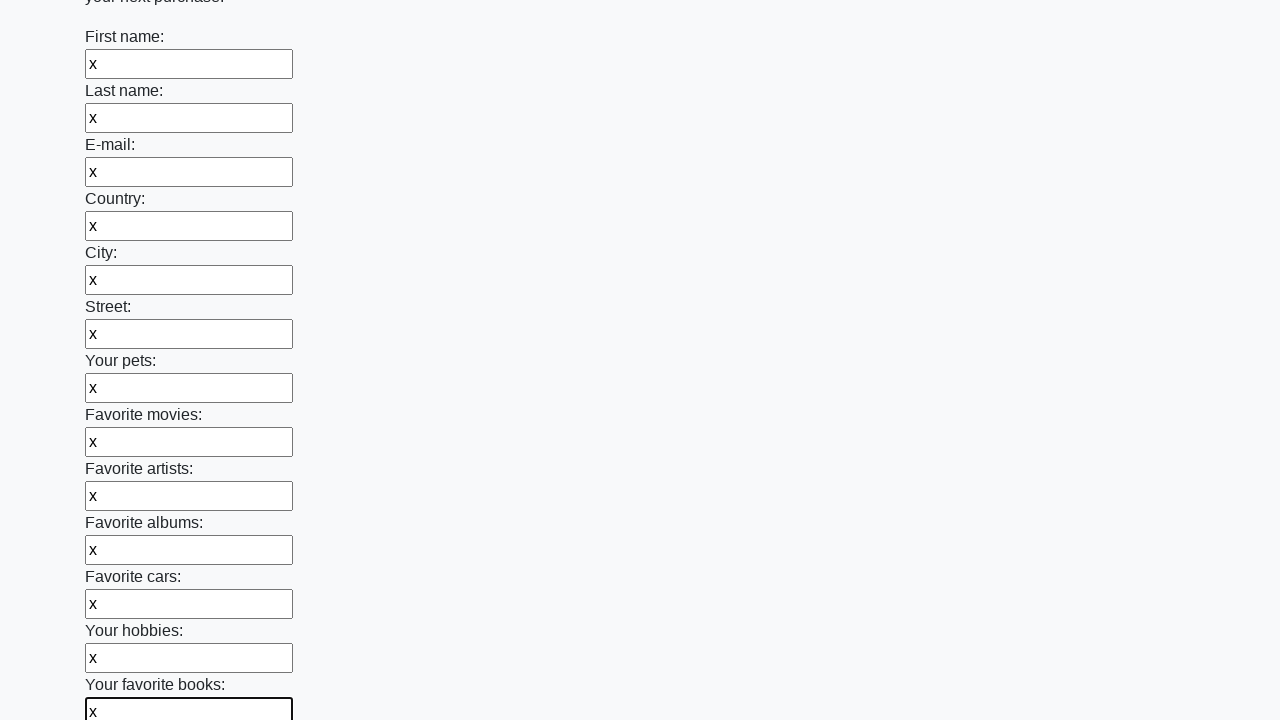

Filled a text input field with 'x' on [type="text"] >> nth=13
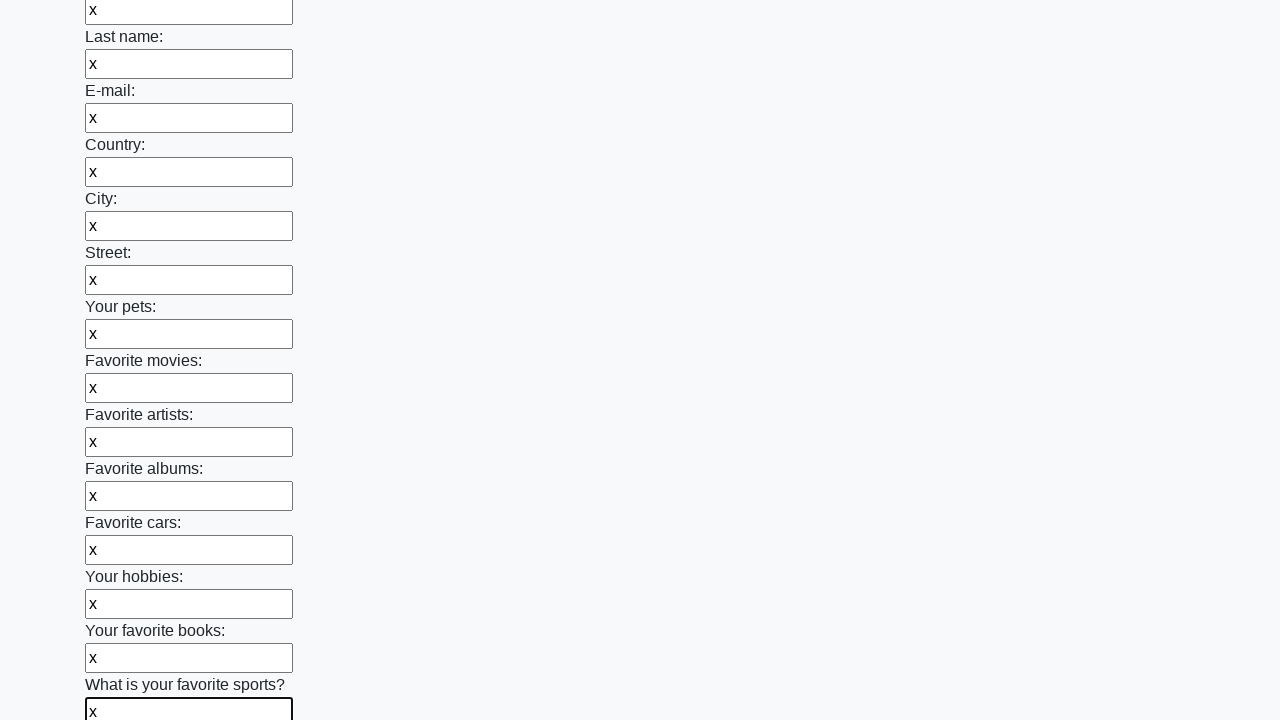

Filled a text input field with 'x' on [type="text"] >> nth=14
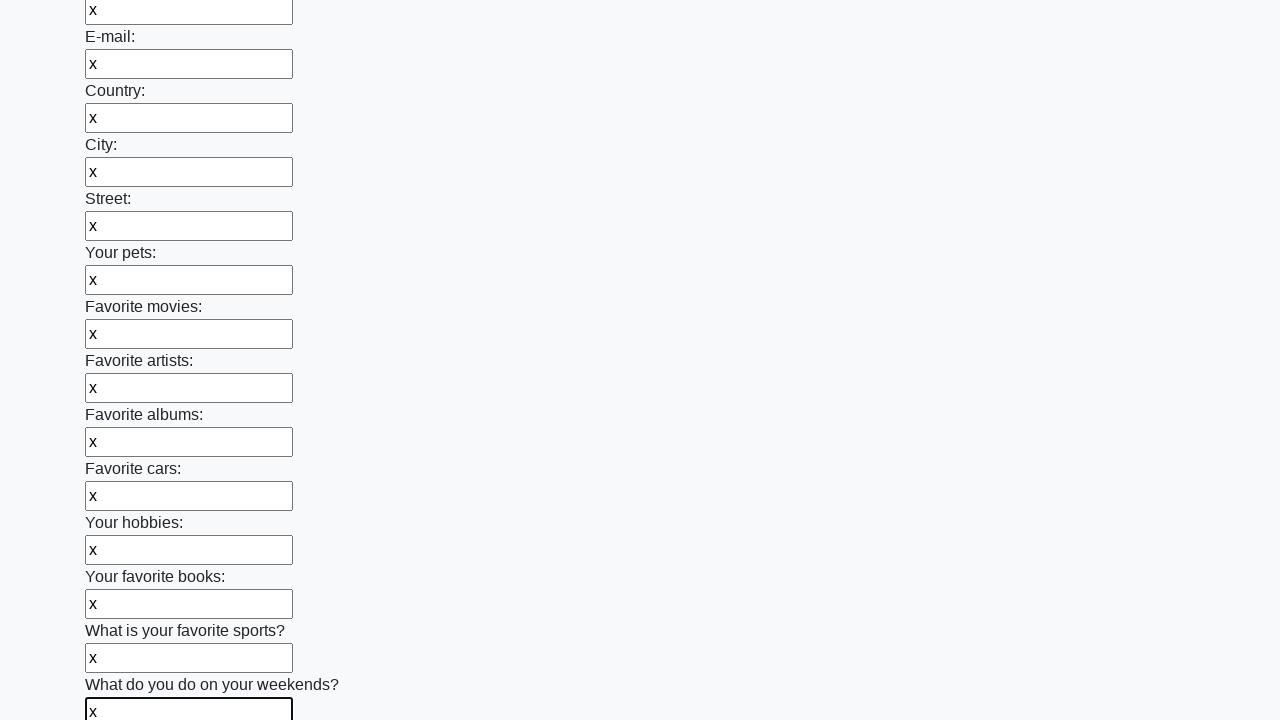

Filled a text input field with 'x' on [type="text"] >> nth=15
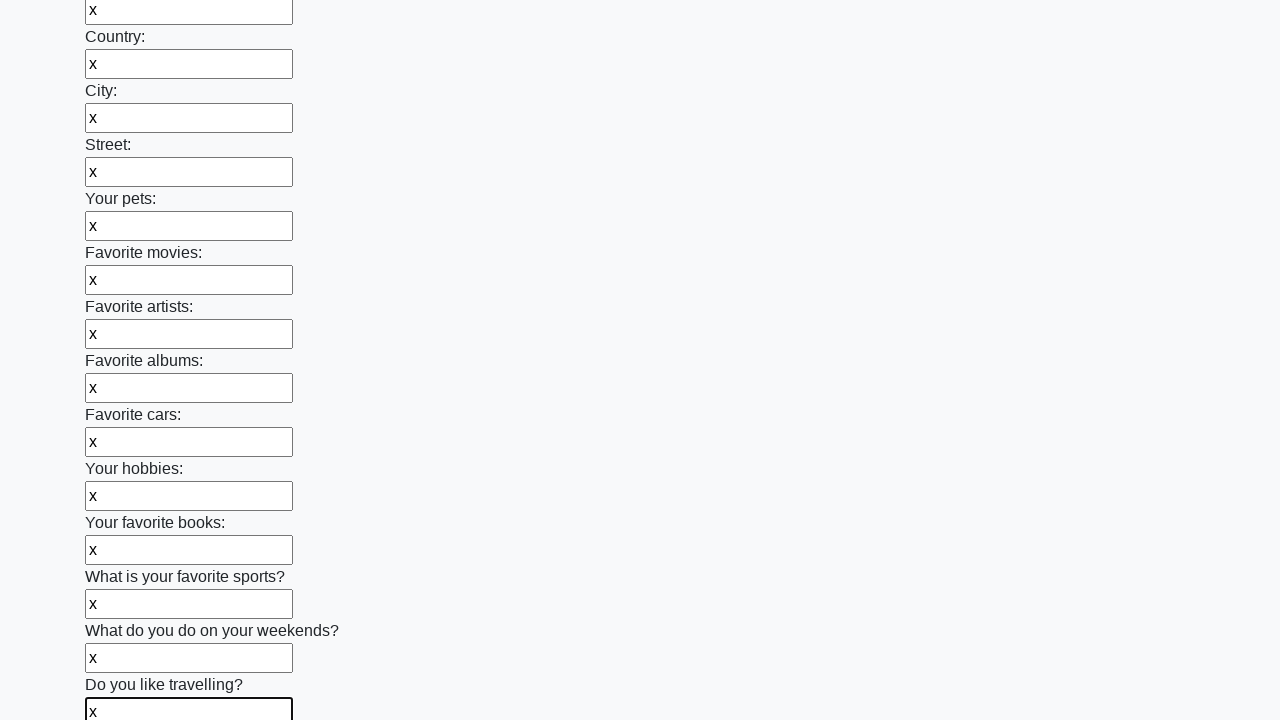

Filled a text input field with 'x' on [type="text"] >> nth=16
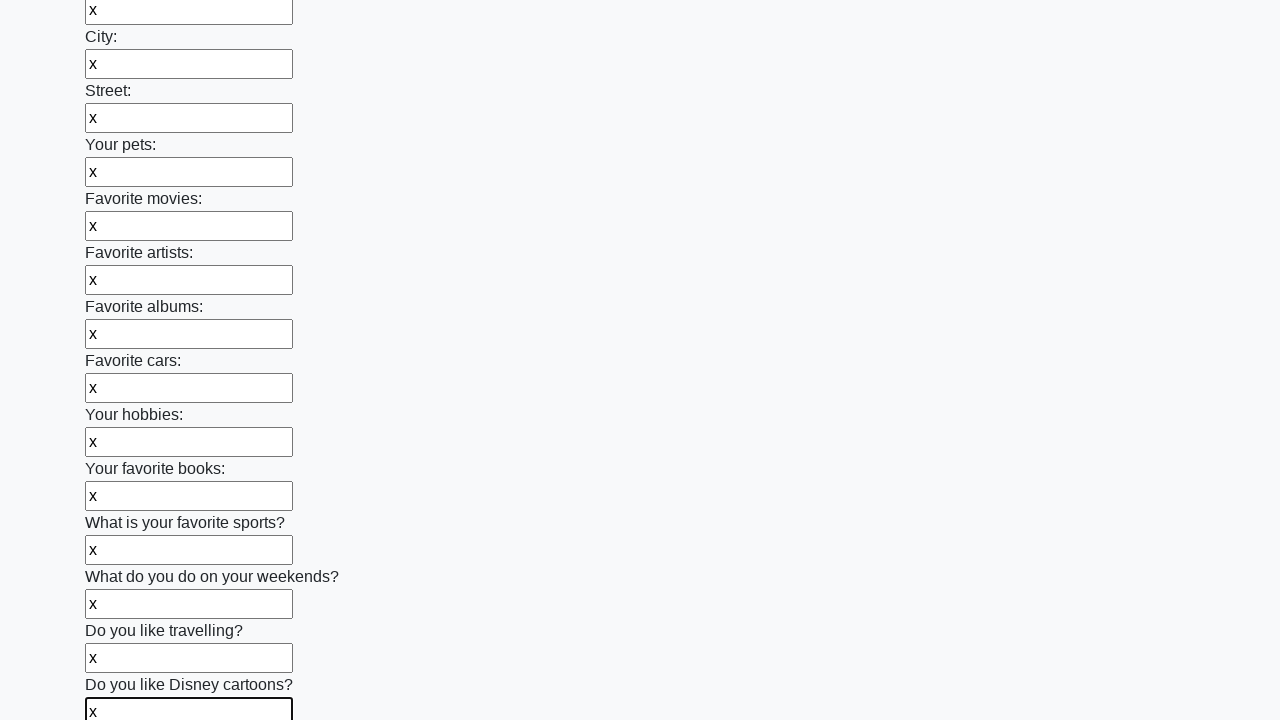

Filled a text input field with 'x' on [type="text"] >> nth=17
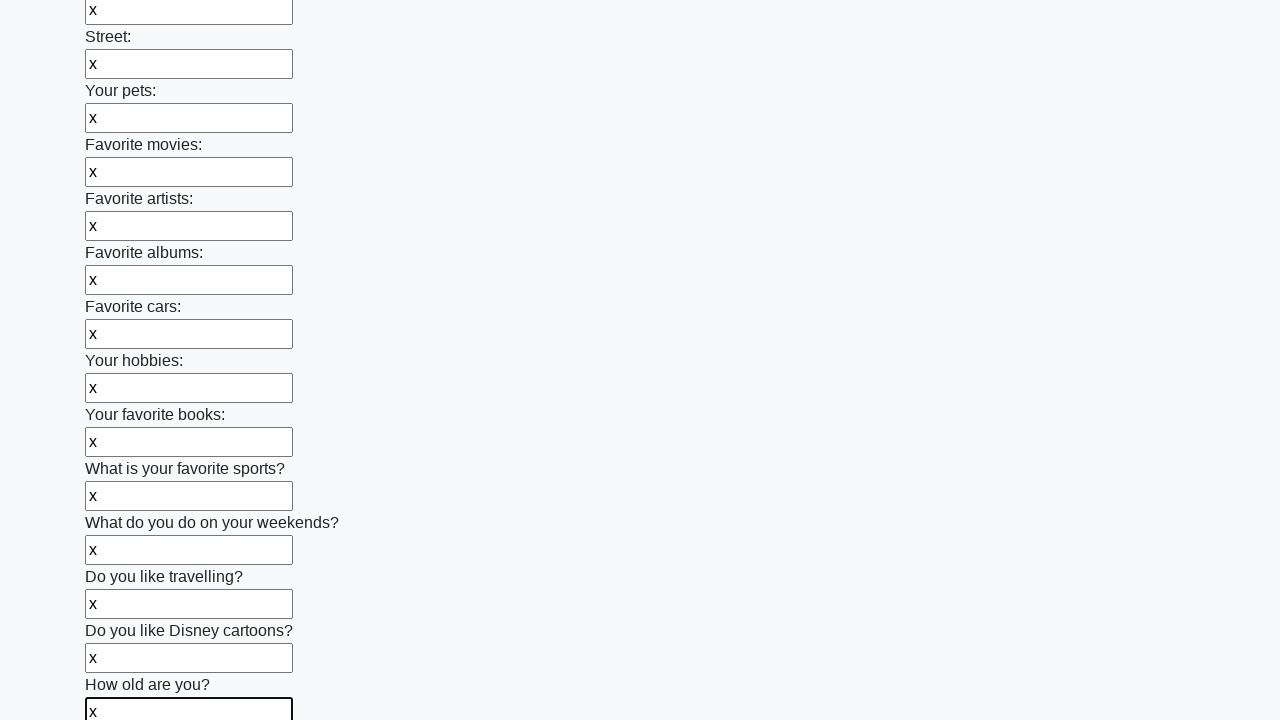

Filled a text input field with 'x' on [type="text"] >> nth=18
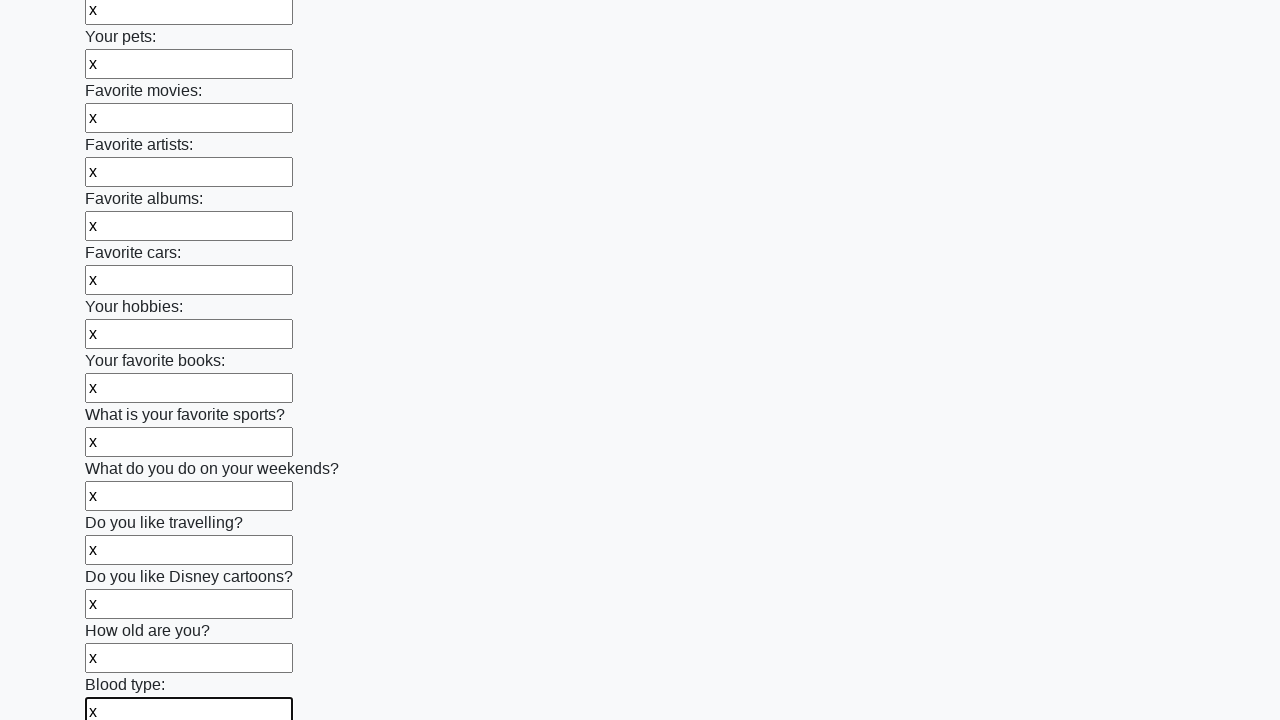

Filled a text input field with 'x' on [type="text"] >> nth=19
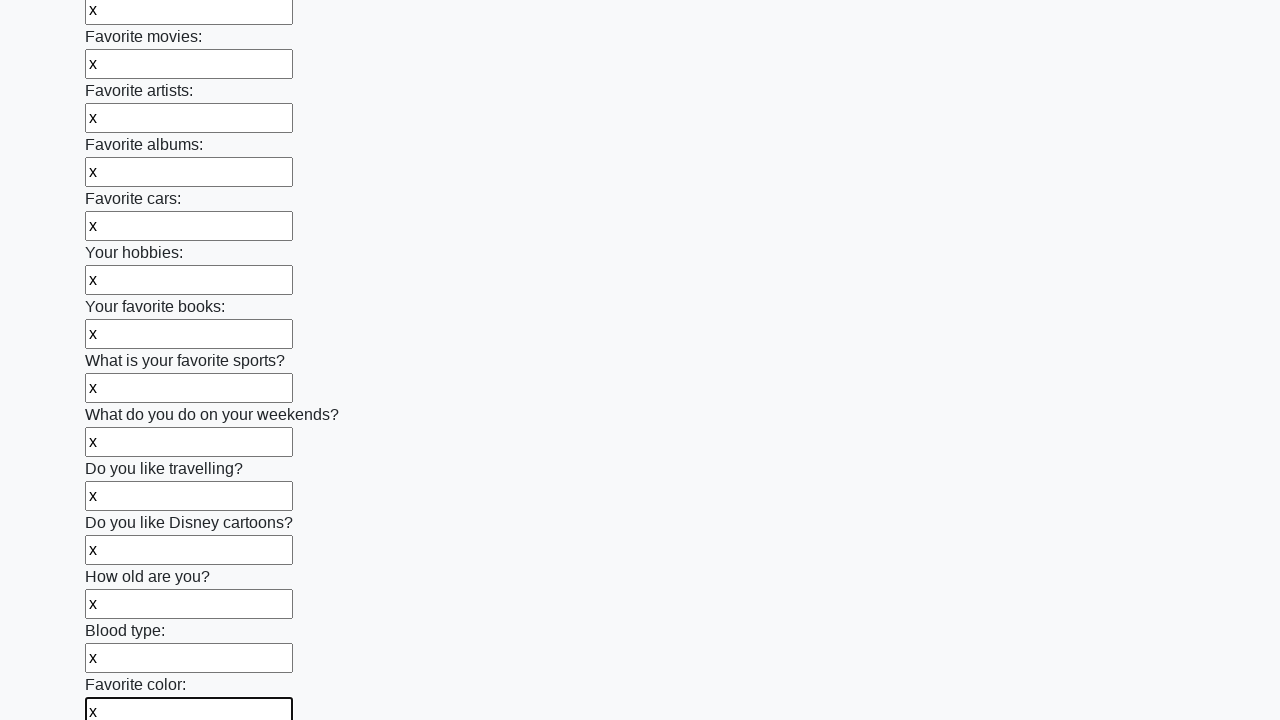

Filled a text input field with 'x' on [type="text"] >> nth=20
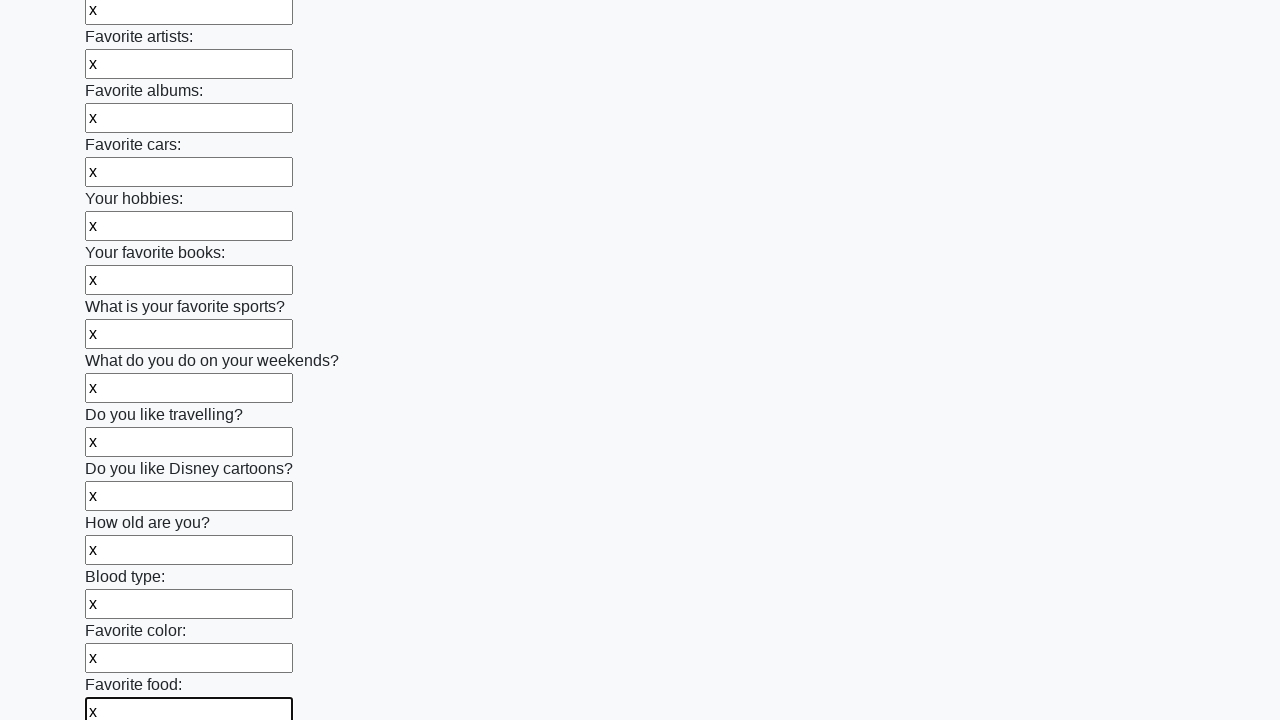

Filled a text input field with 'x' on [type="text"] >> nth=21
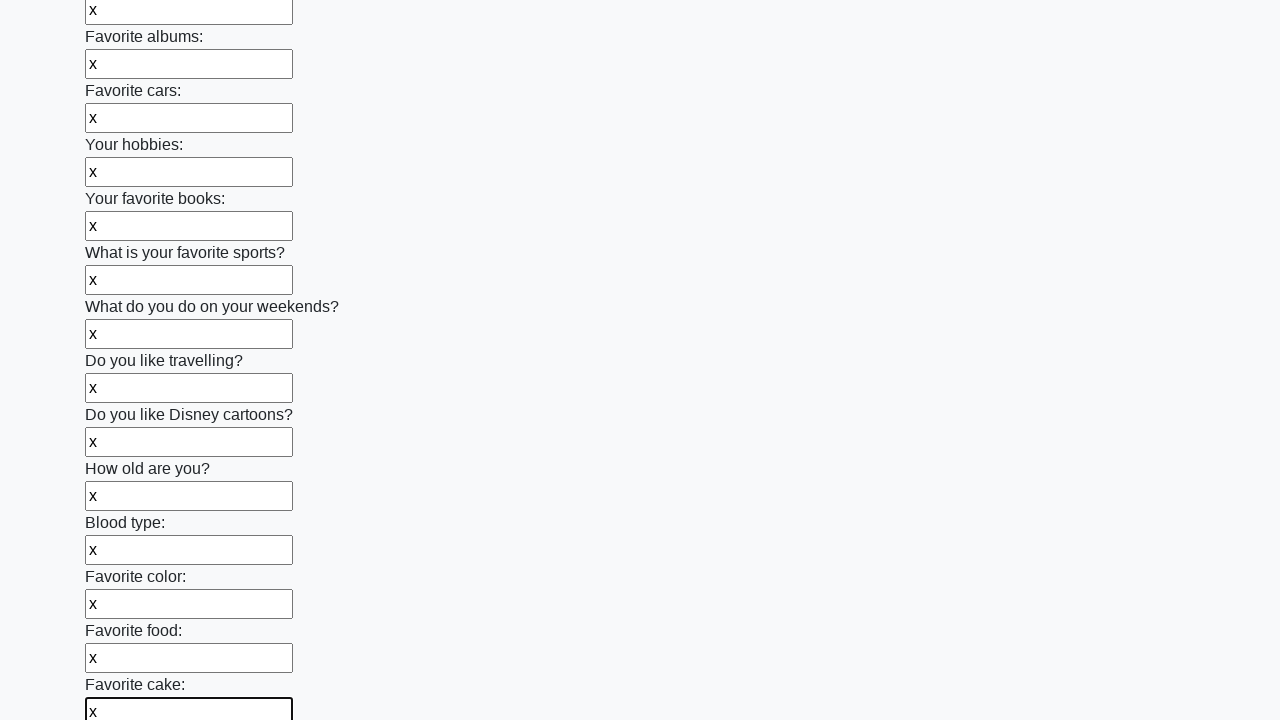

Filled a text input field with 'x' on [type="text"] >> nth=22
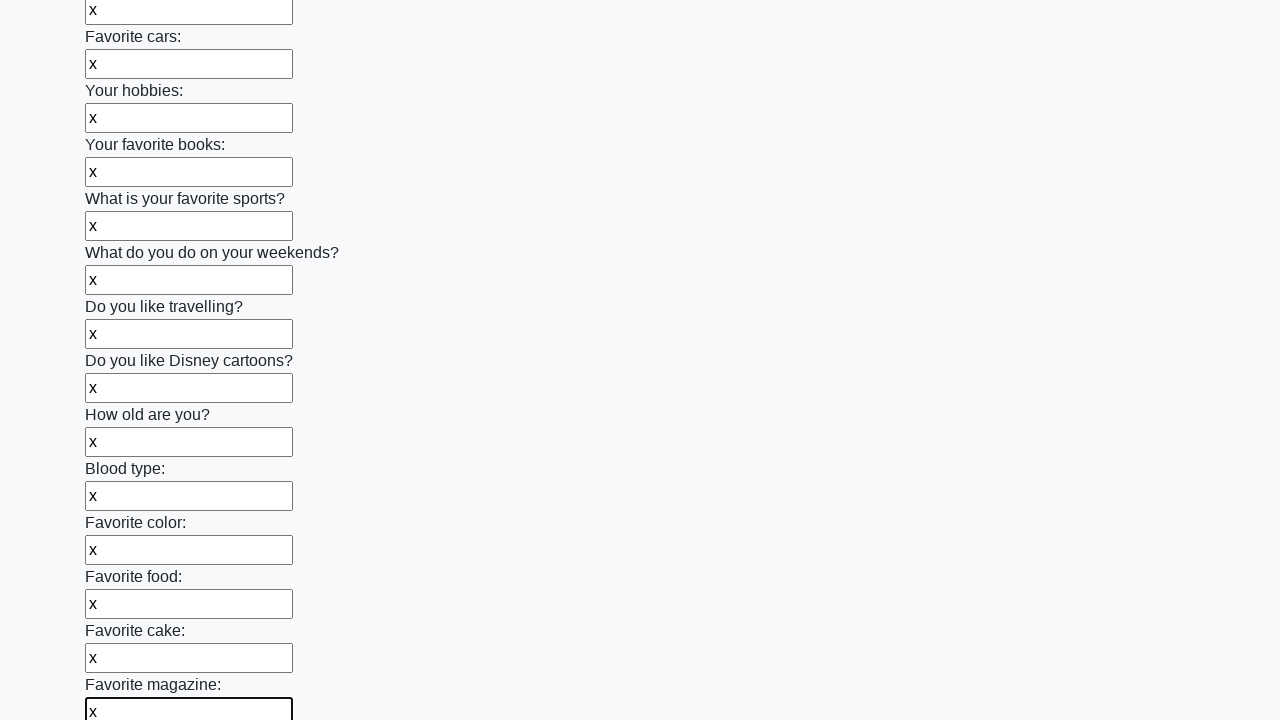

Filled a text input field with 'x' on [type="text"] >> nth=23
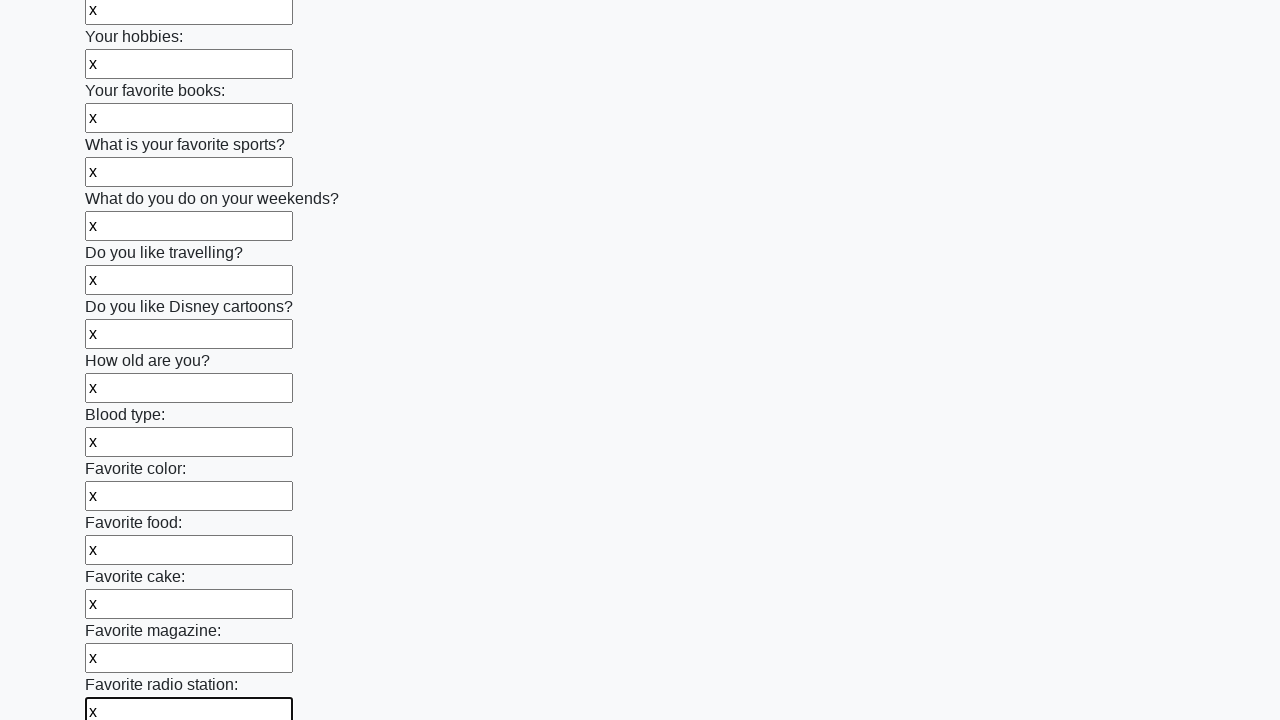

Filled a text input field with 'x' on [type="text"] >> nth=24
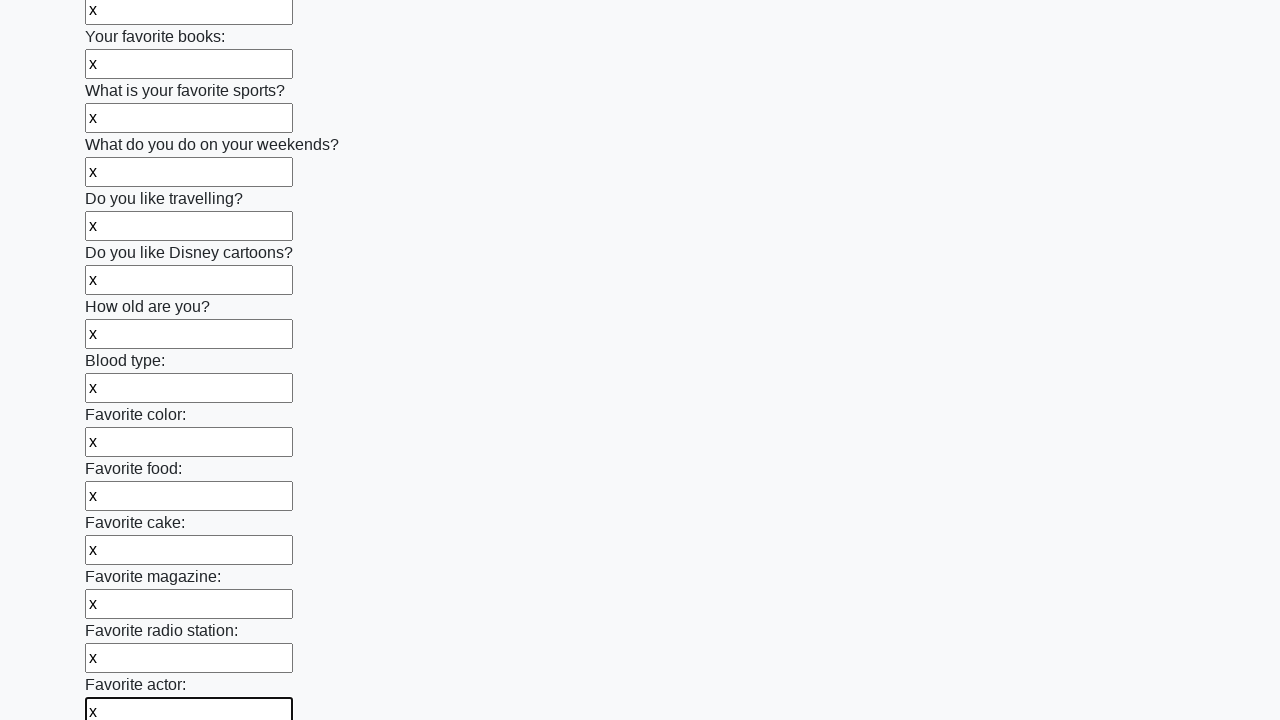

Filled a text input field with 'x' on [type="text"] >> nth=25
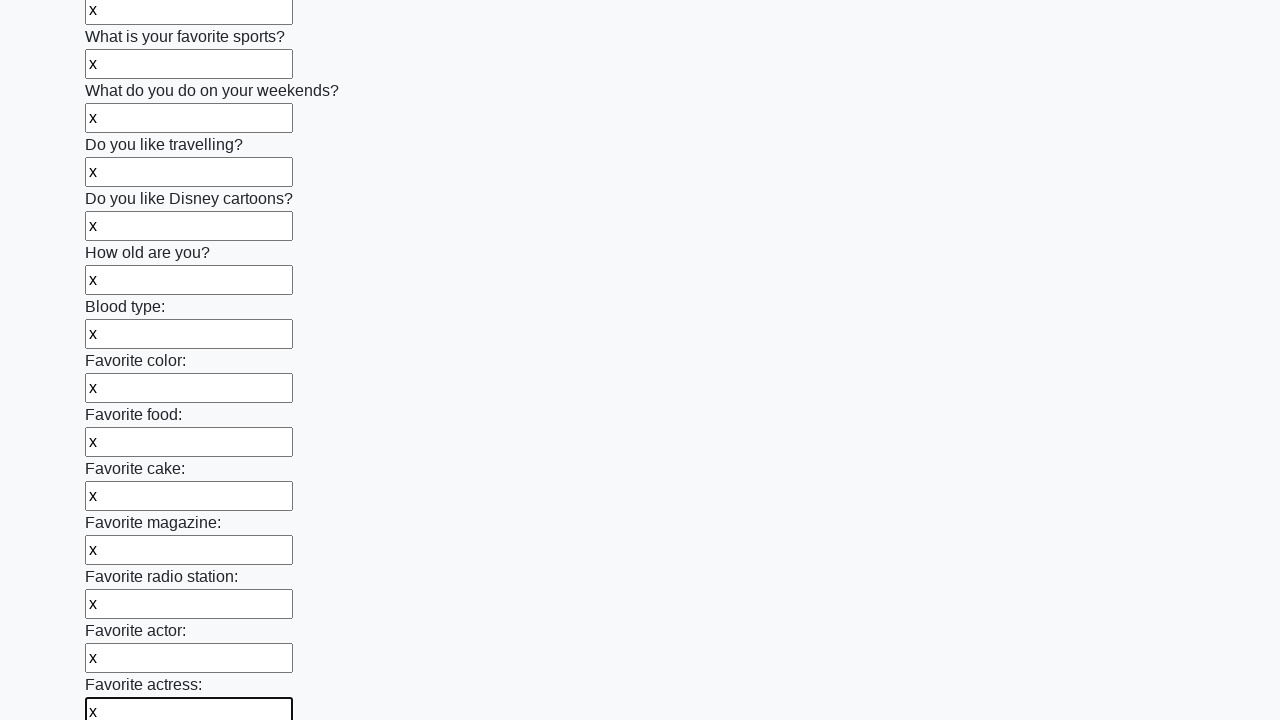

Filled a text input field with 'x' on [type="text"] >> nth=26
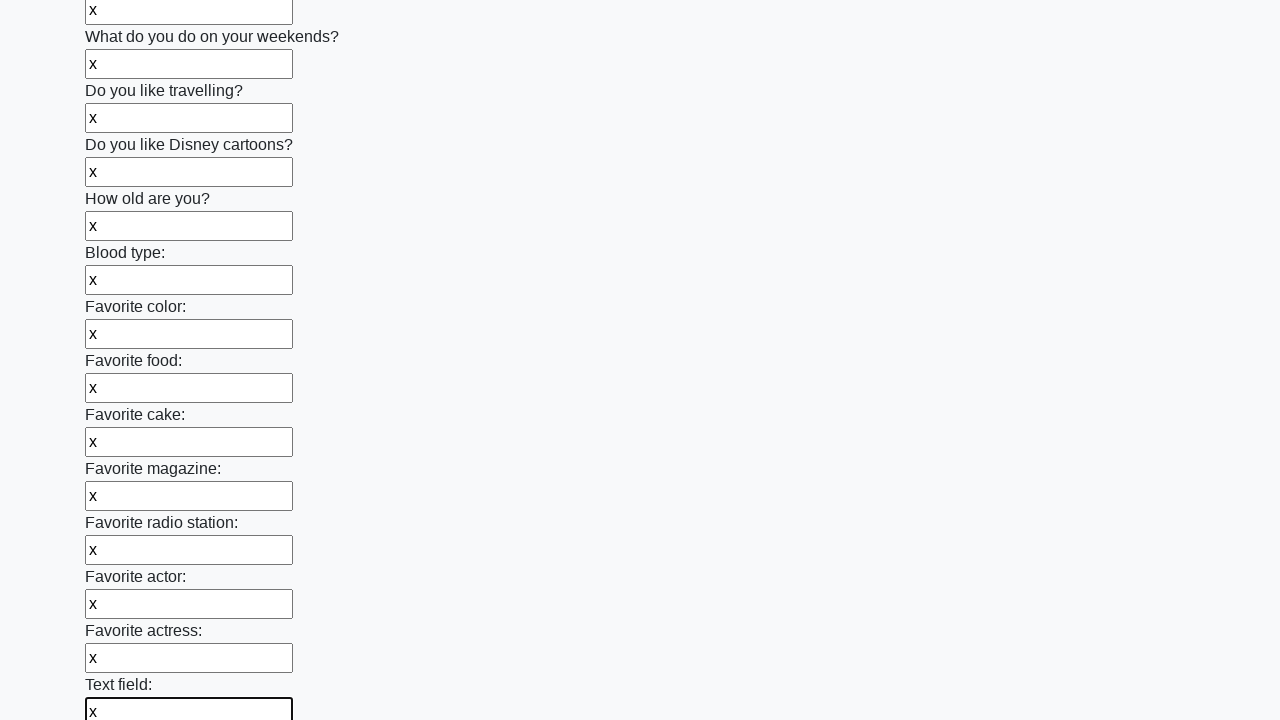

Filled a text input field with 'x' on [type="text"] >> nth=27
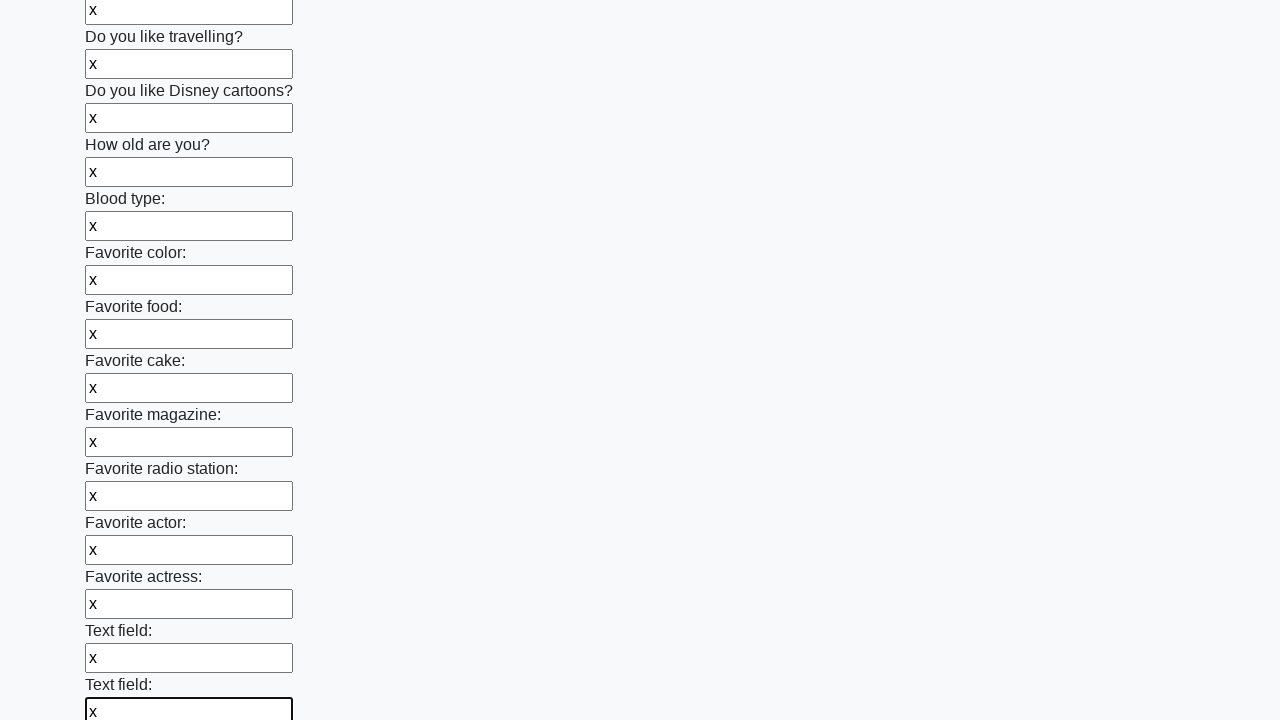

Filled a text input field with 'x' on [type="text"] >> nth=28
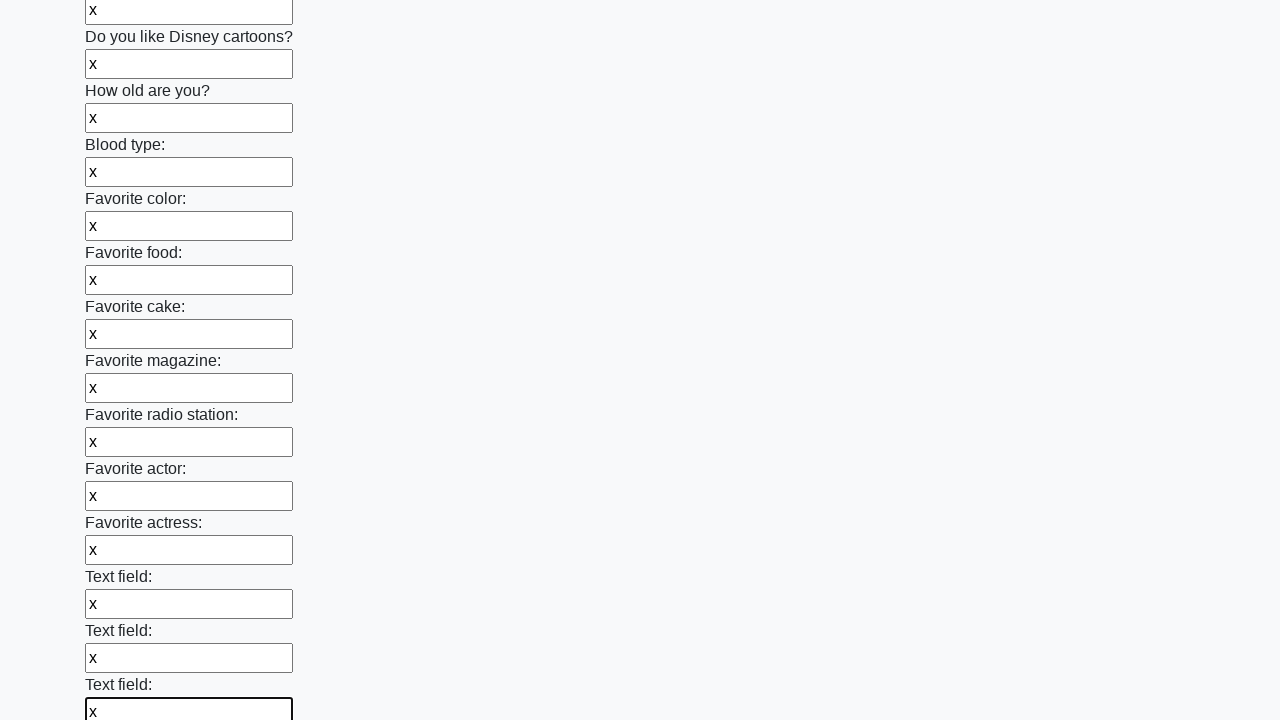

Filled a text input field with 'x' on [type="text"] >> nth=29
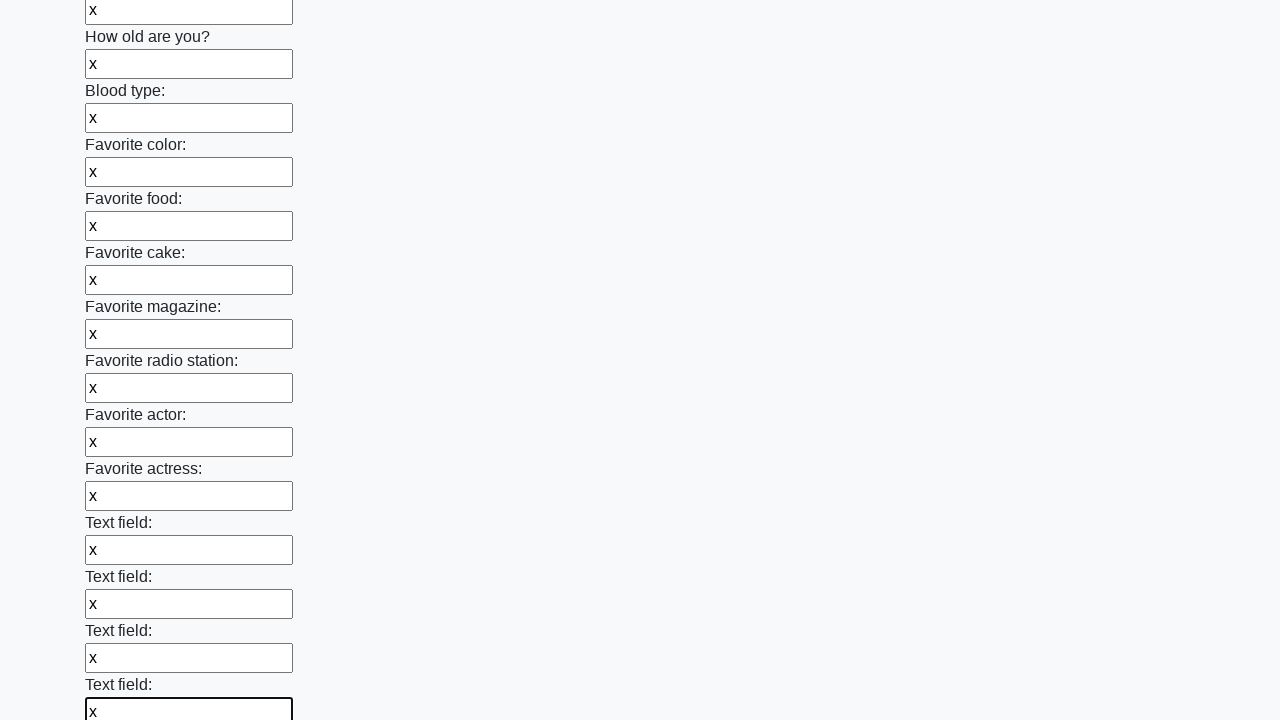

Filled a text input field with 'x' on [type="text"] >> nth=30
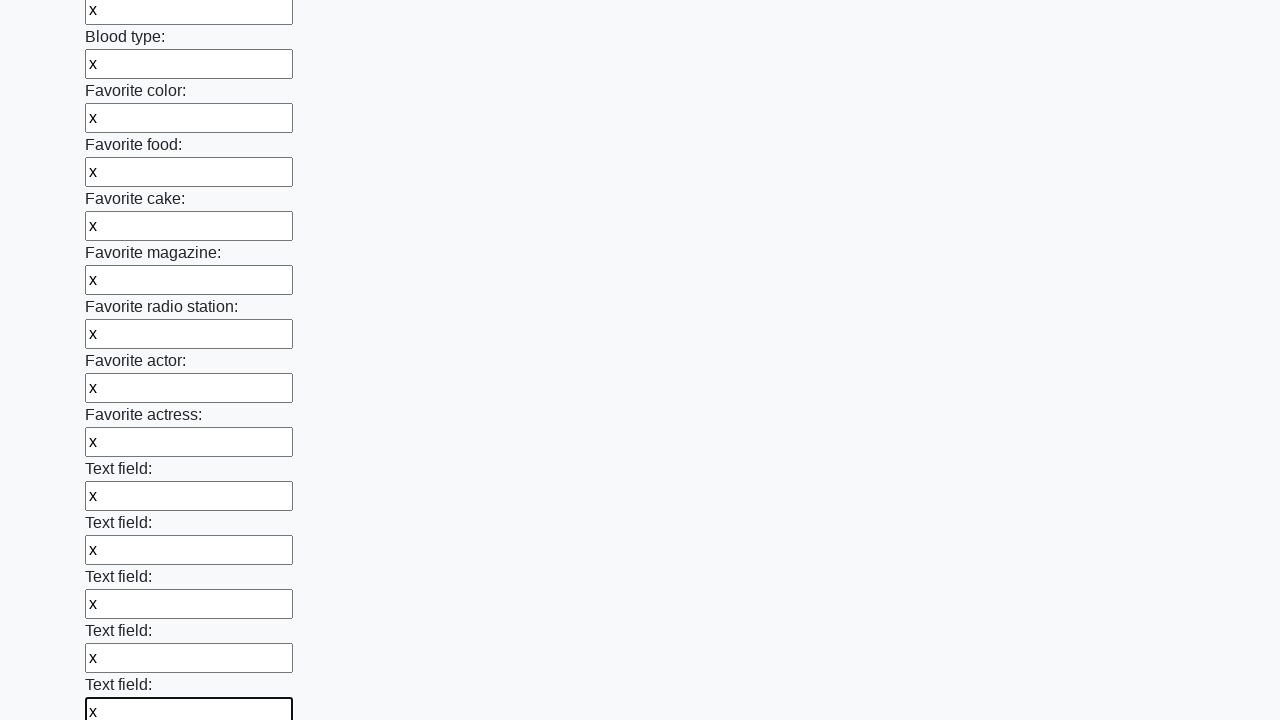

Filled a text input field with 'x' on [type="text"] >> nth=31
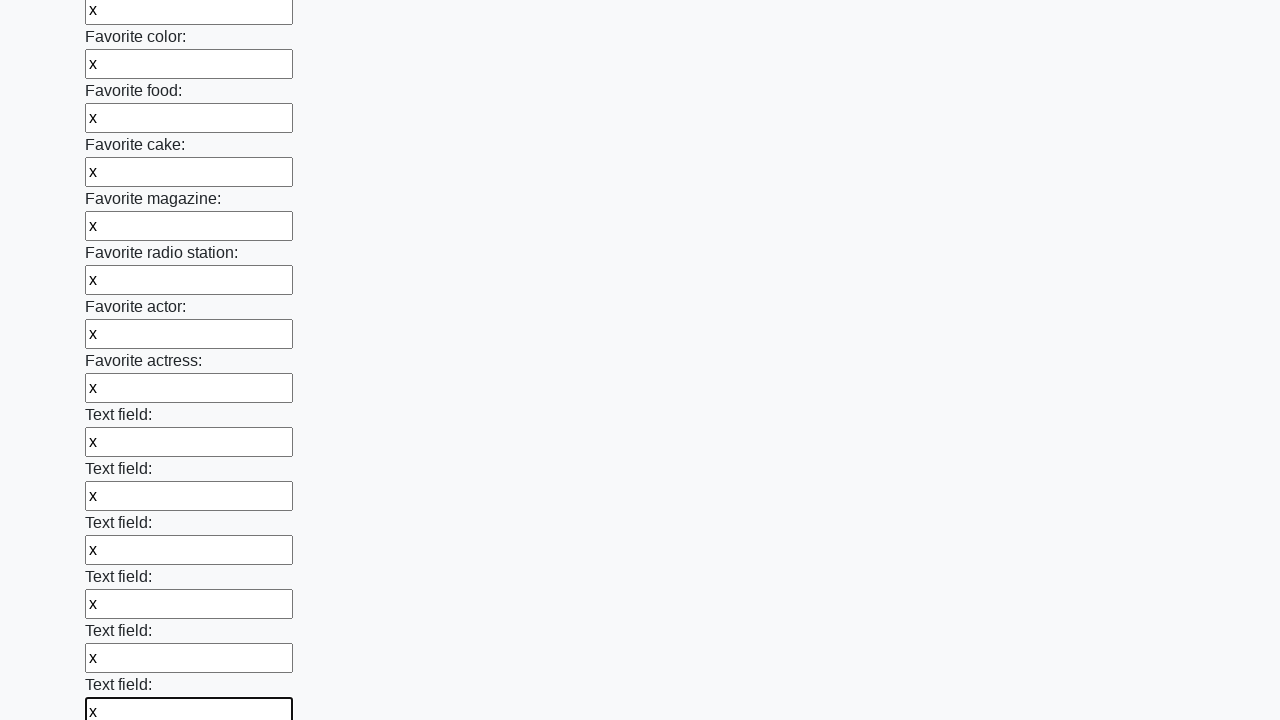

Filled a text input field with 'x' on [type="text"] >> nth=32
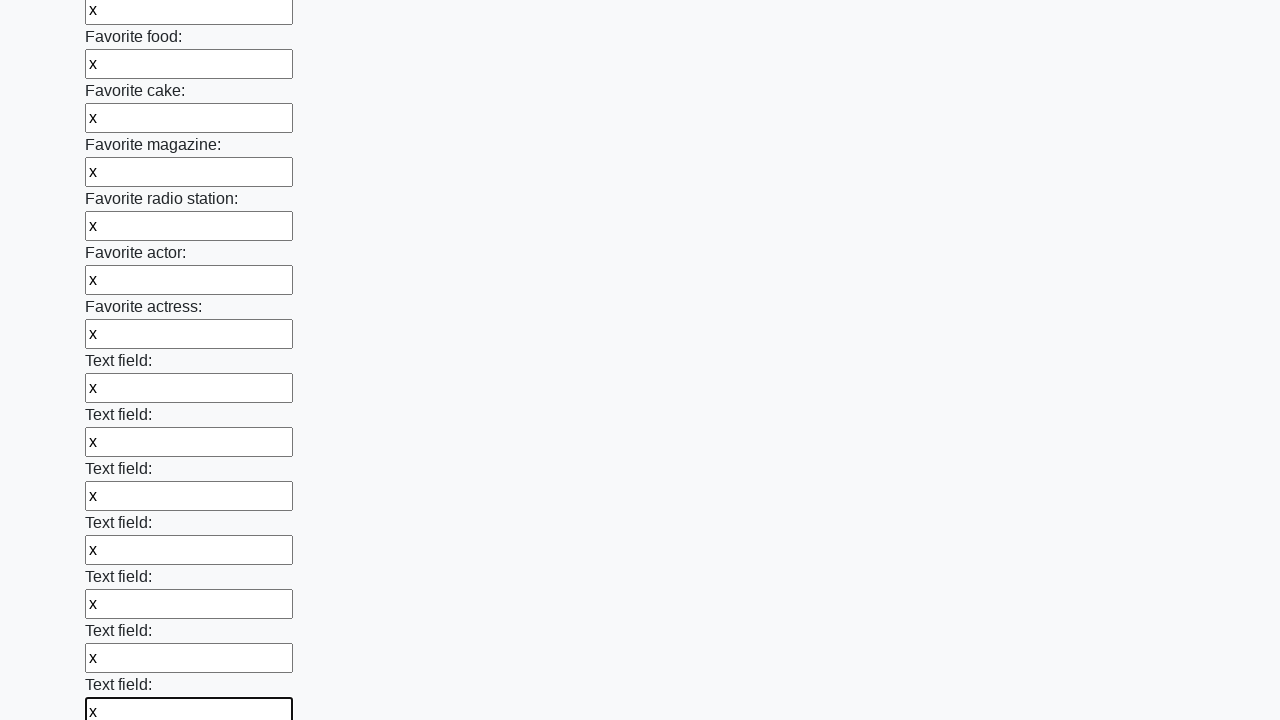

Filled a text input field with 'x' on [type="text"] >> nth=33
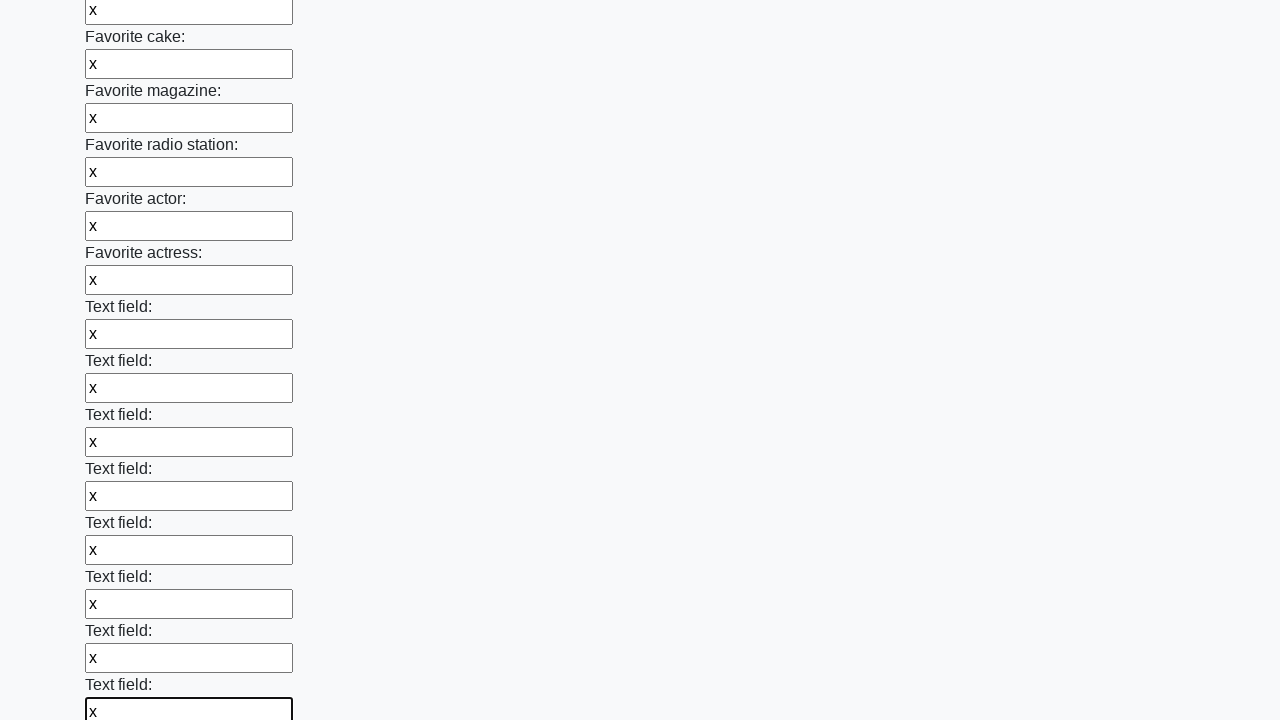

Filled a text input field with 'x' on [type="text"] >> nth=34
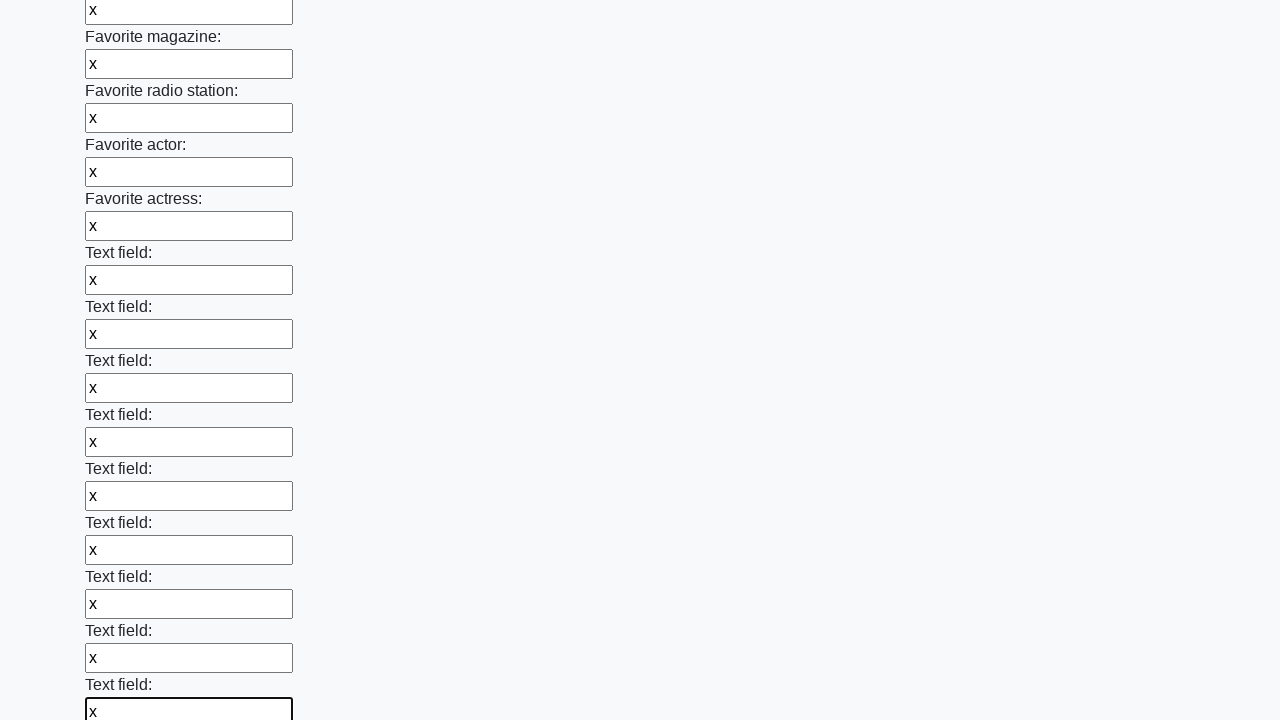

Filled a text input field with 'x' on [type="text"] >> nth=35
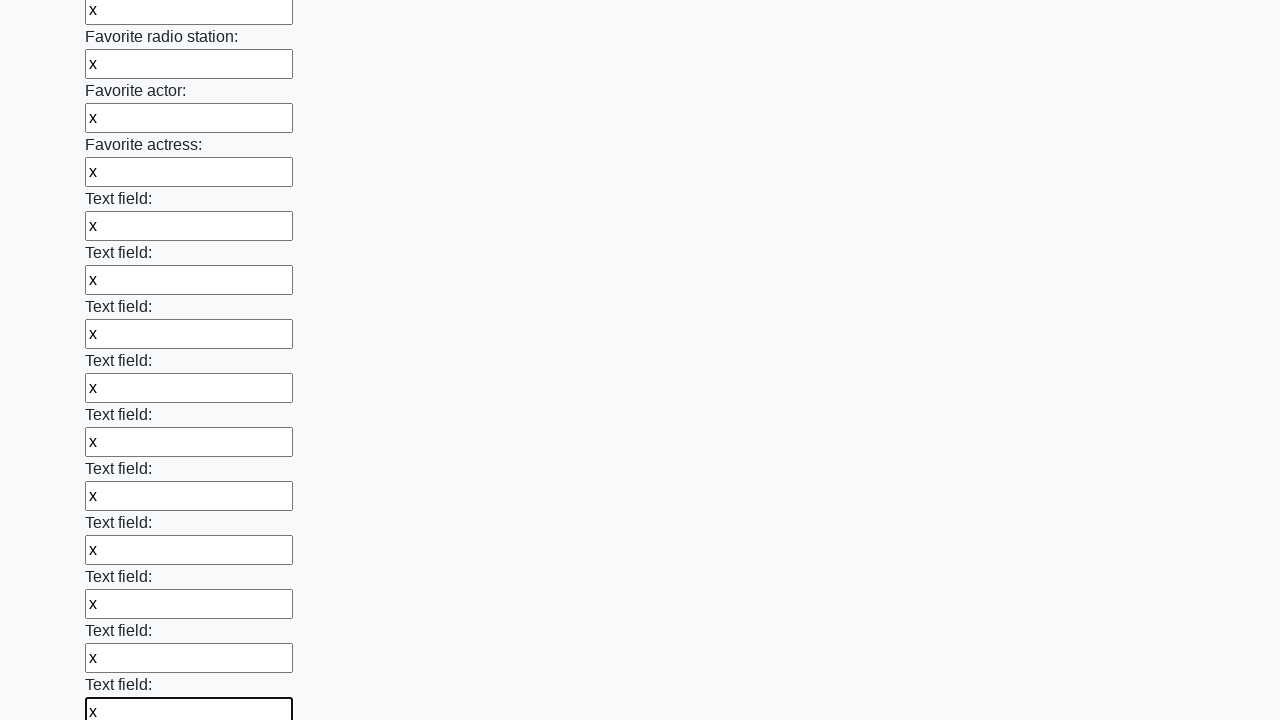

Filled a text input field with 'x' on [type="text"] >> nth=36
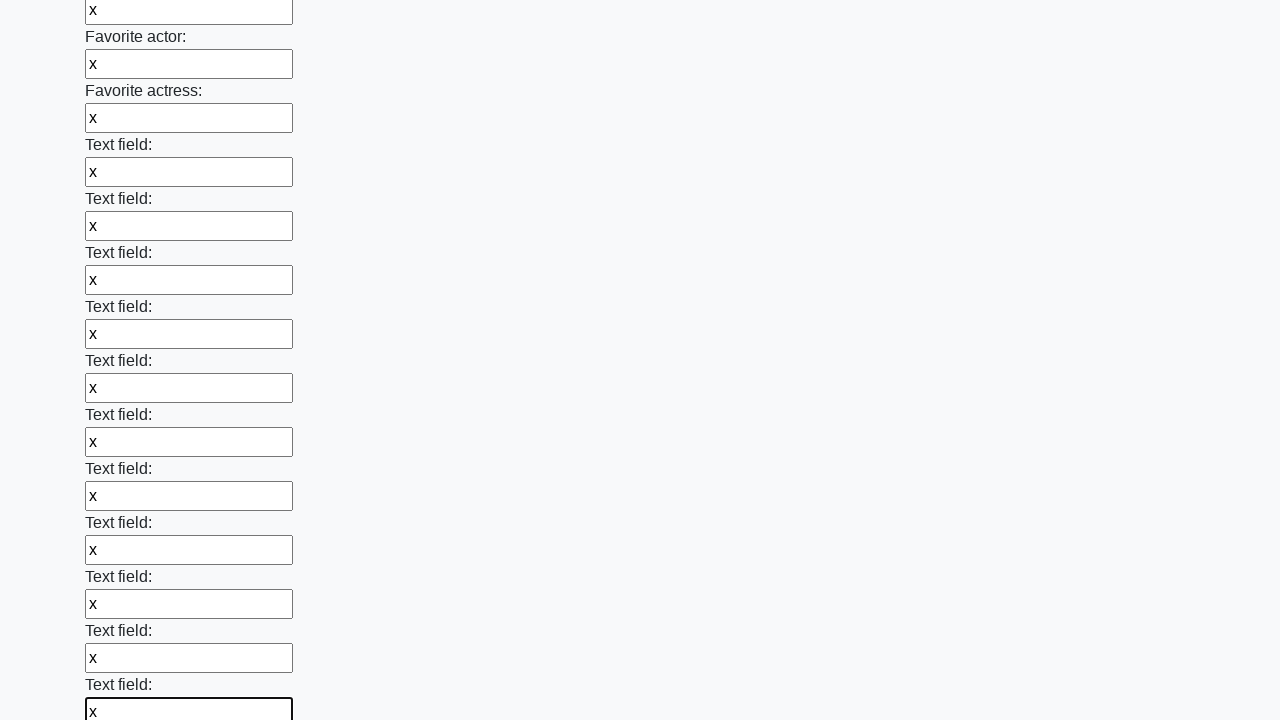

Filled a text input field with 'x' on [type="text"] >> nth=37
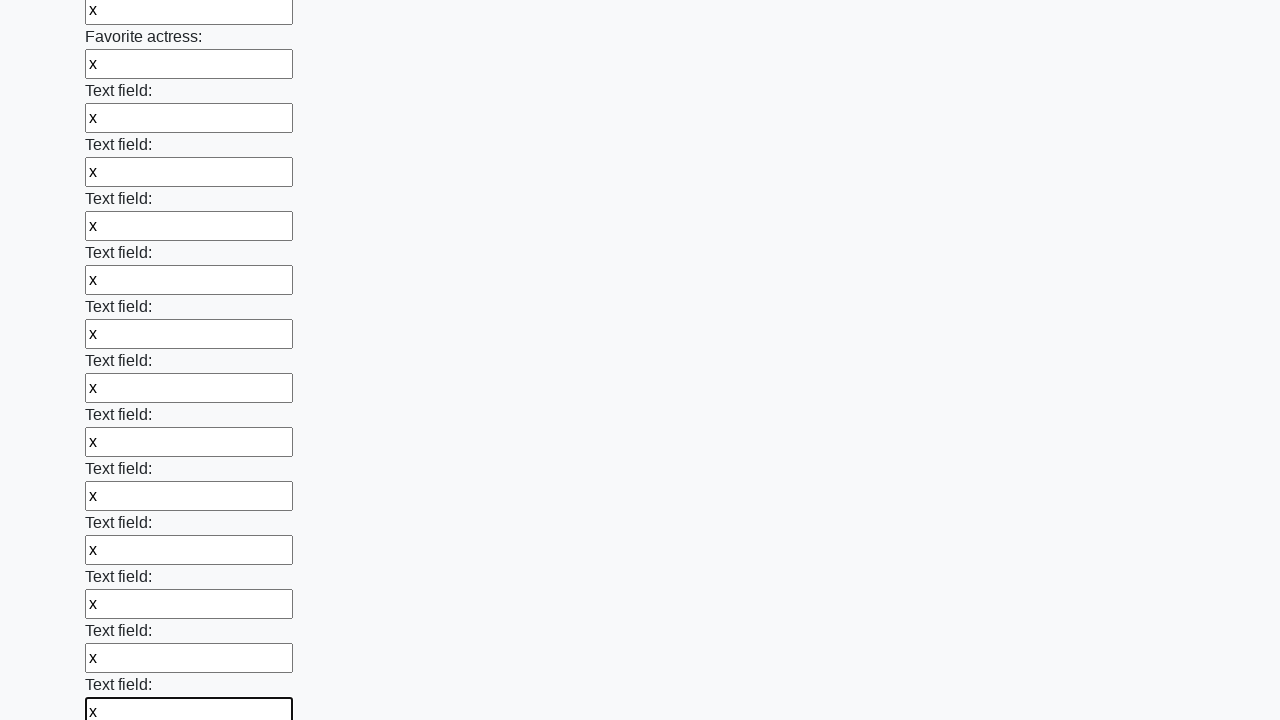

Filled a text input field with 'x' on [type="text"] >> nth=38
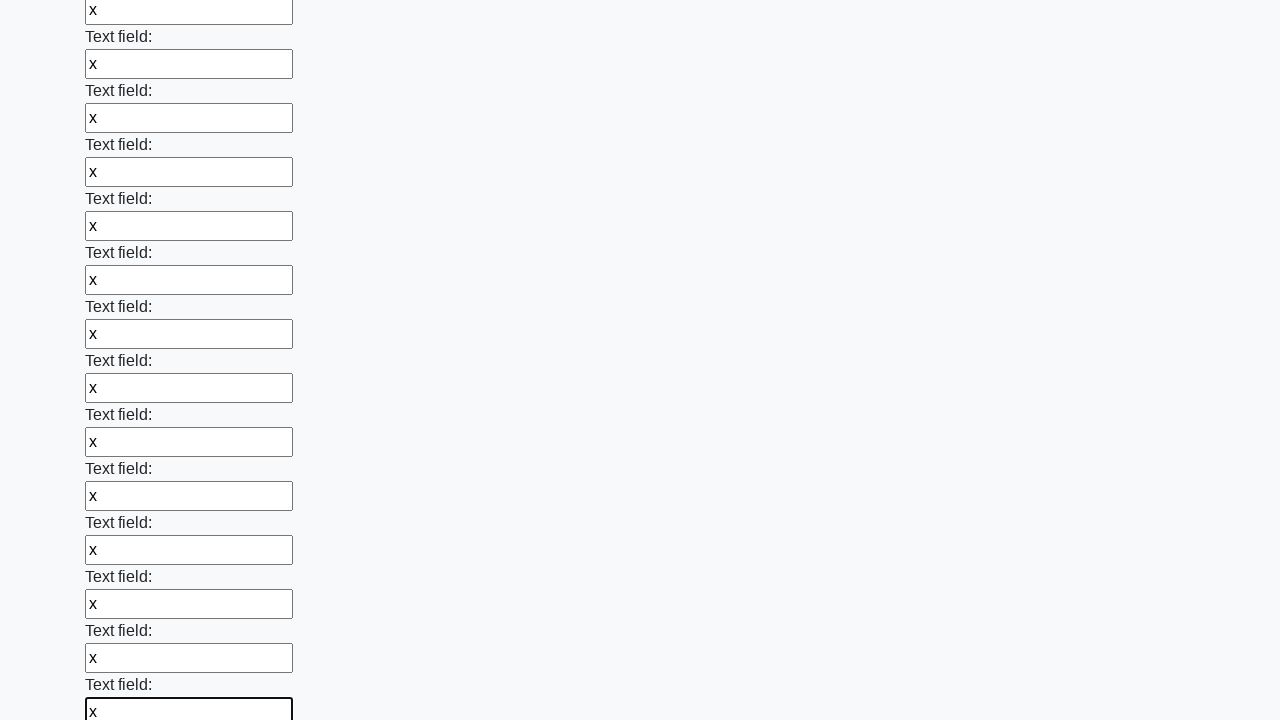

Filled a text input field with 'x' on [type="text"] >> nth=39
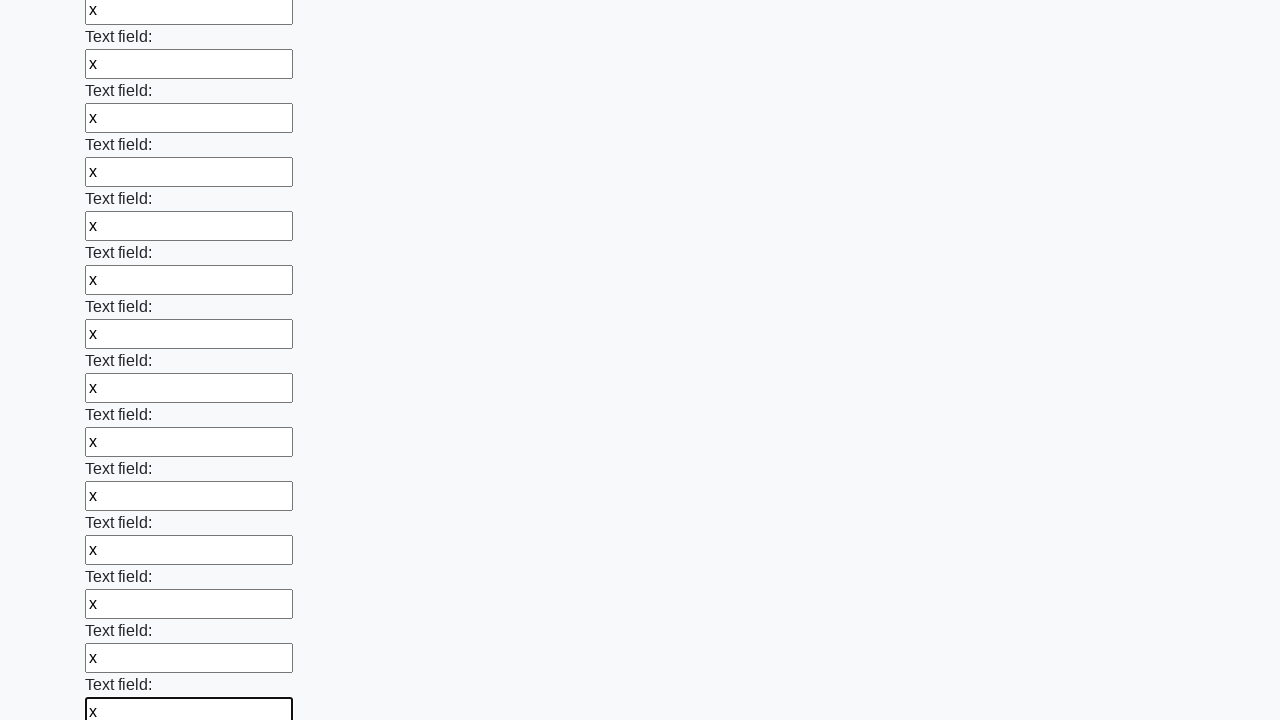

Filled a text input field with 'x' on [type="text"] >> nth=40
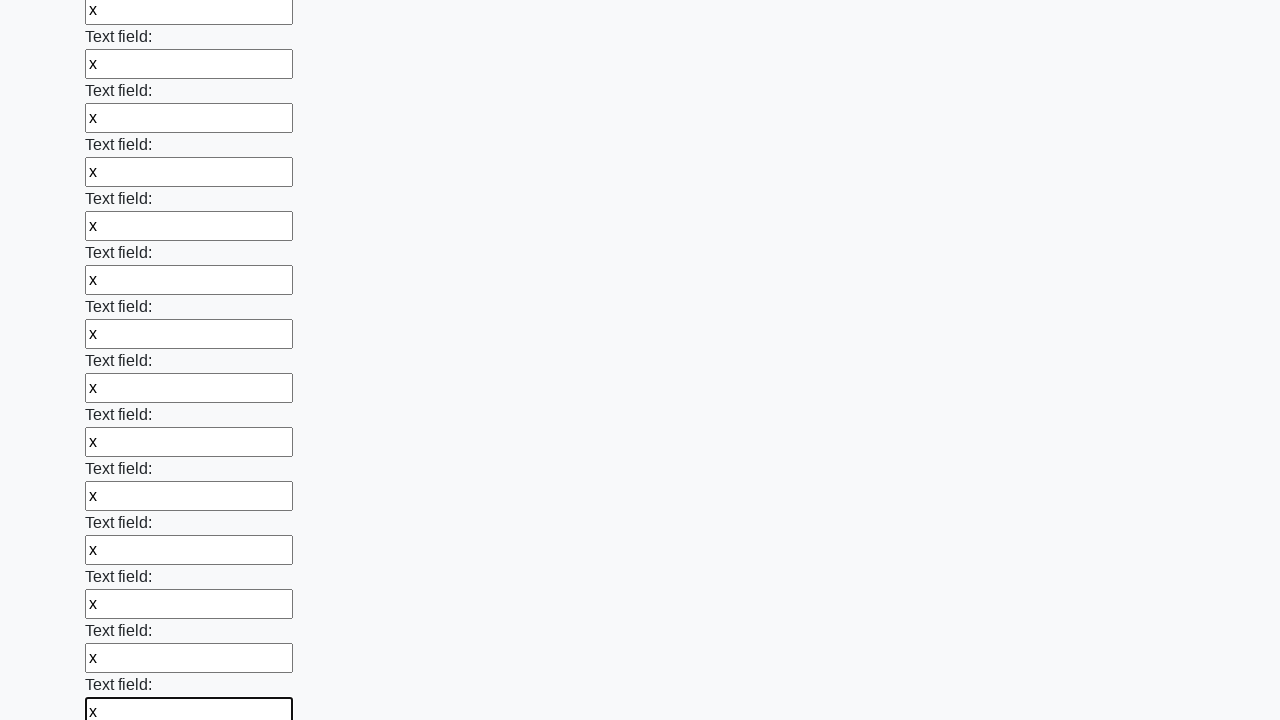

Filled a text input field with 'x' on [type="text"] >> nth=41
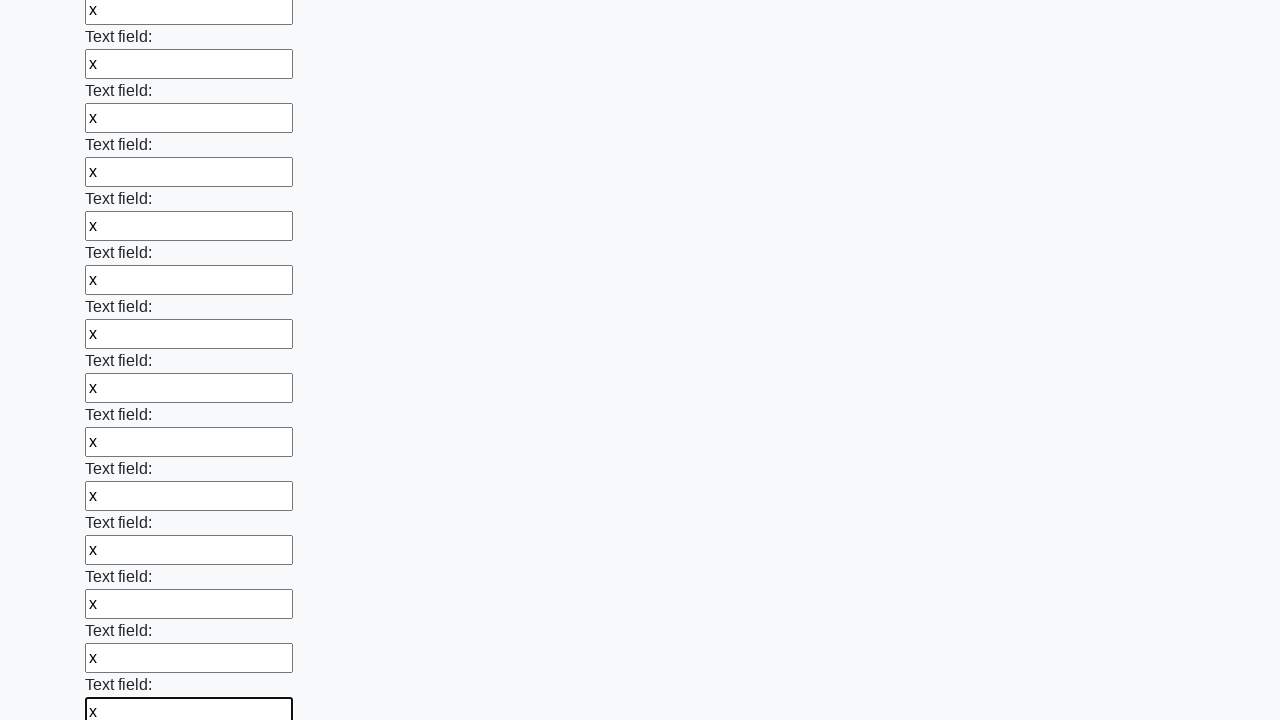

Filled a text input field with 'x' on [type="text"] >> nth=42
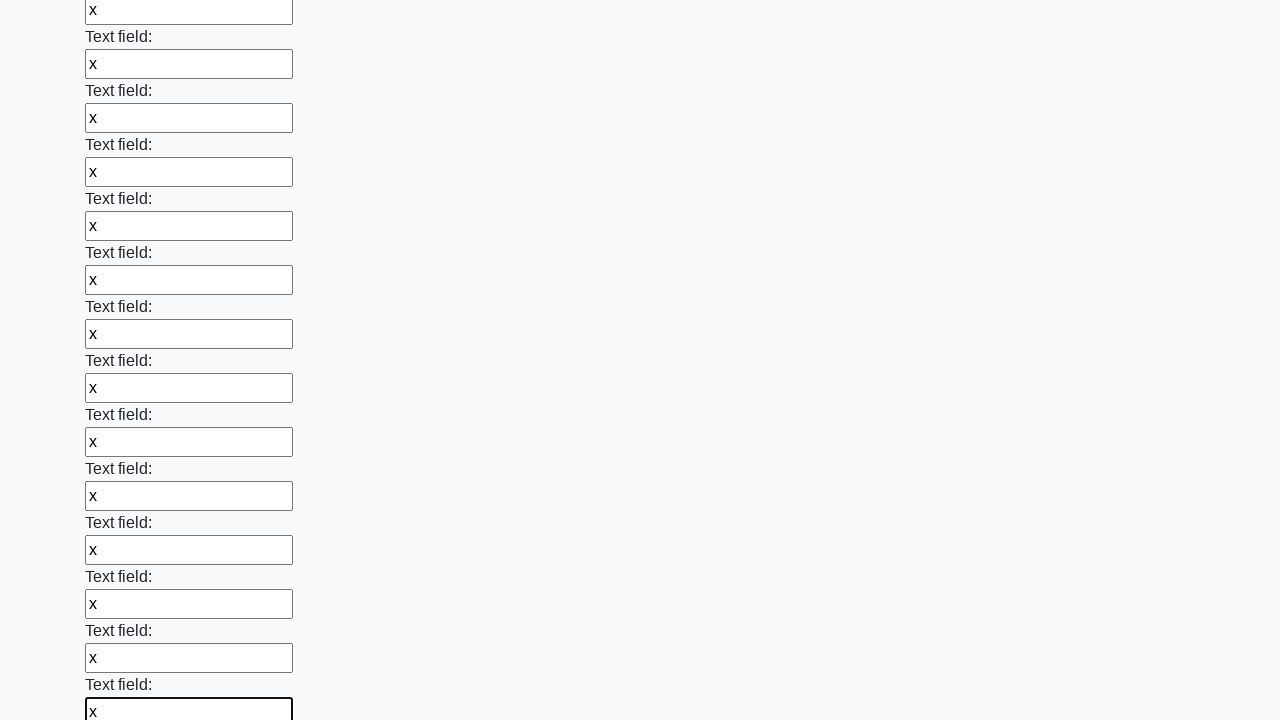

Filled a text input field with 'x' on [type="text"] >> nth=43
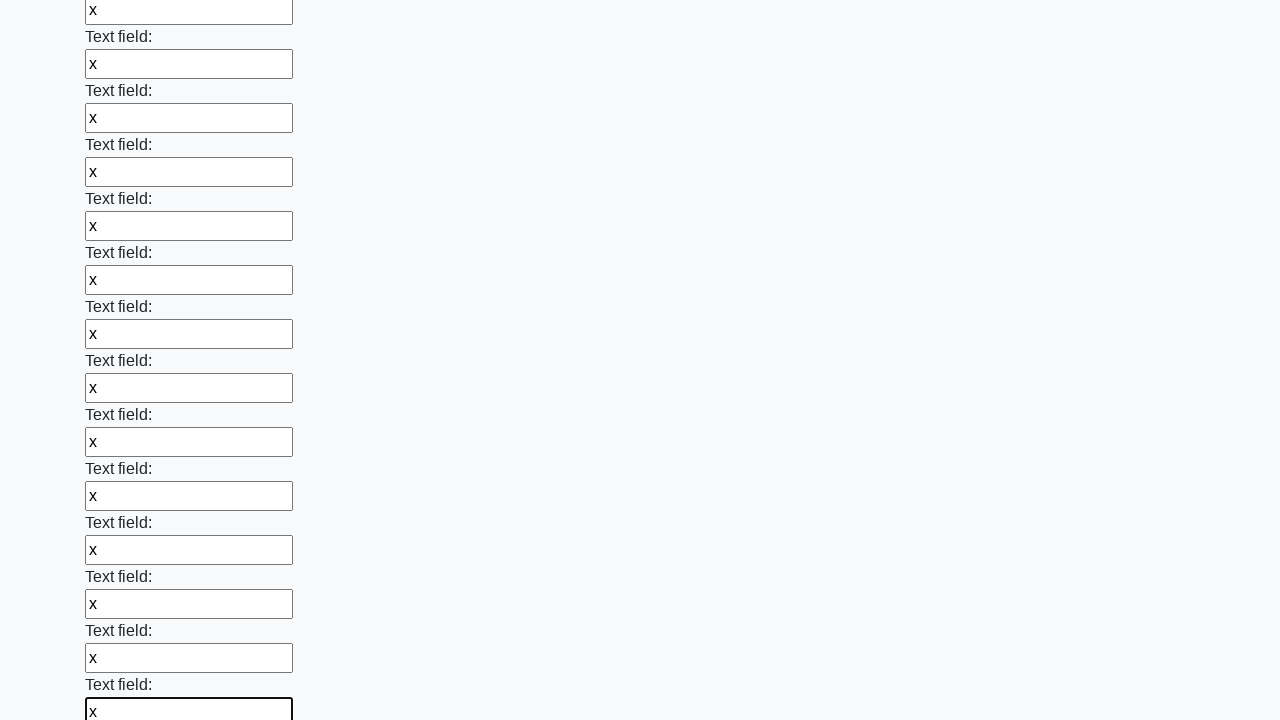

Filled a text input field with 'x' on [type="text"] >> nth=44
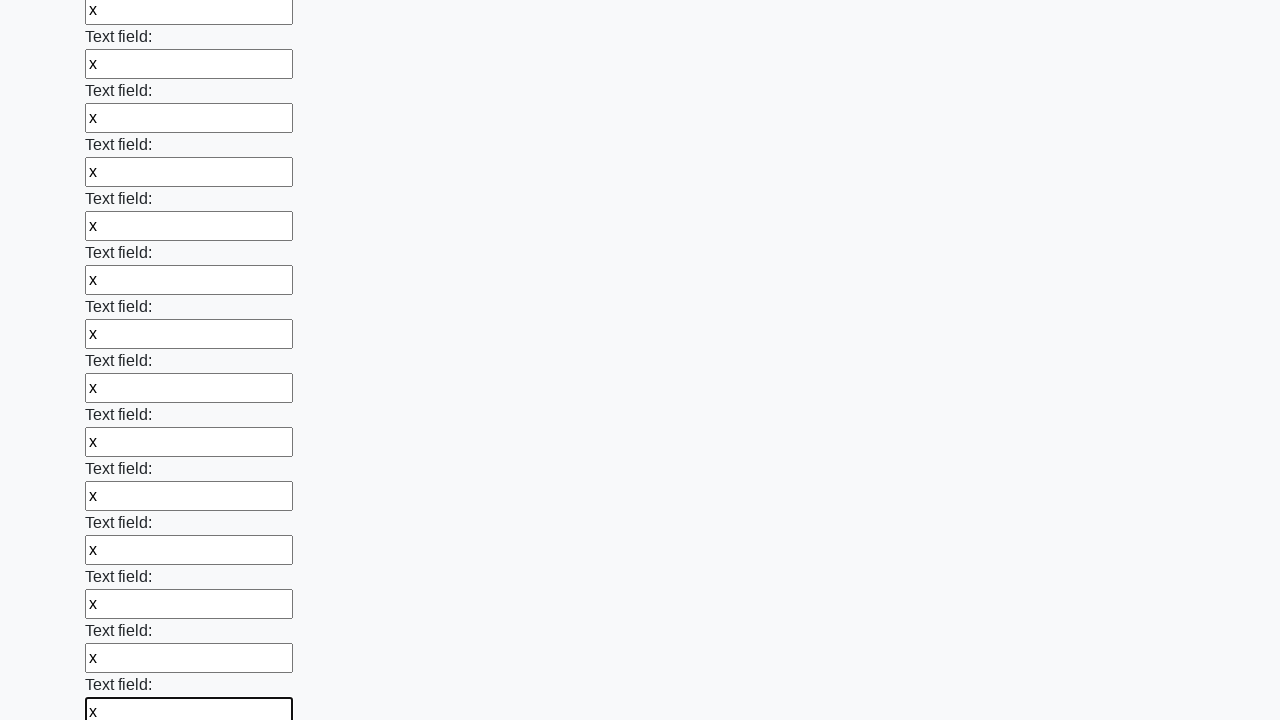

Filled a text input field with 'x' on [type="text"] >> nth=45
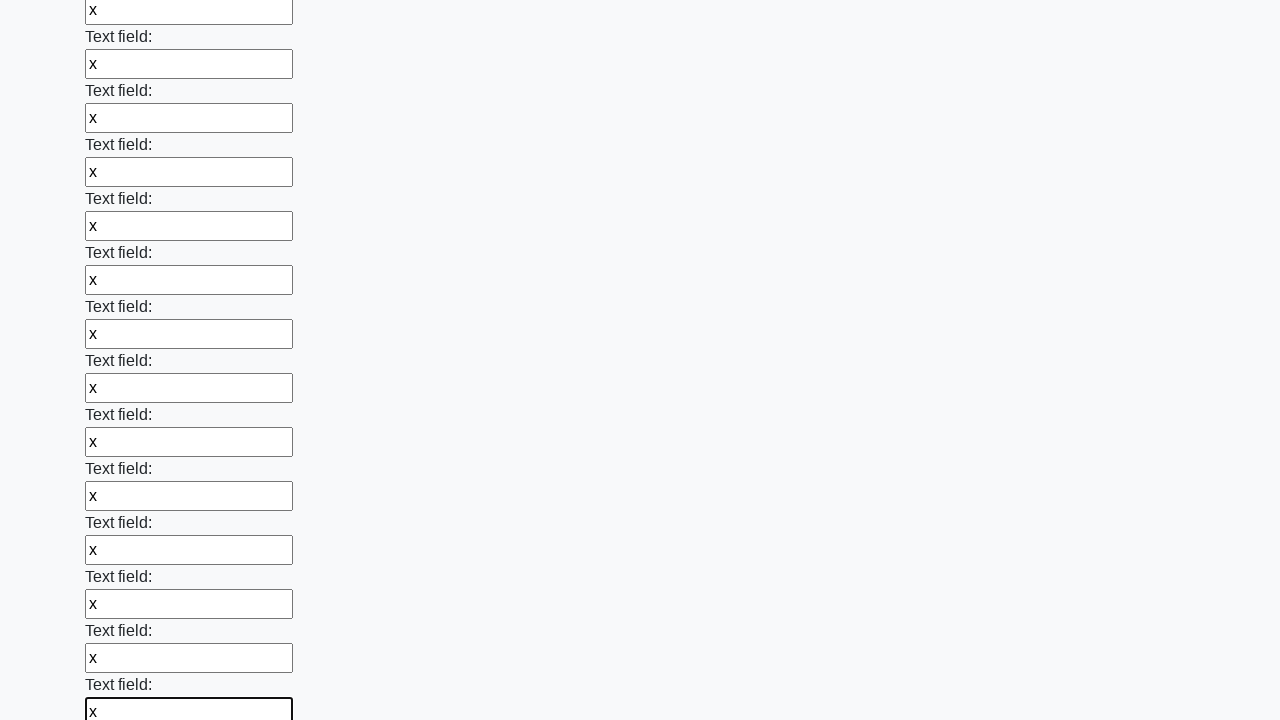

Filled a text input field with 'x' on [type="text"] >> nth=46
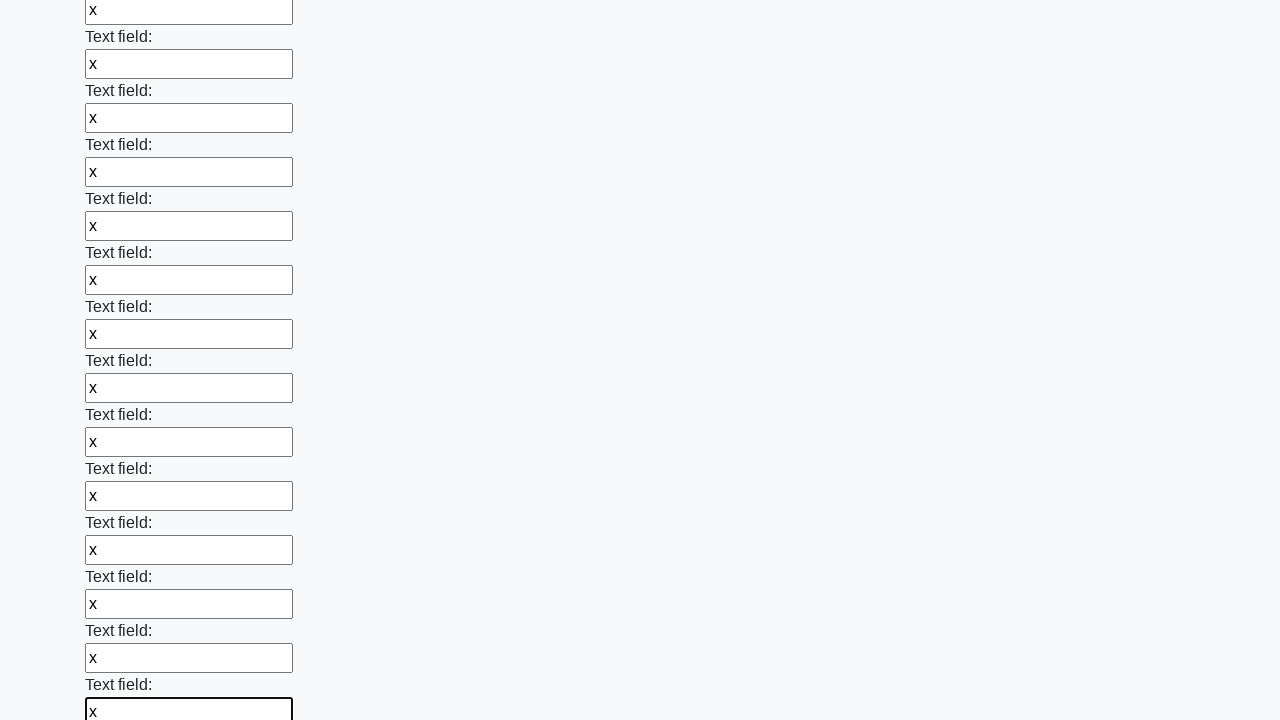

Filled a text input field with 'x' on [type="text"] >> nth=47
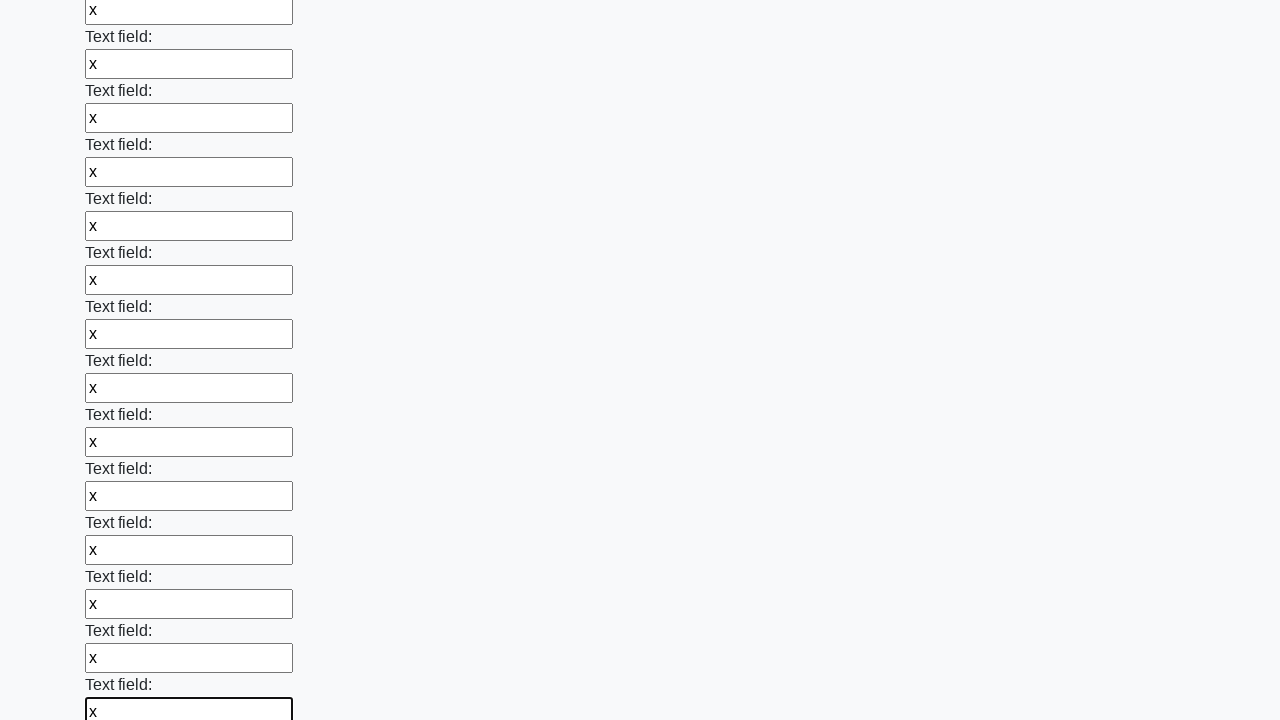

Filled a text input field with 'x' on [type="text"] >> nth=48
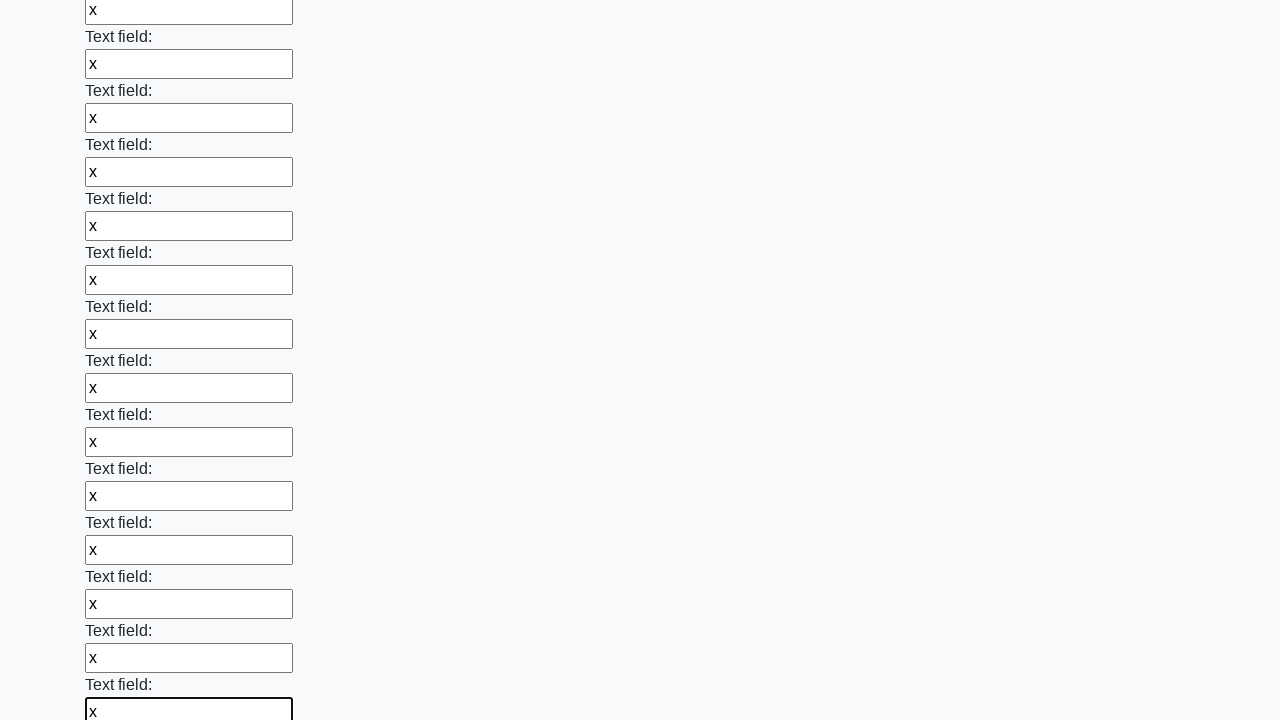

Filled a text input field with 'x' on [type="text"] >> nth=49
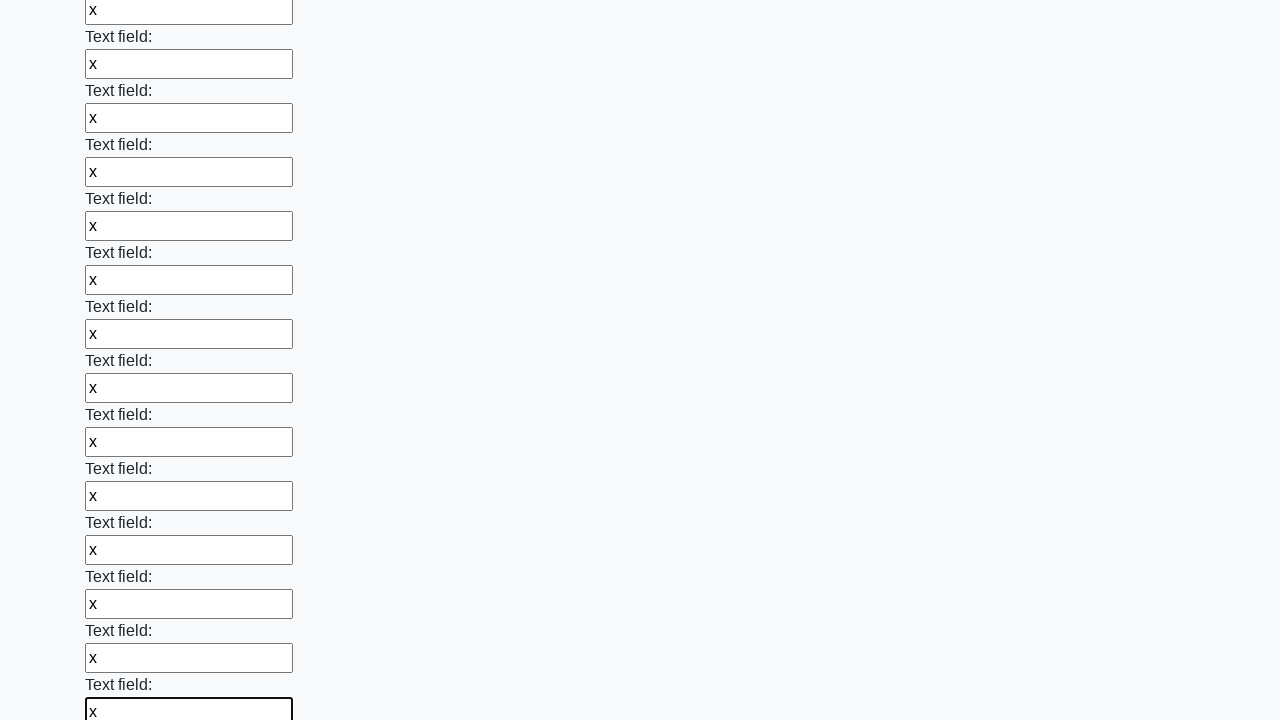

Filled a text input field with 'x' on [type="text"] >> nth=50
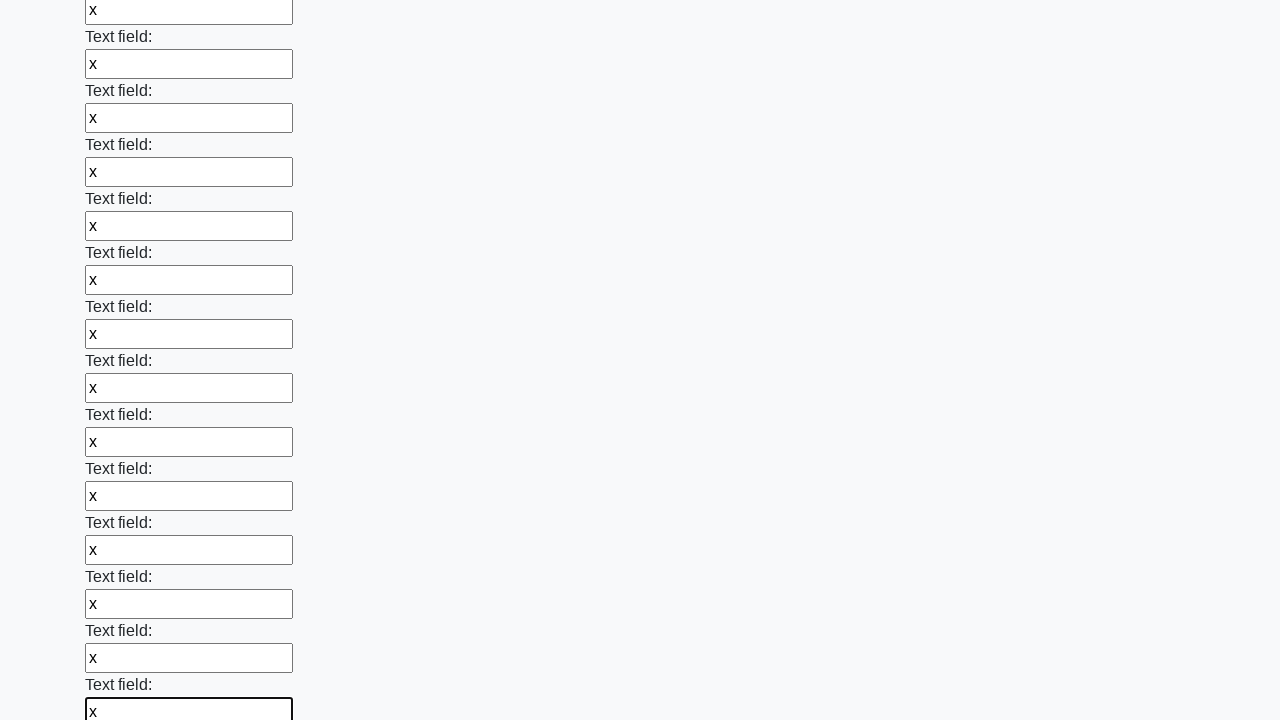

Filled a text input field with 'x' on [type="text"] >> nth=51
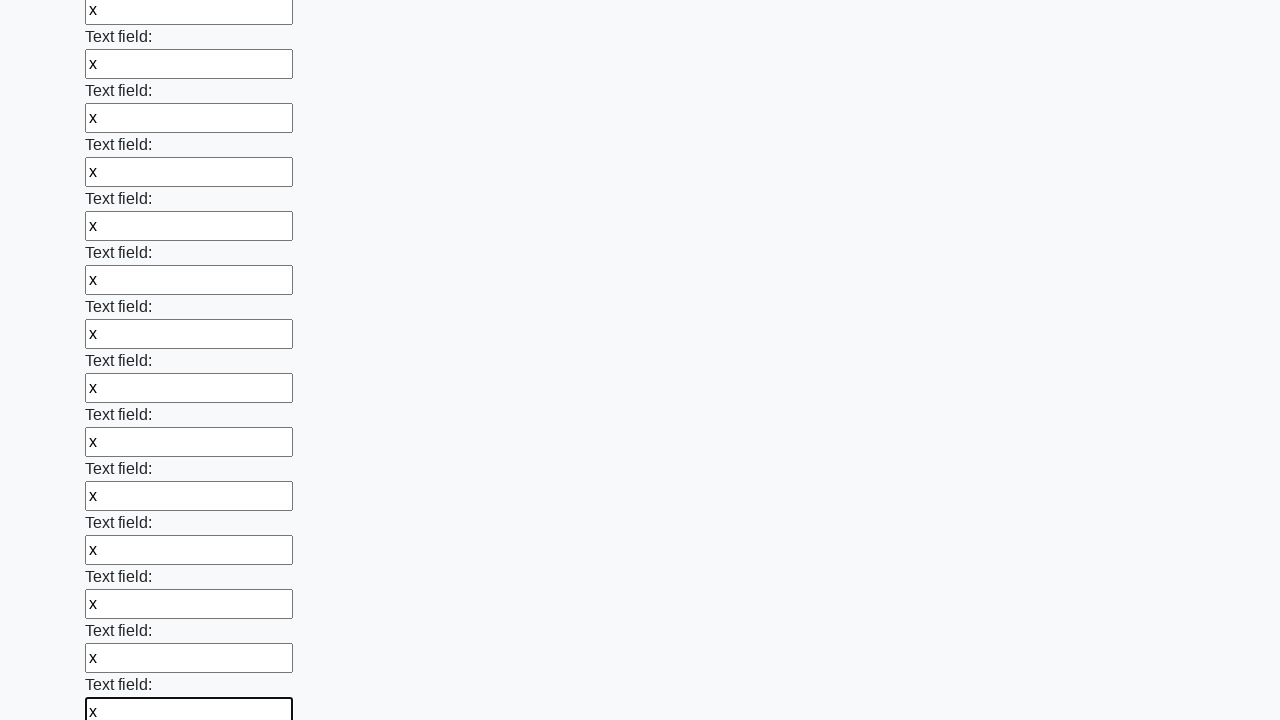

Filled a text input field with 'x' on [type="text"] >> nth=52
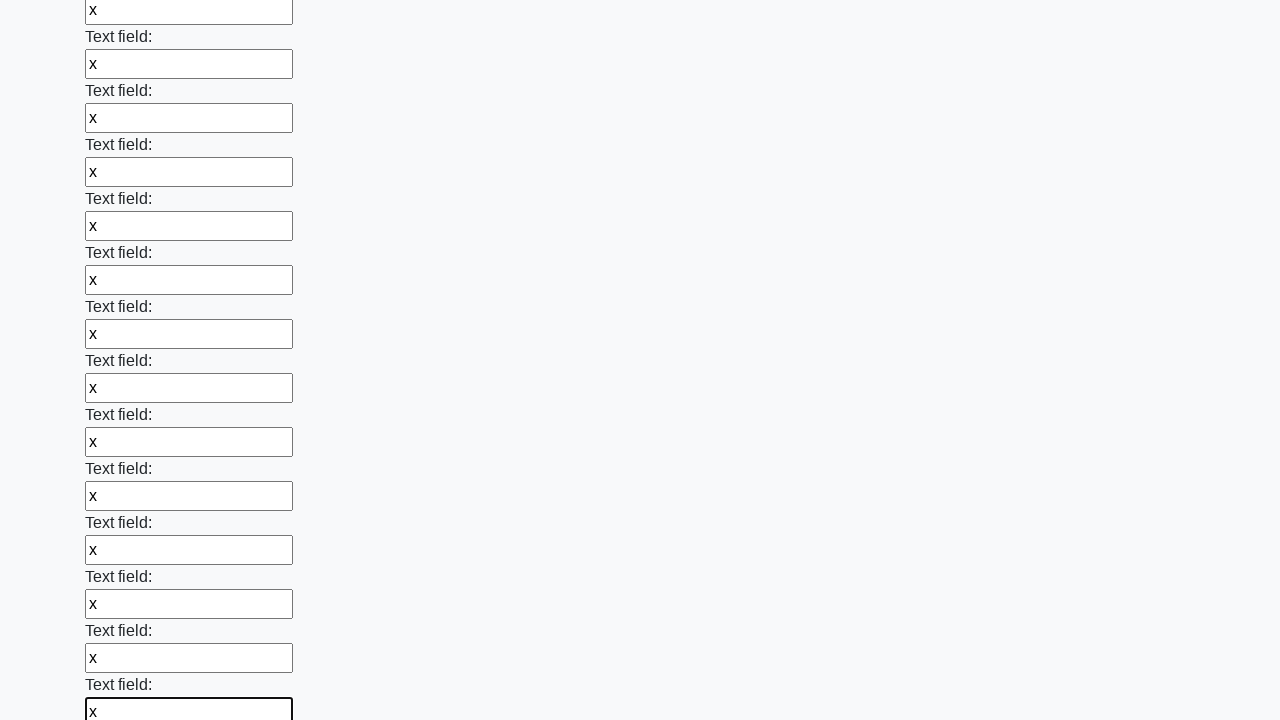

Filled a text input field with 'x' on [type="text"] >> nth=53
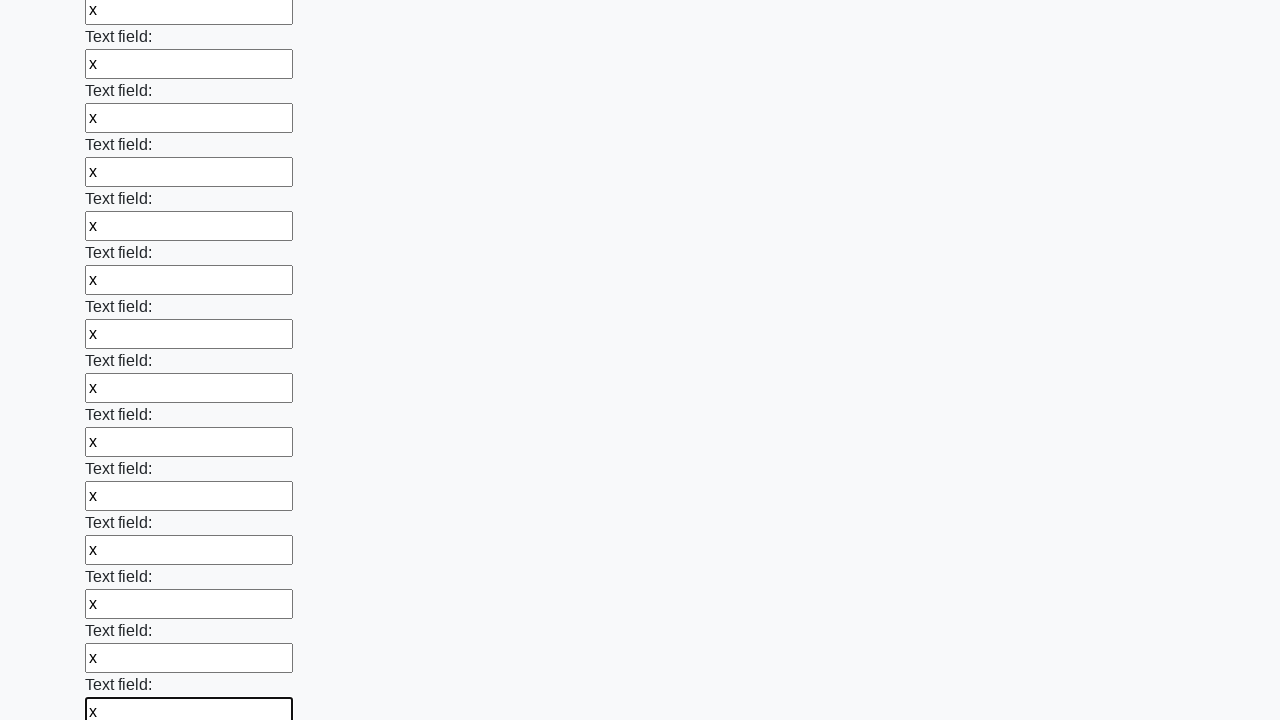

Filled a text input field with 'x' on [type="text"] >> nth=54
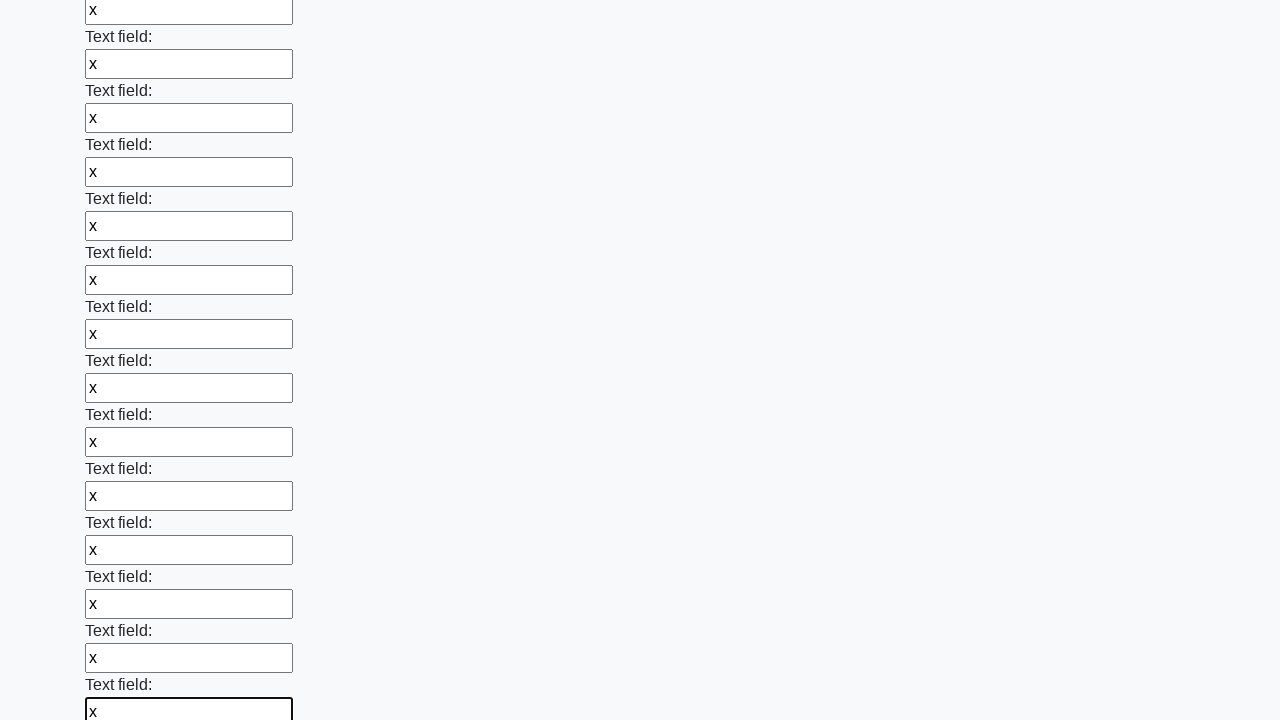

Filled a text input field with 'x' on [type="text"] >> nth=55
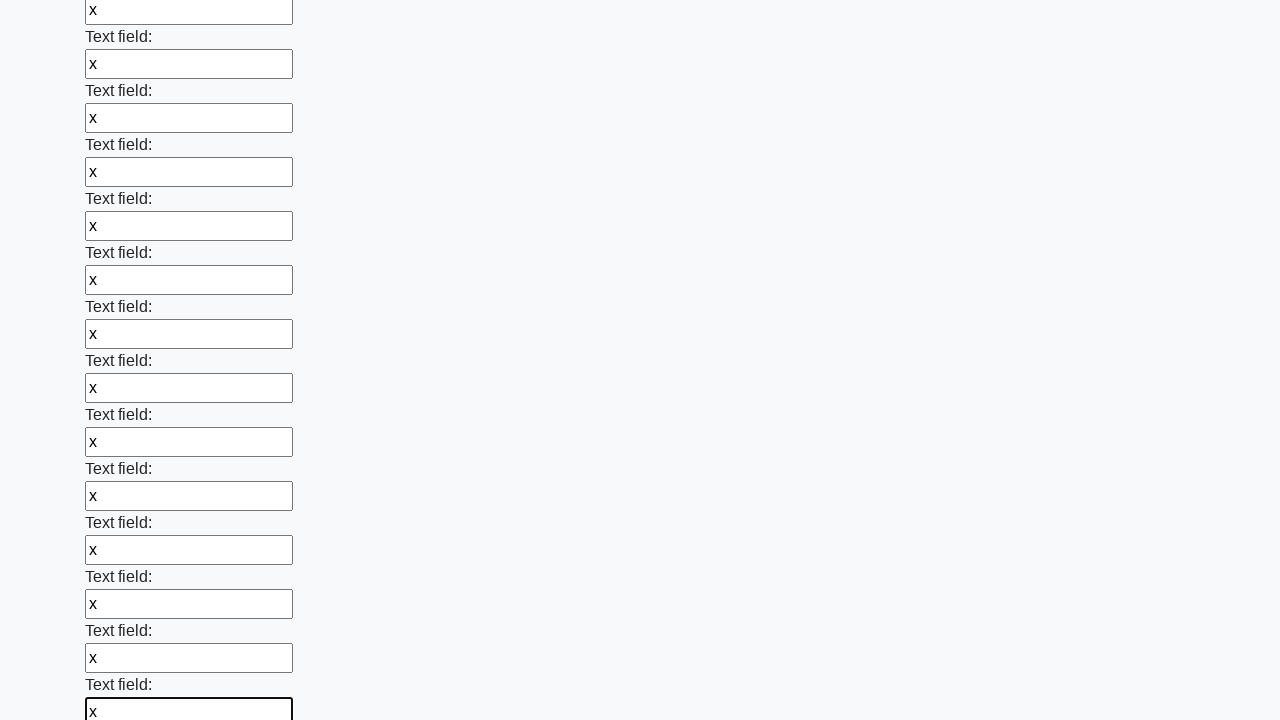

Filled a text input field with 'x' on [type="text"] >> nth=56
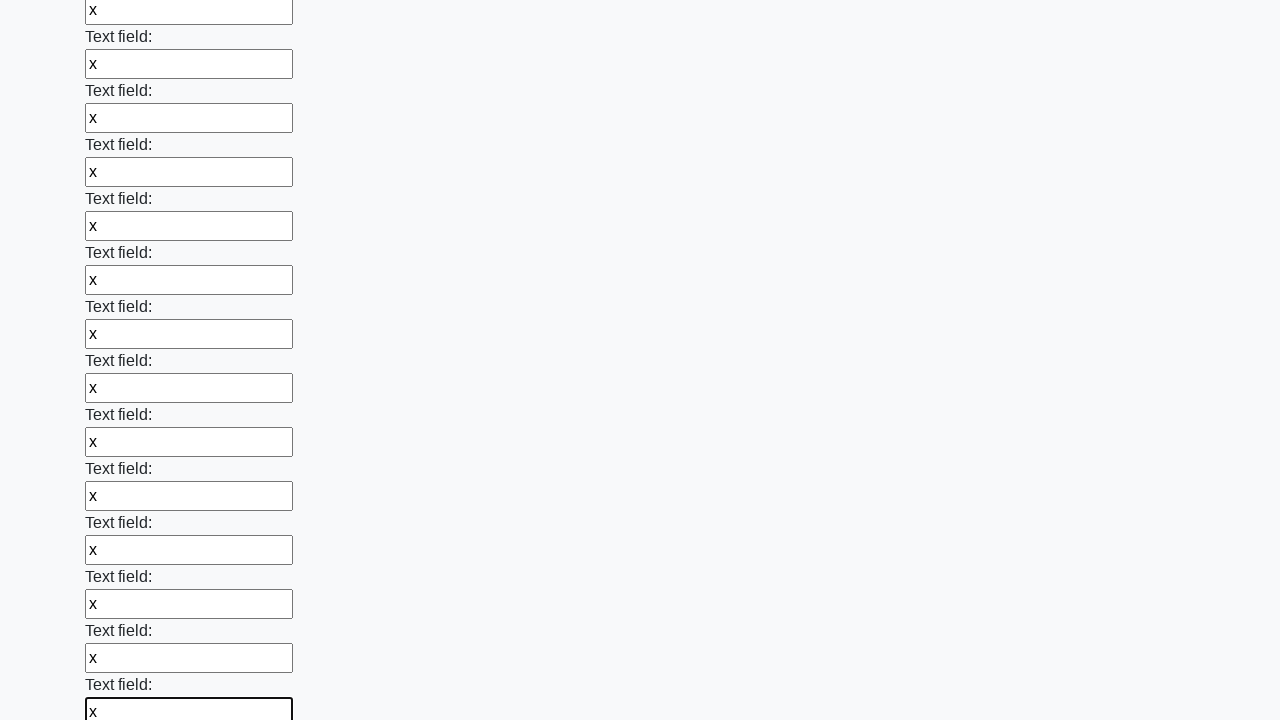

Filled a text input field with 'x' on [type="text"] >> nth=57
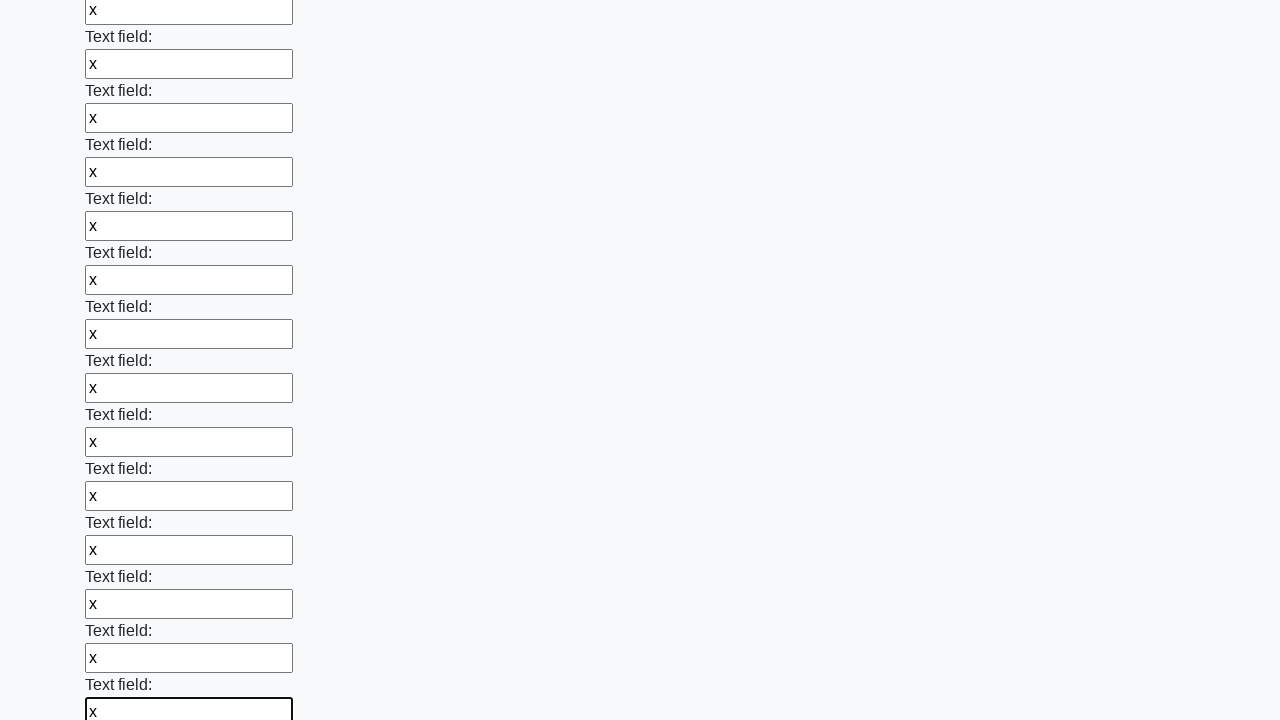

Filled a text input field with 'x' on [type="text"] >> nth=58
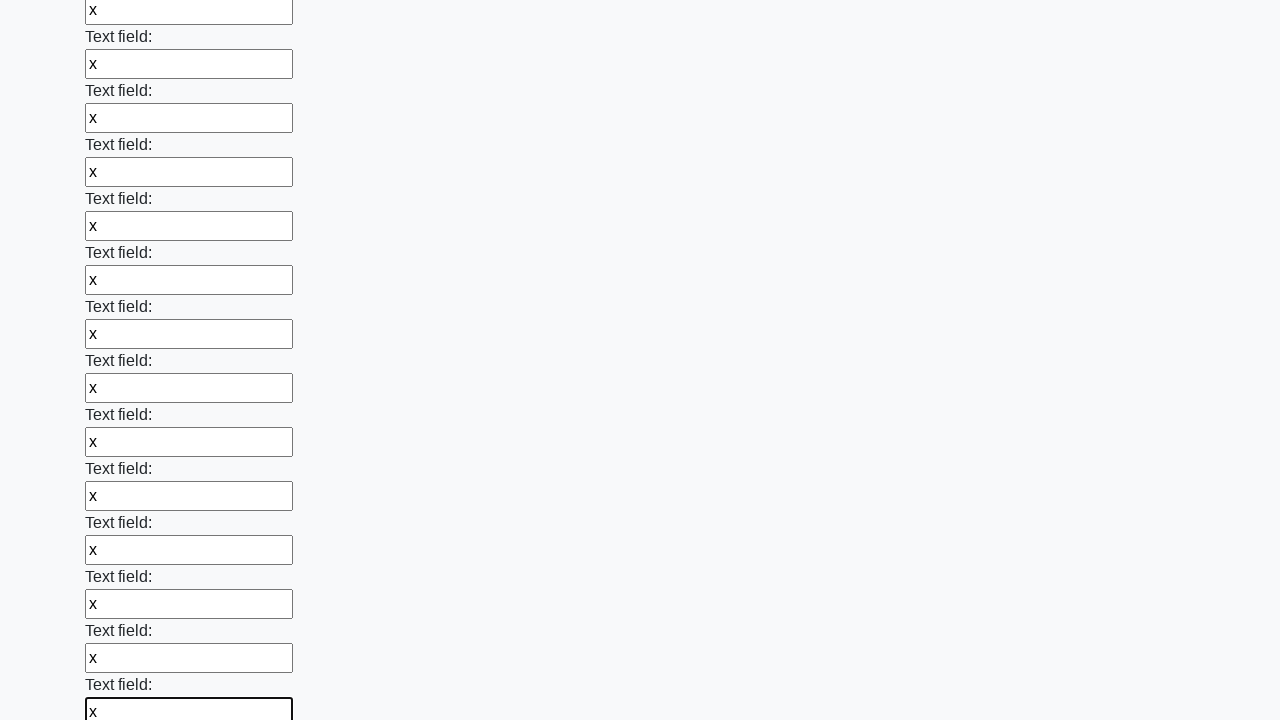

Filled a text input field with 'x' on [type="text"] >> nth=59
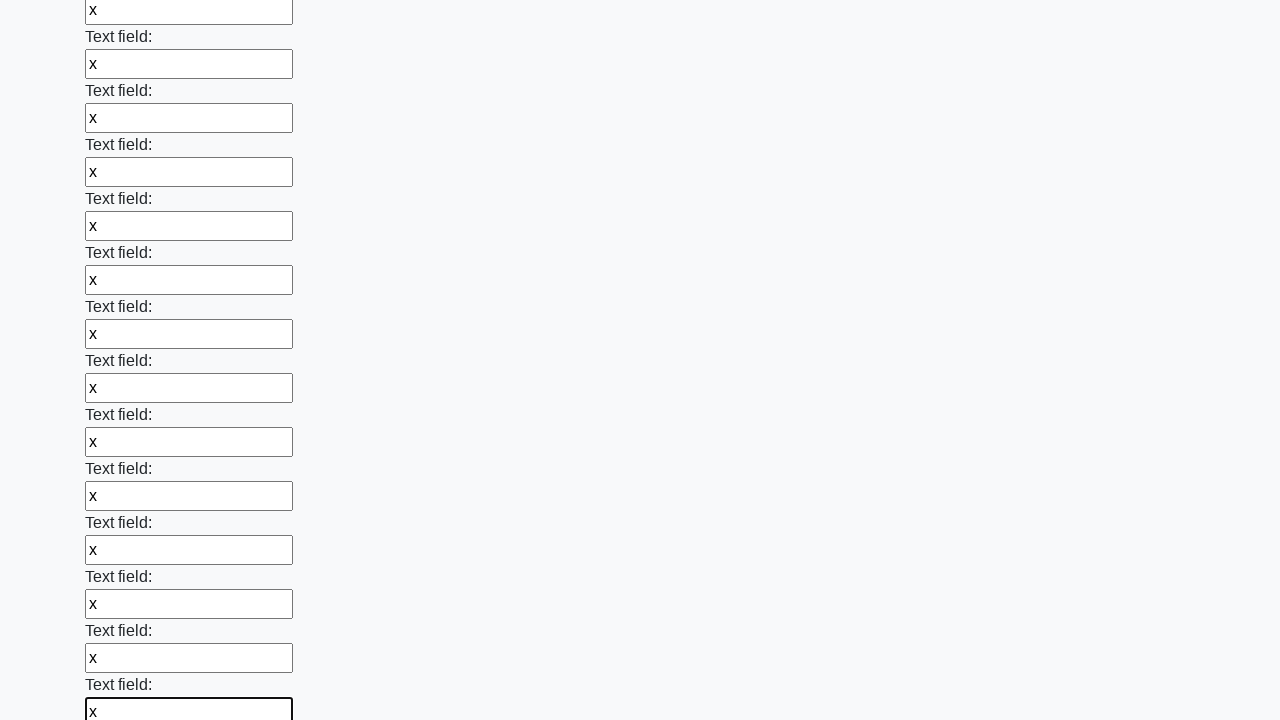

Filled a text input field with 'x' on [type="text"] >> nth=60
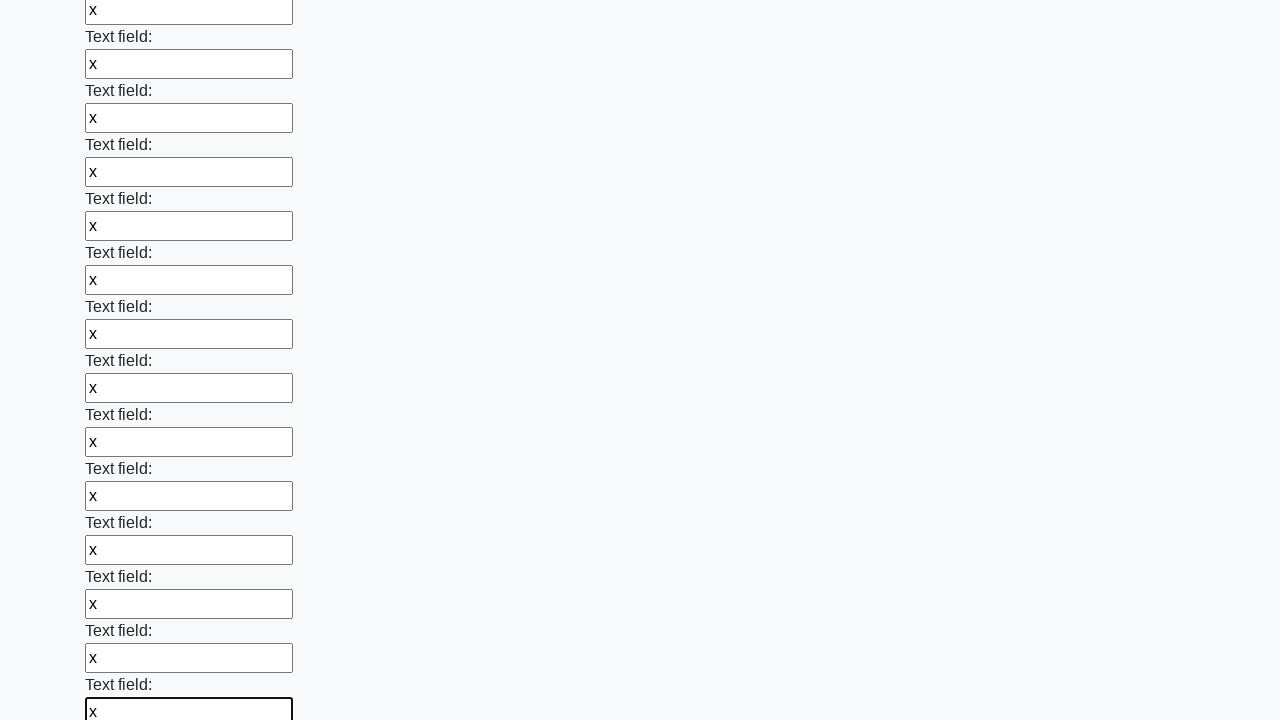

Filled a text input field with 'x' on [type="text"] >> nth=61
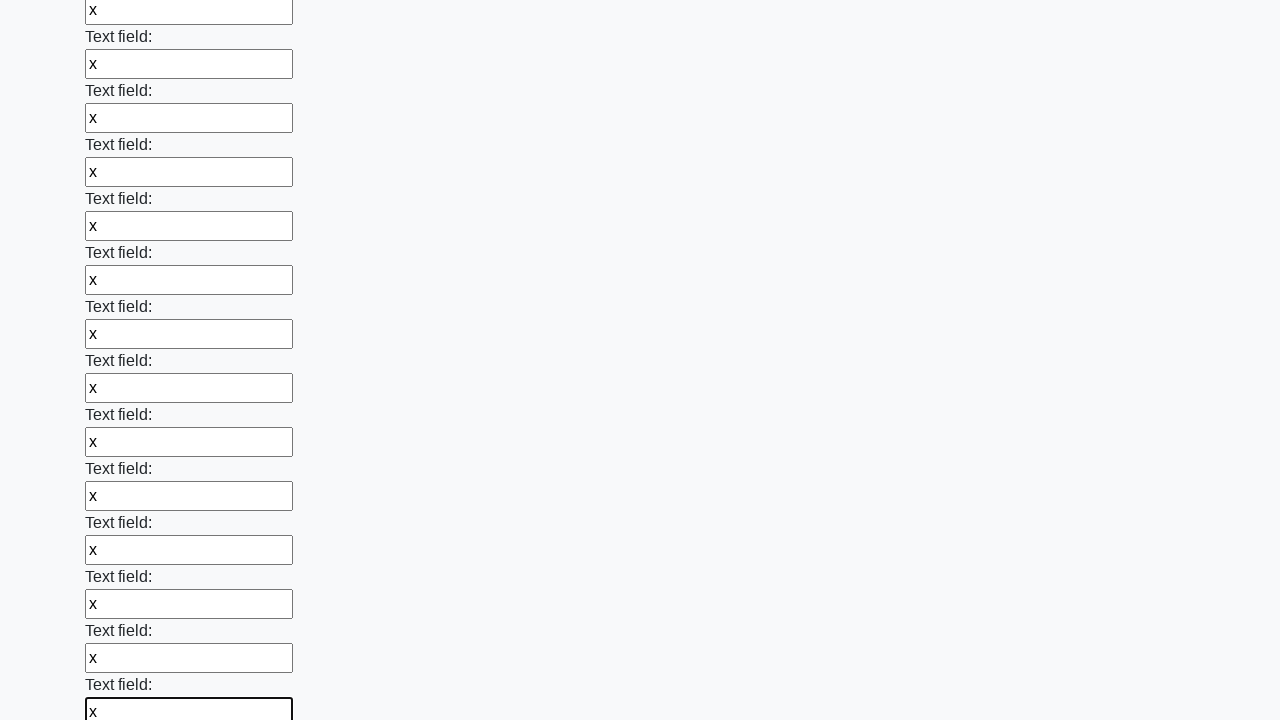

Filled a text input field with 'x' on [type="text"] >> nth=62
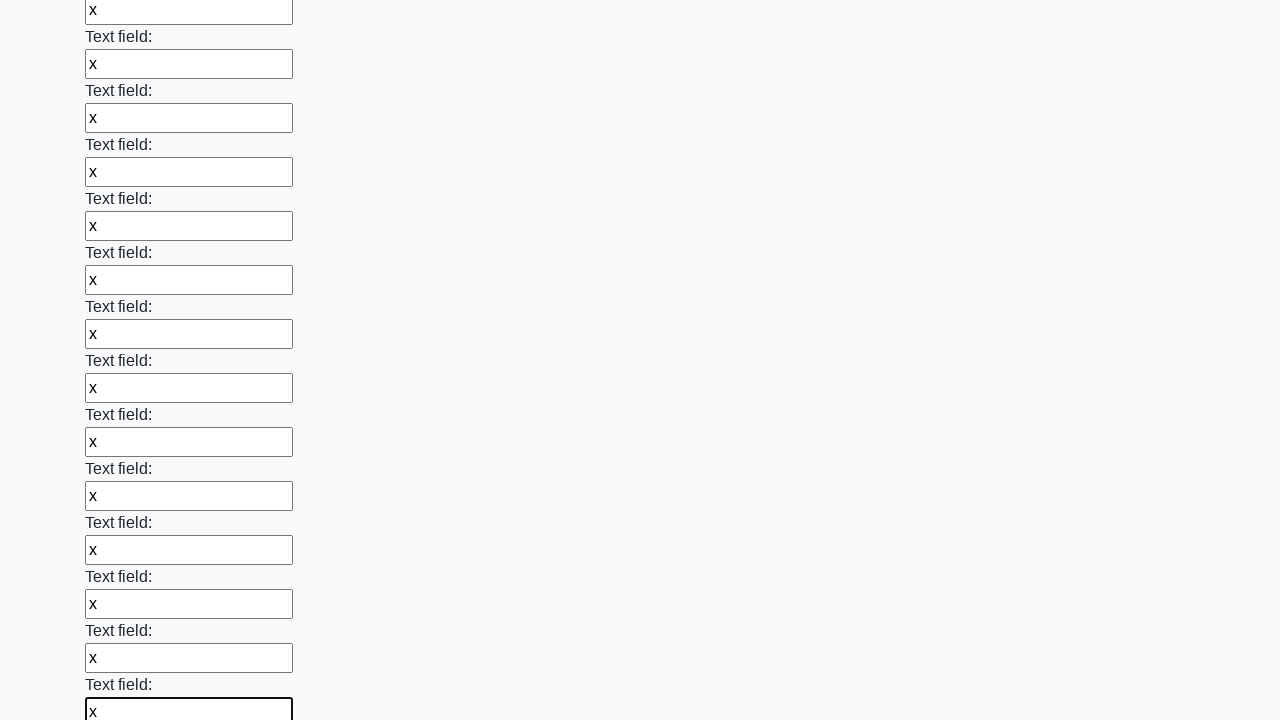

Filled a text input field with 'x' on [type="text"] >> nth=63
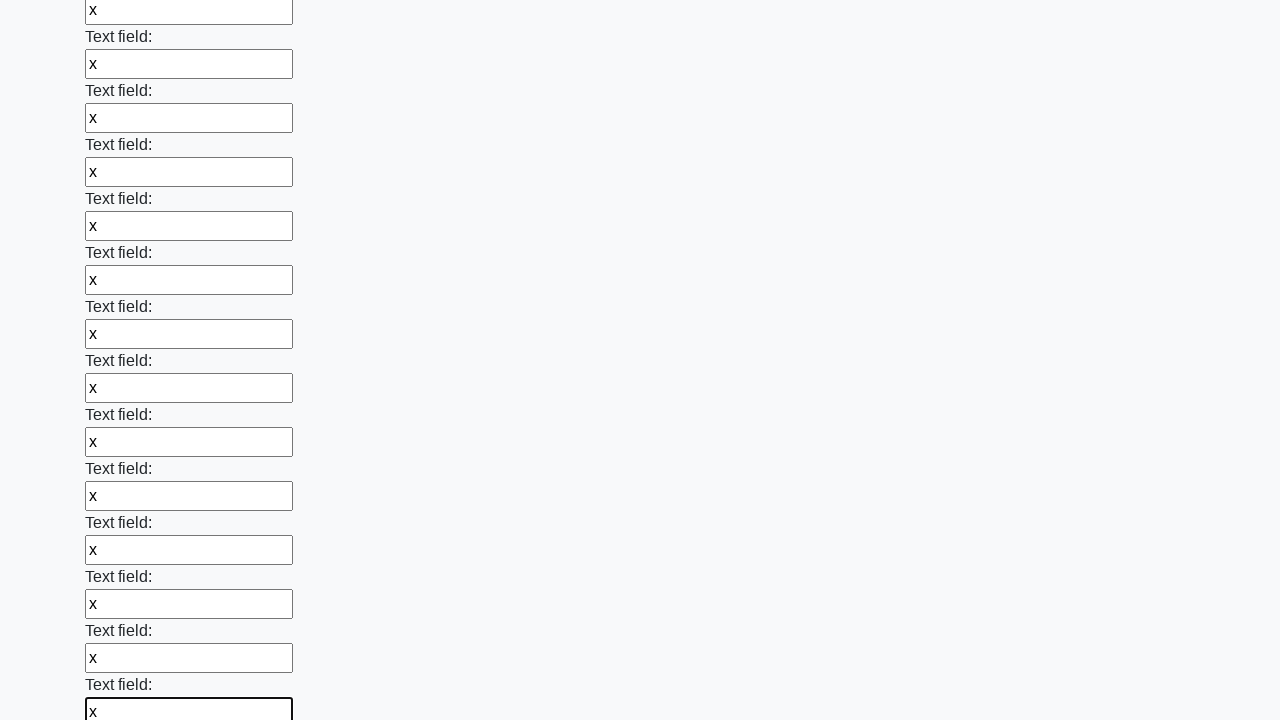

Filled a text input field with 'x' on [type="text"] >> nth=64
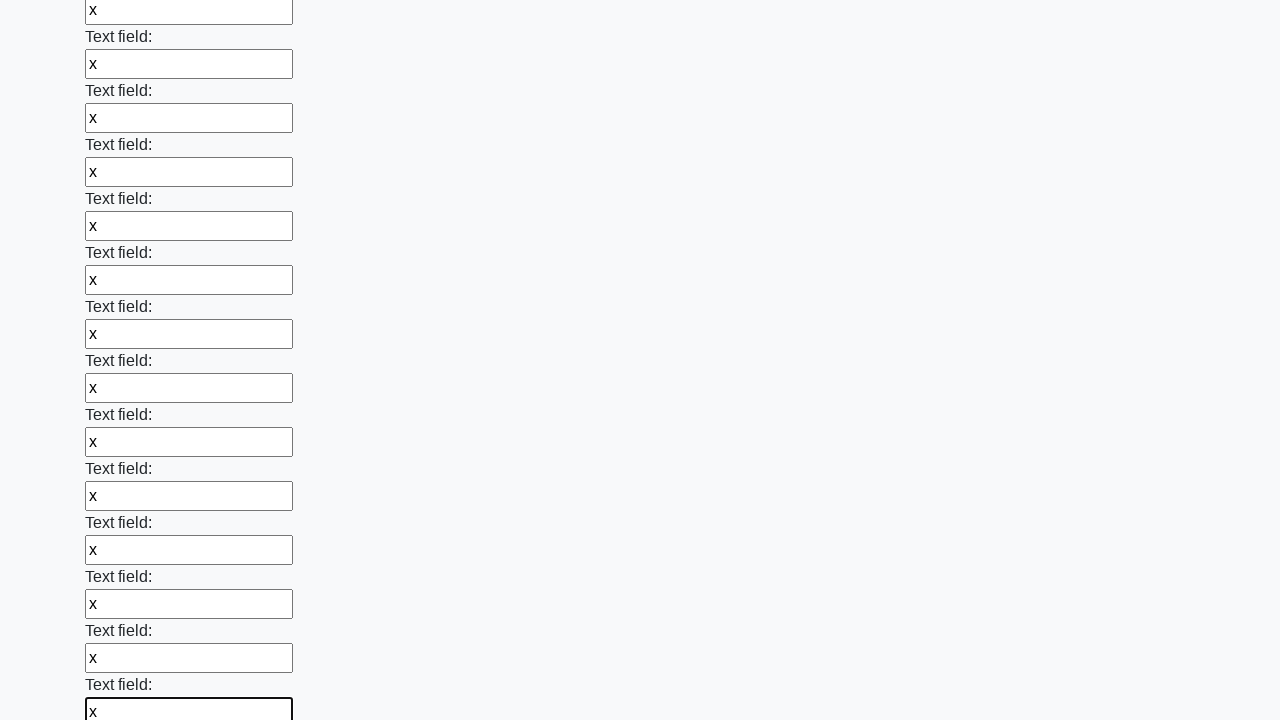

Filled a text input field with 'x' on [type="text"] >> nth=65
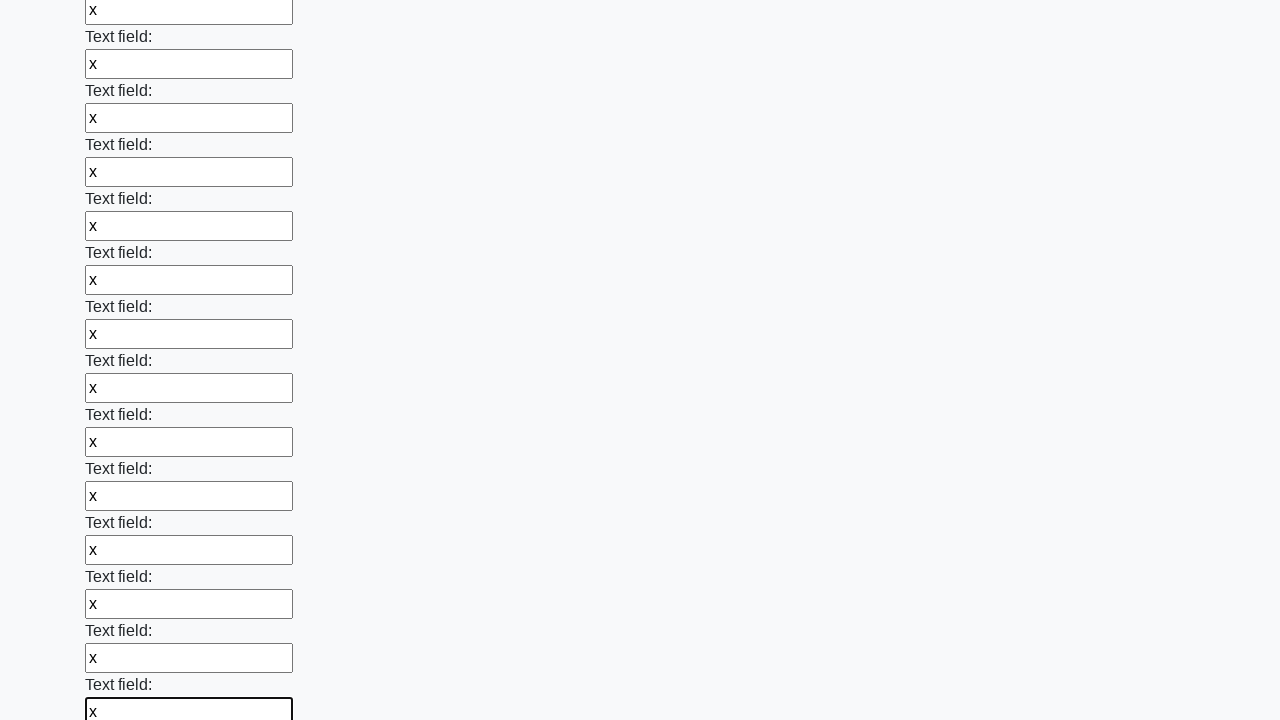

Filled a text input field with 'x' on [type="text"] >> nth=66
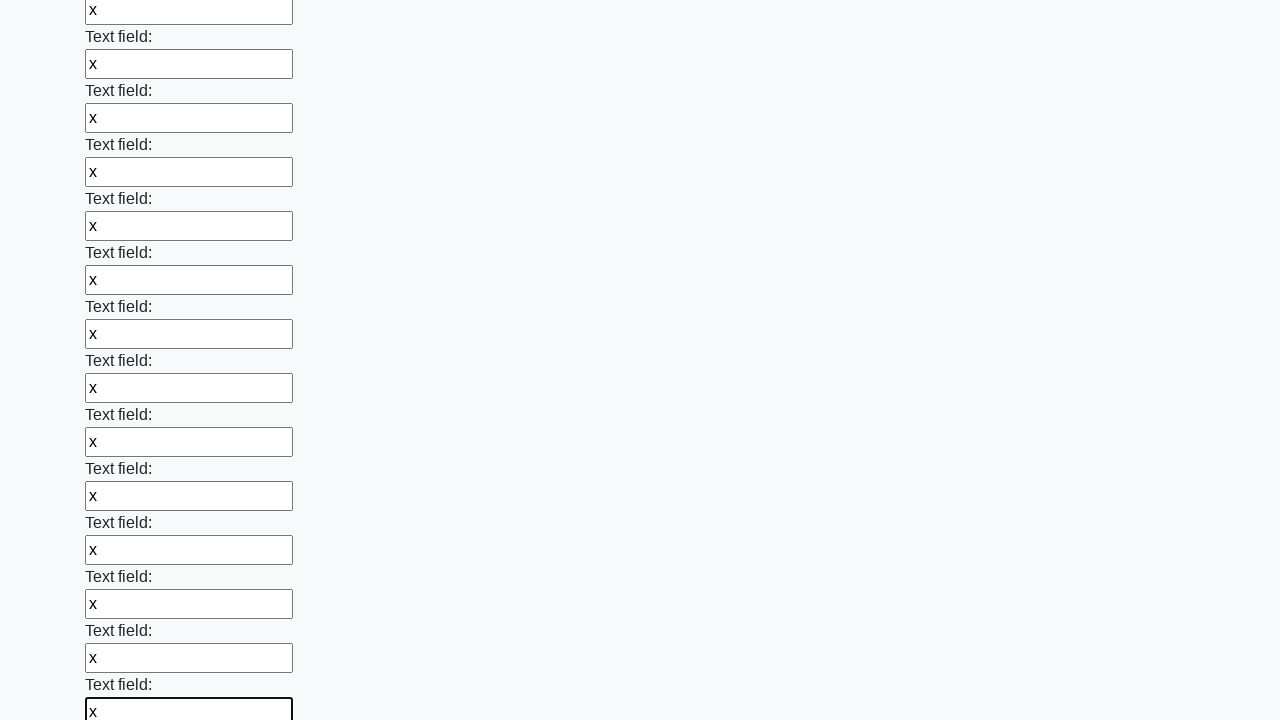

Filled a text input field with 'x' on [type="text"] >> nth=67
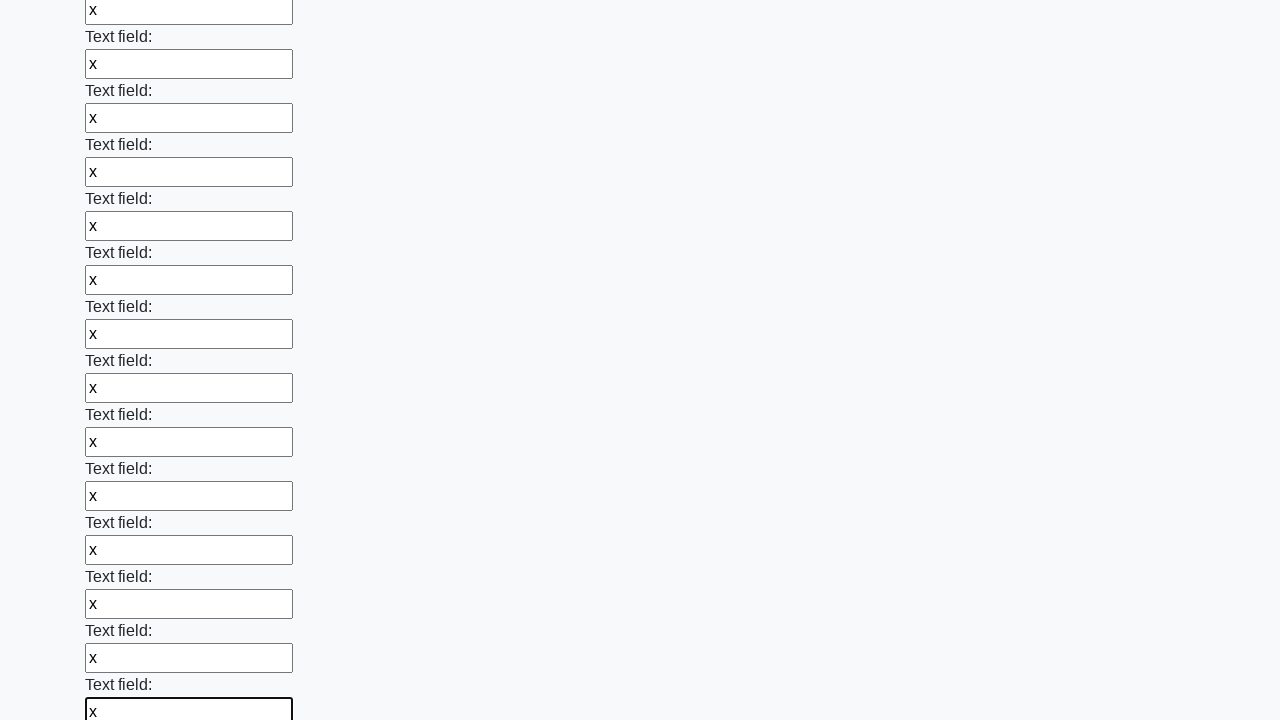

Filled a text input field with 'x' on [type="text"] >> nth=68
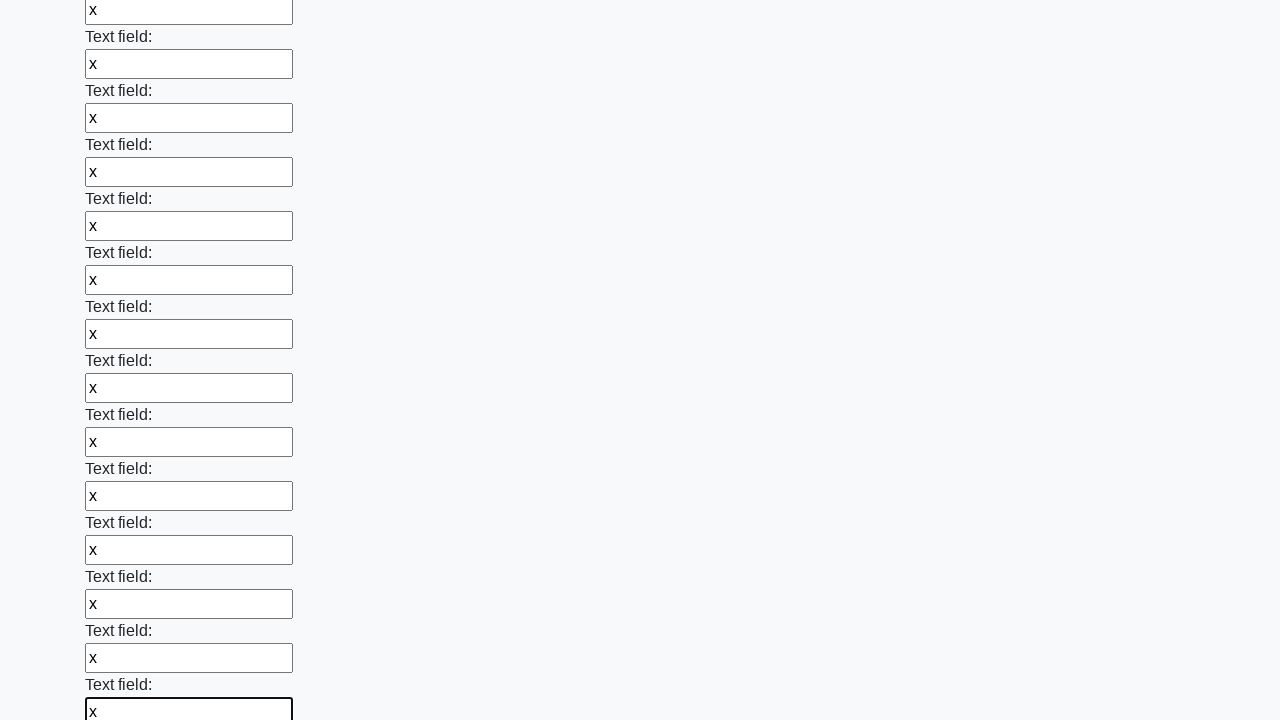

Filled a text input field with 'x' on [type="text"] >> nth=69
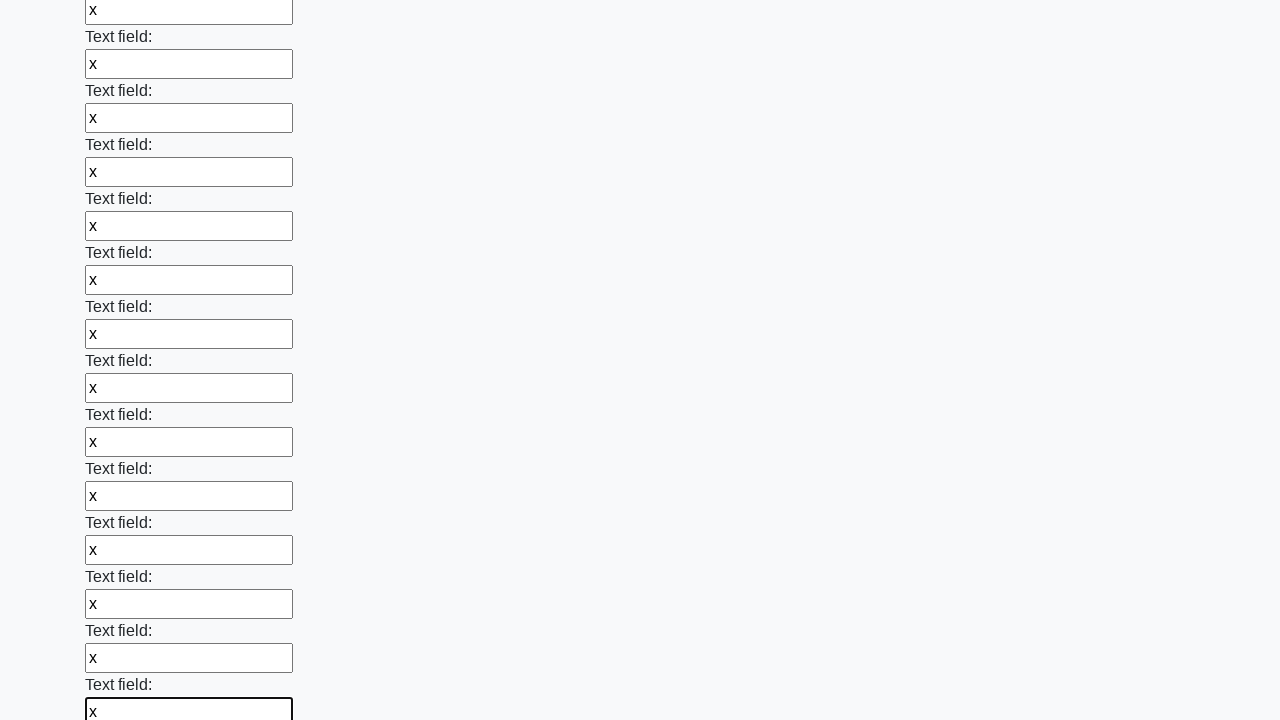

Filled a text input field with 'x' on [type="text"] >> nth=70
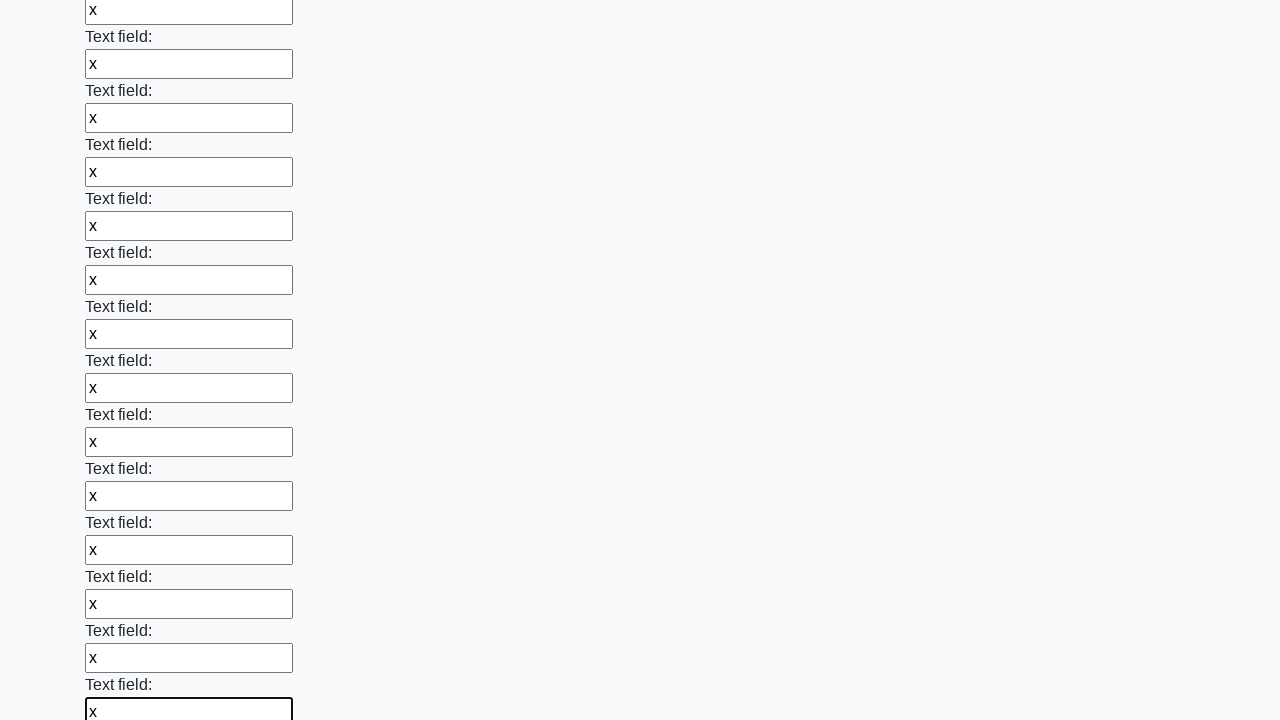

Filled a text input field with 'x' on [type="text"] >> nth=71
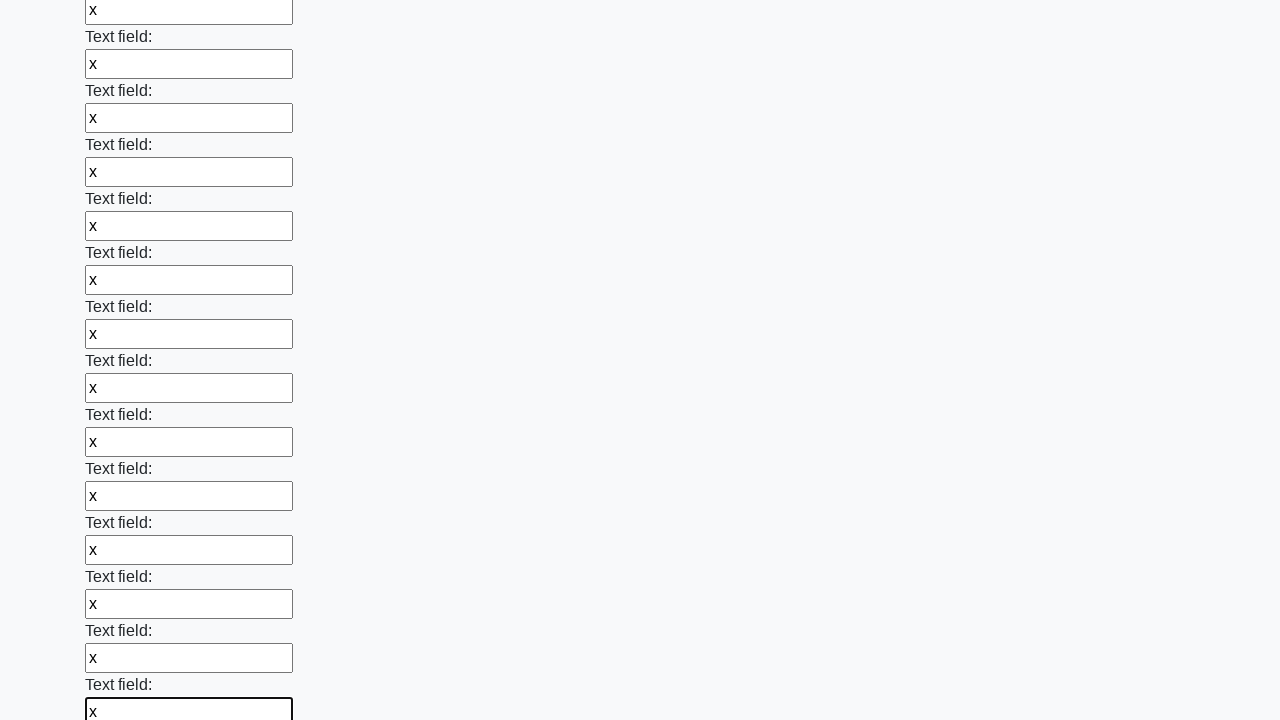

Filled a text input field with 'x' on [type="text"] >> nth=72
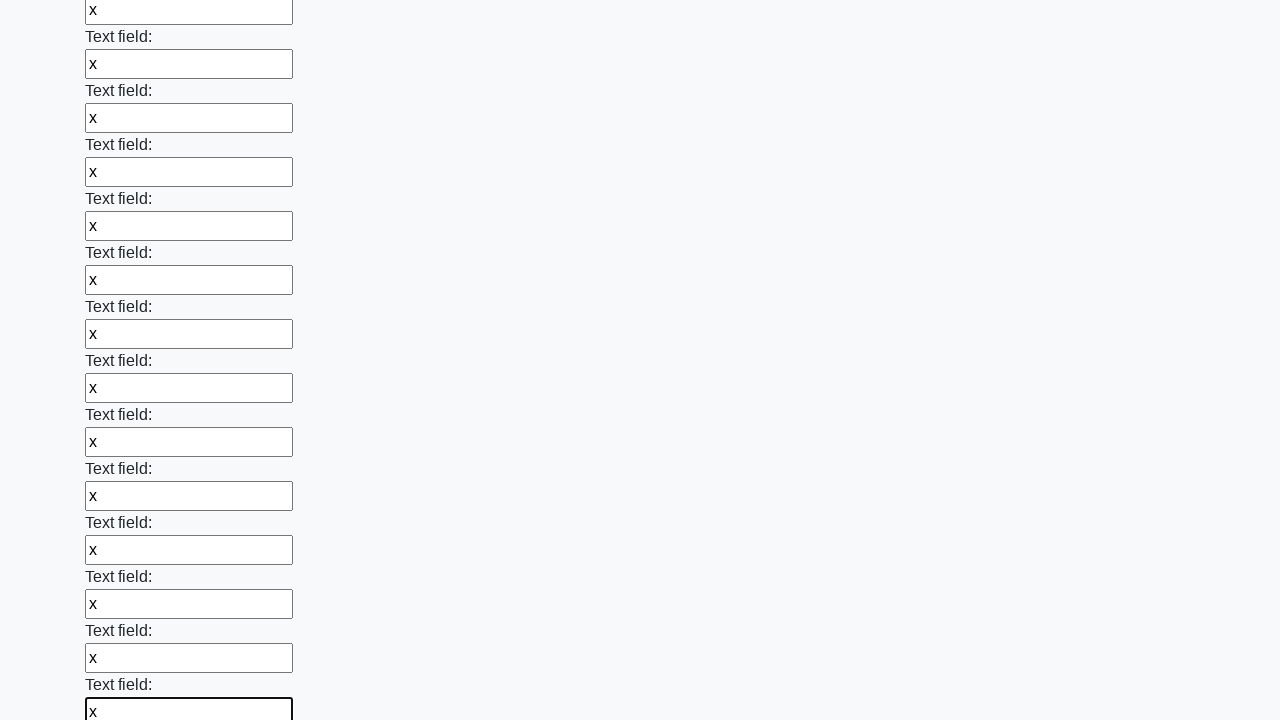

Filled a text input field with 'x' on [type="text"] >> nth=73
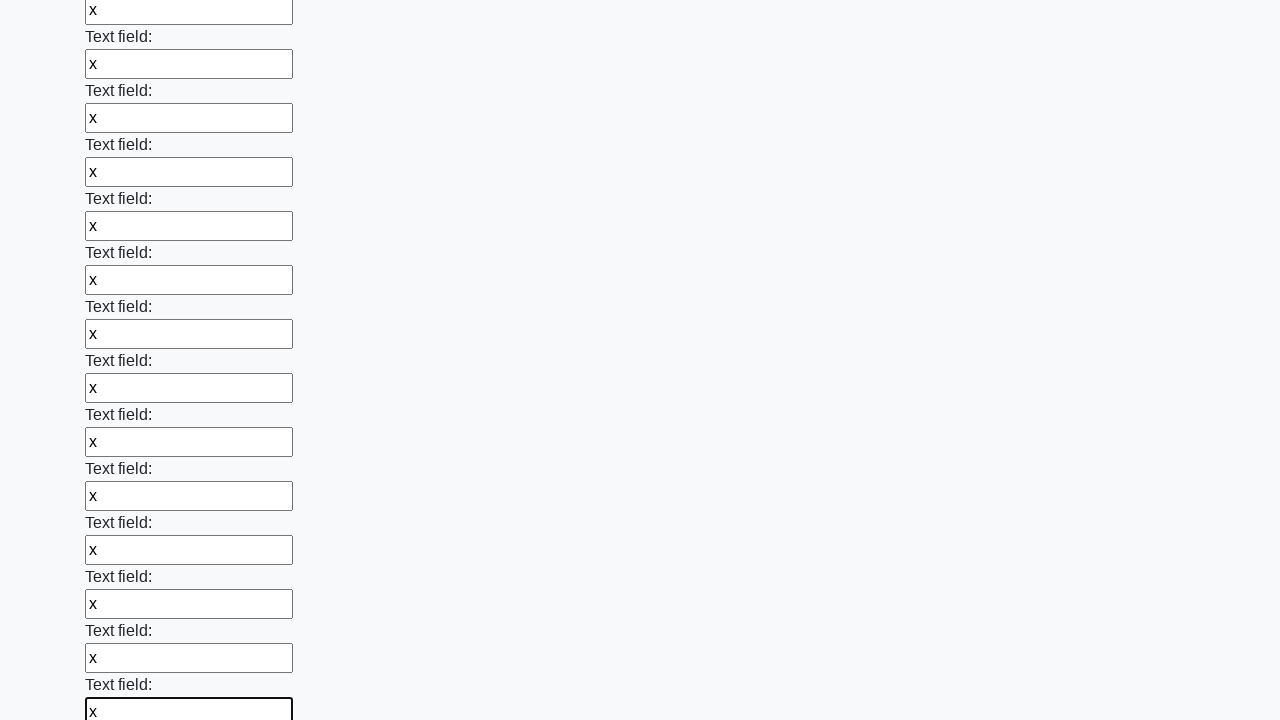

Filled a text input field with 'x' on [type="text"] >> nth=74
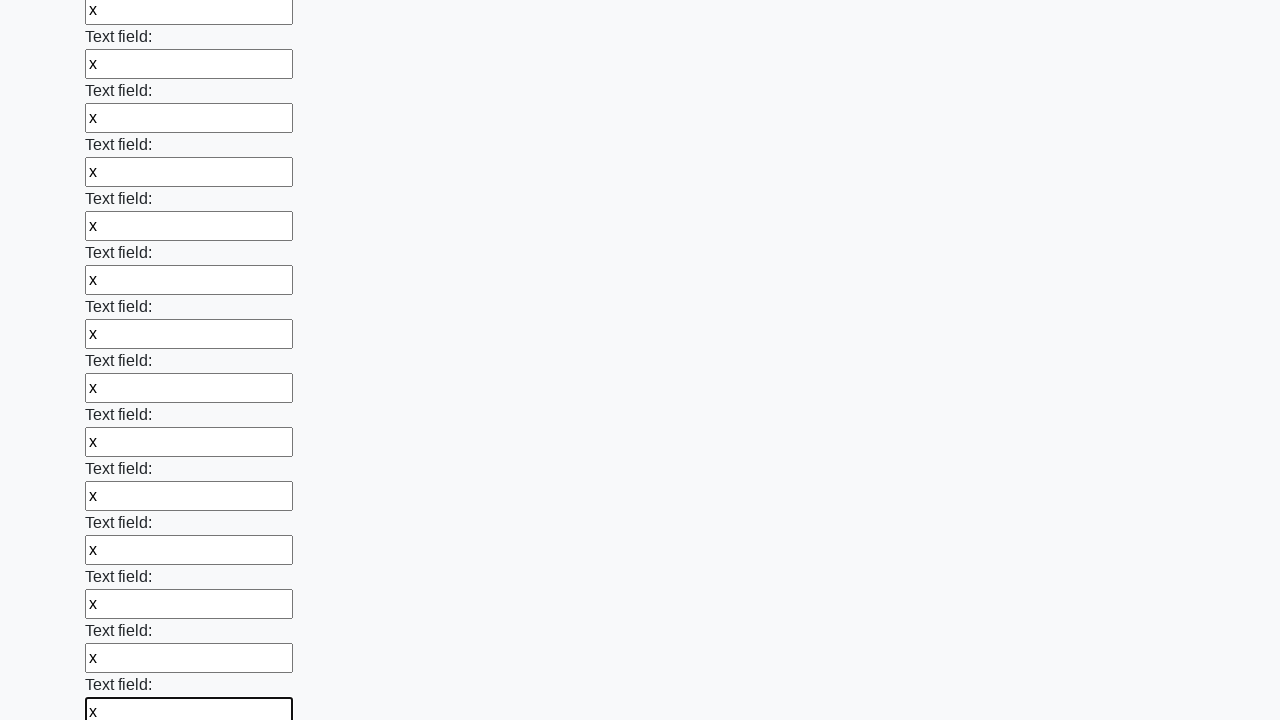

Filled a text input field with 'x' on [type="text"] >> nth=75
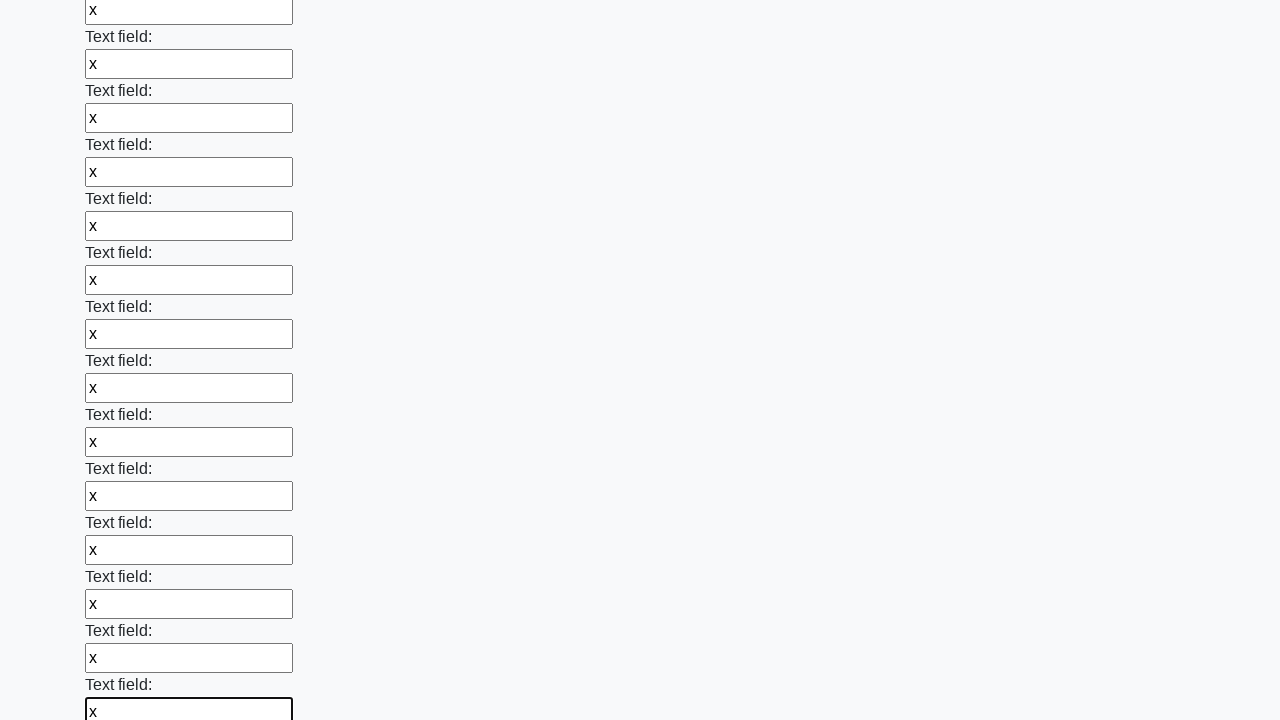

Filled a text input field with 'x' on [type="text"] >> nth=76
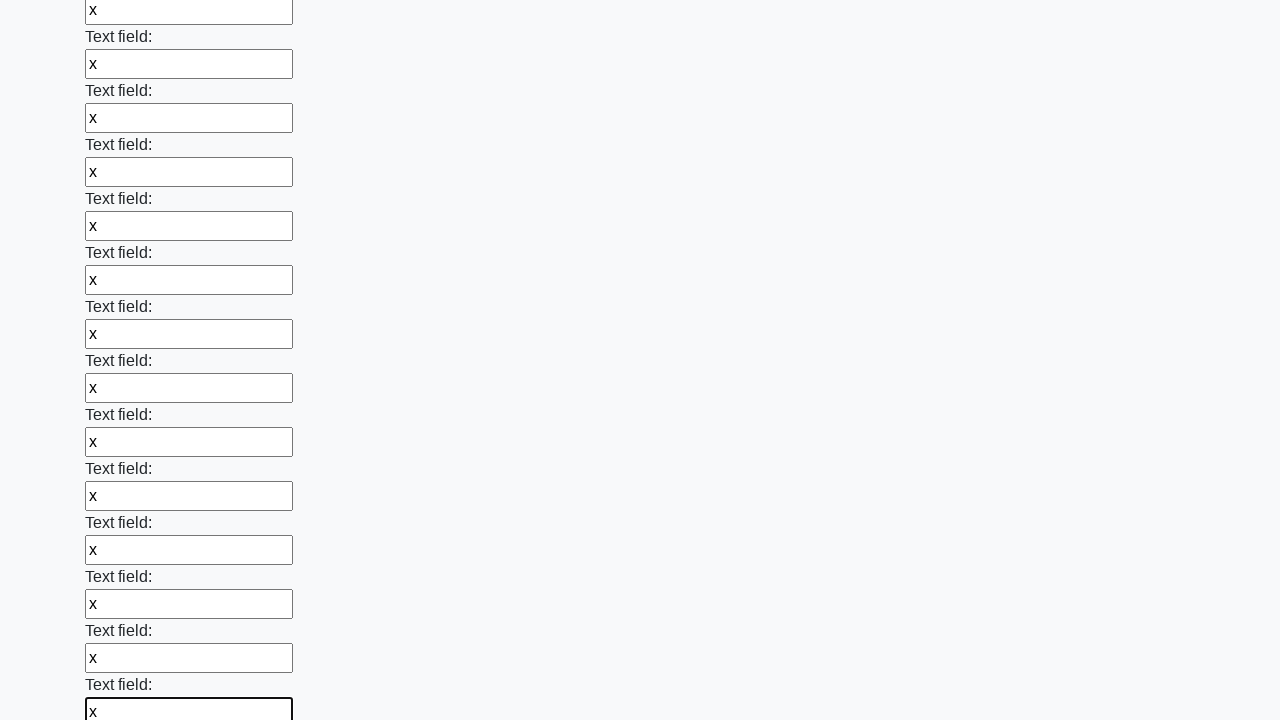

Filled a text input field with 'x' on [type="text"] >> nth=77
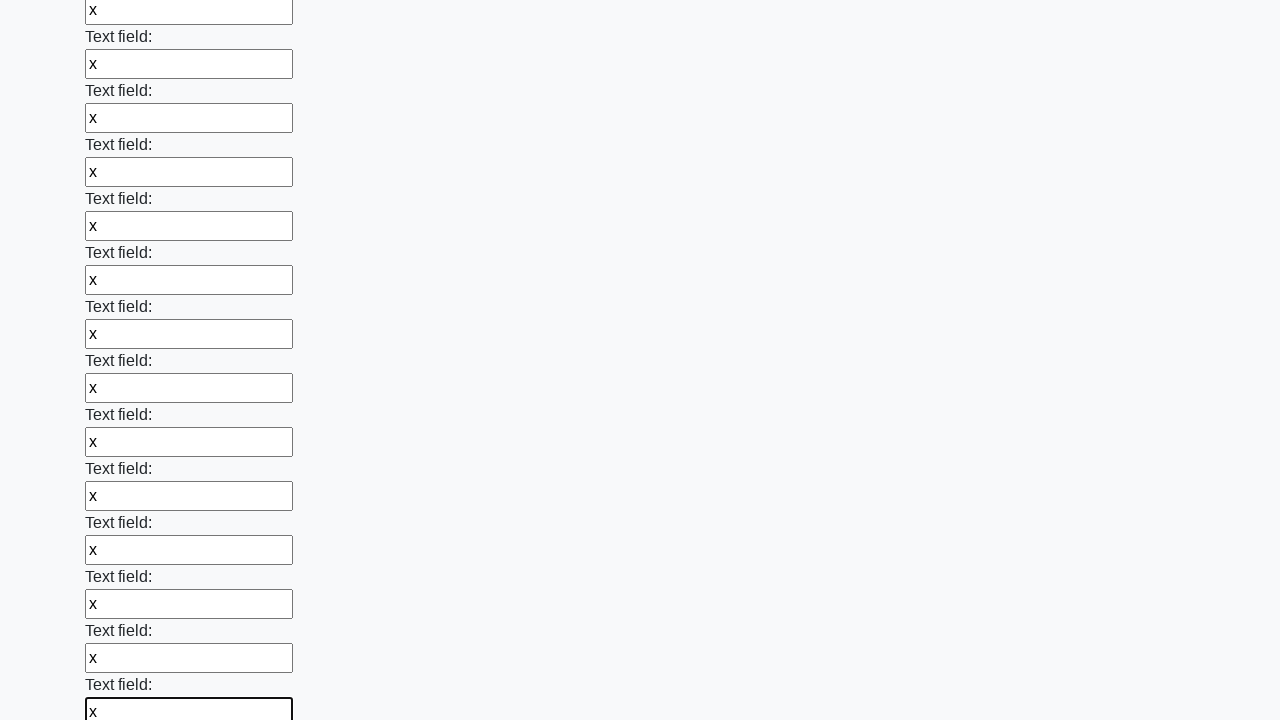

Filled a text input field with 'x' on [type="text"] >> nth=78
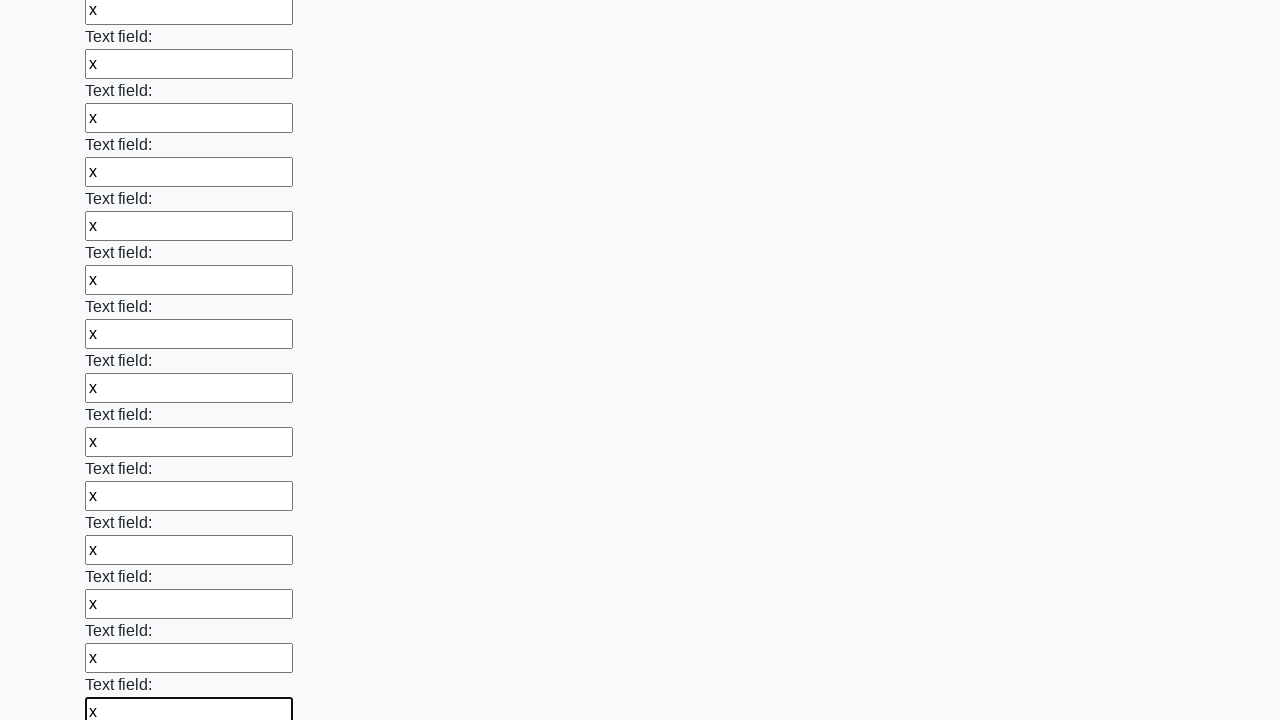

Filled a text input field with 'x' on [type="text"] >> nth=79
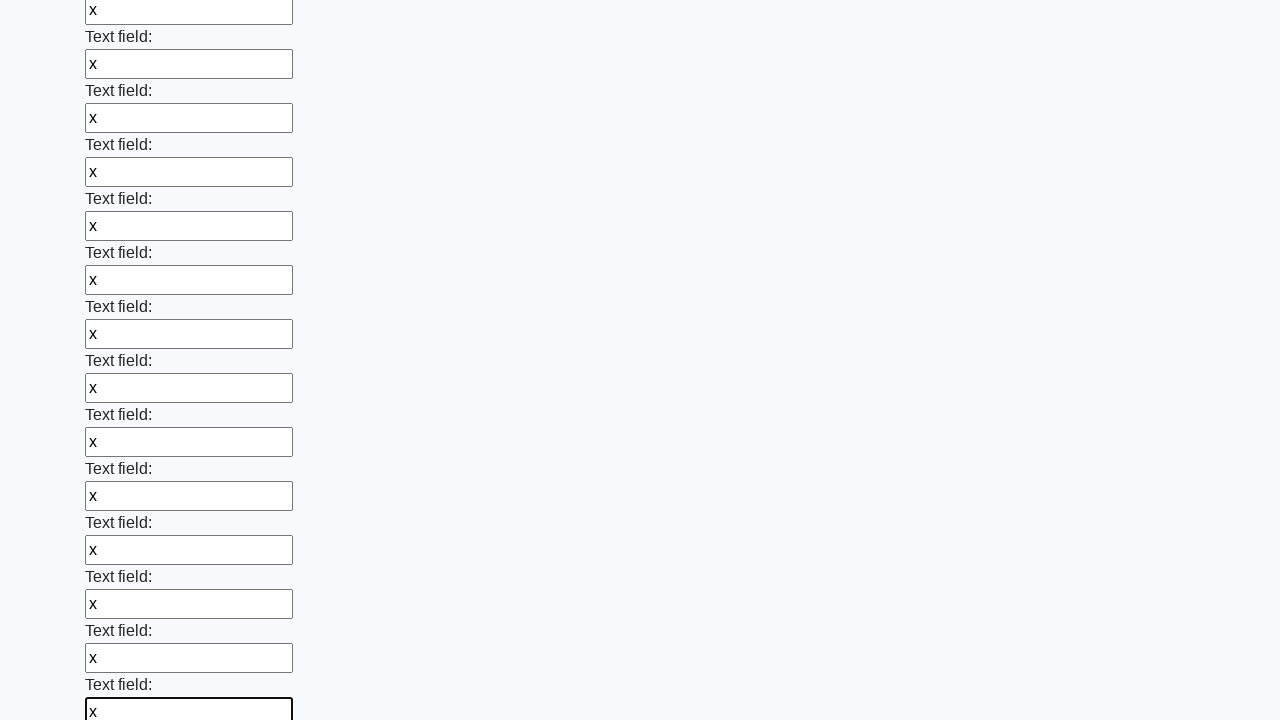

Filled a text input field with 'x' on [type="text"] >> nth=80
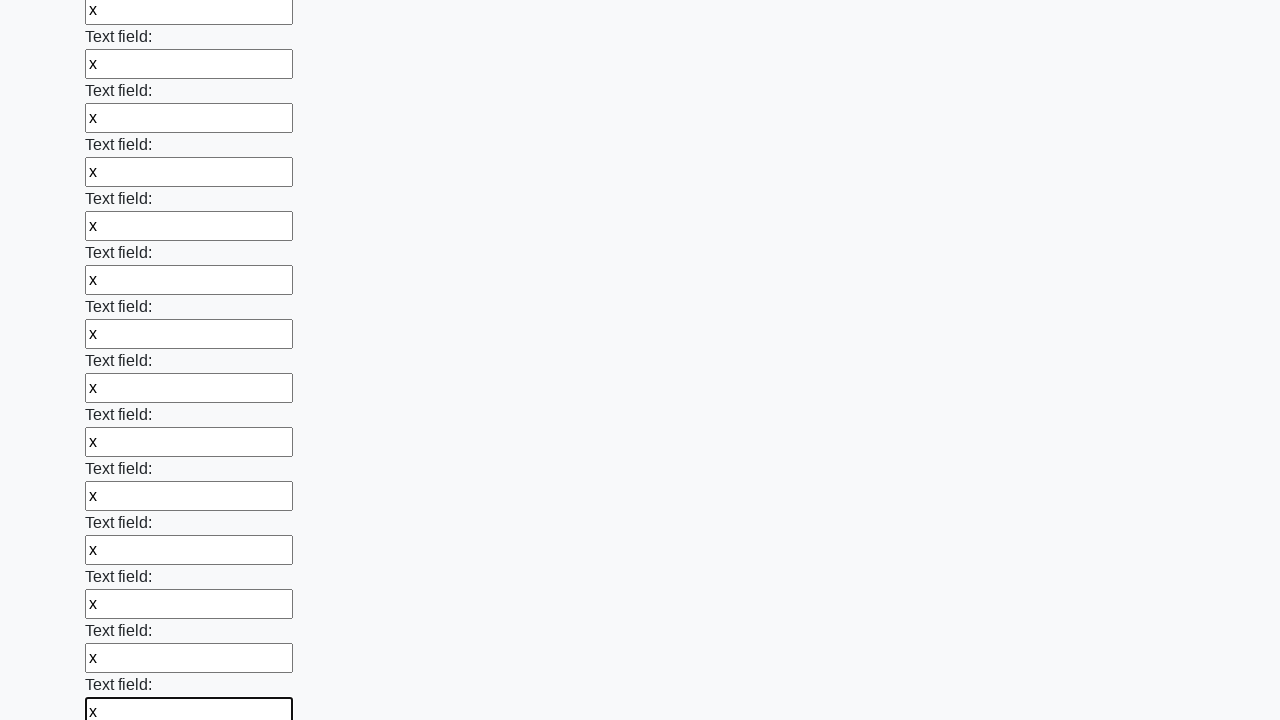

Filled a text input field with 'x' on [type="text"] >> nth=81
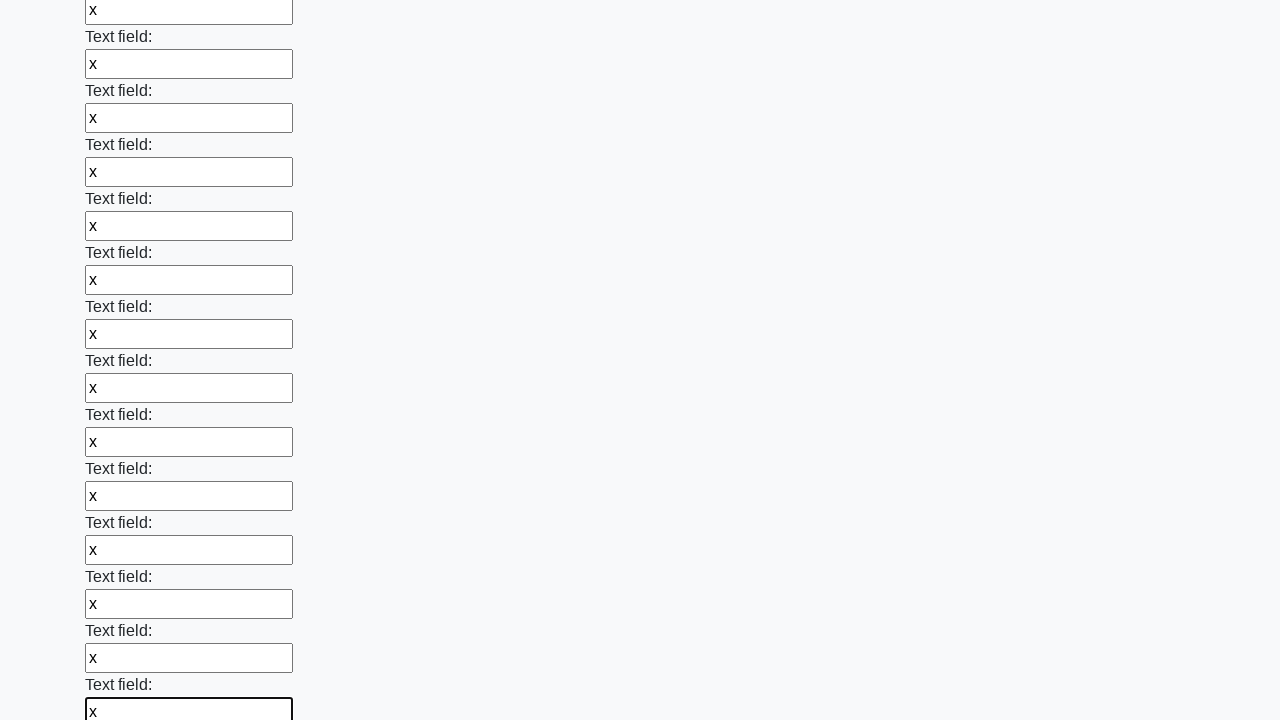

Filled a text input field with 'x' on [type="text"] >> nth=82
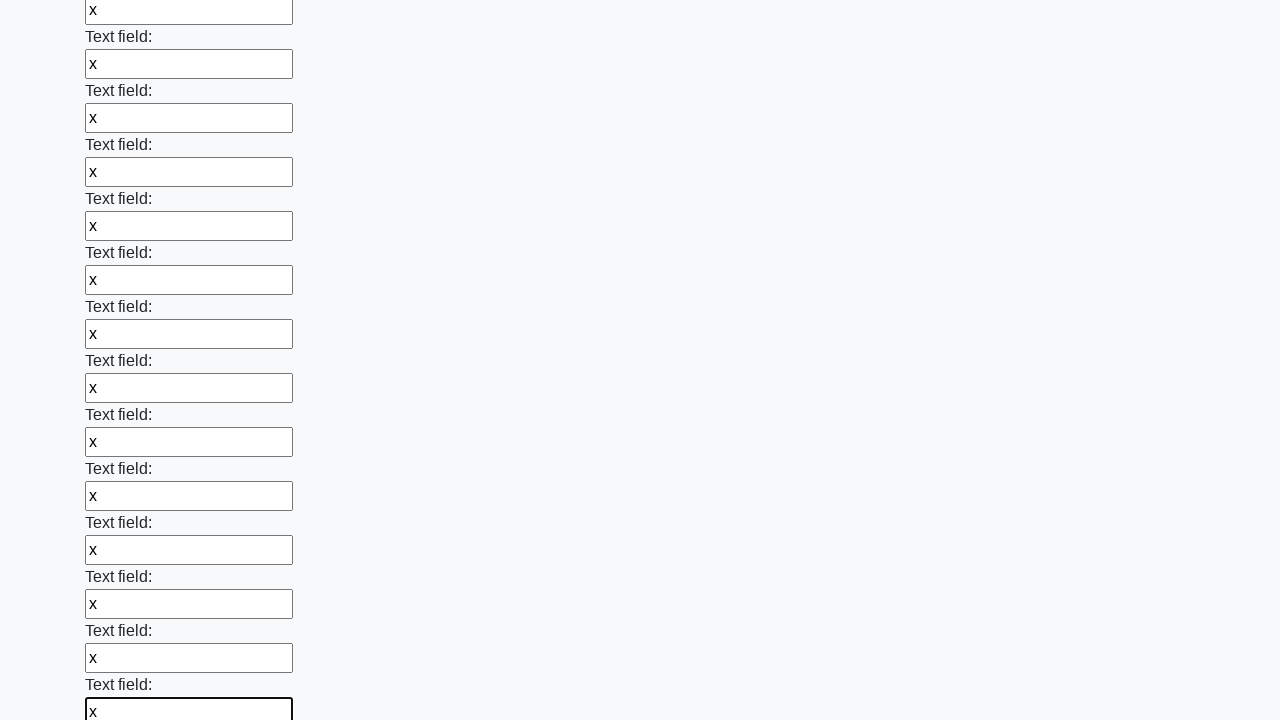

Filled a text input field with 'x' on [type="text"] >> nth=83
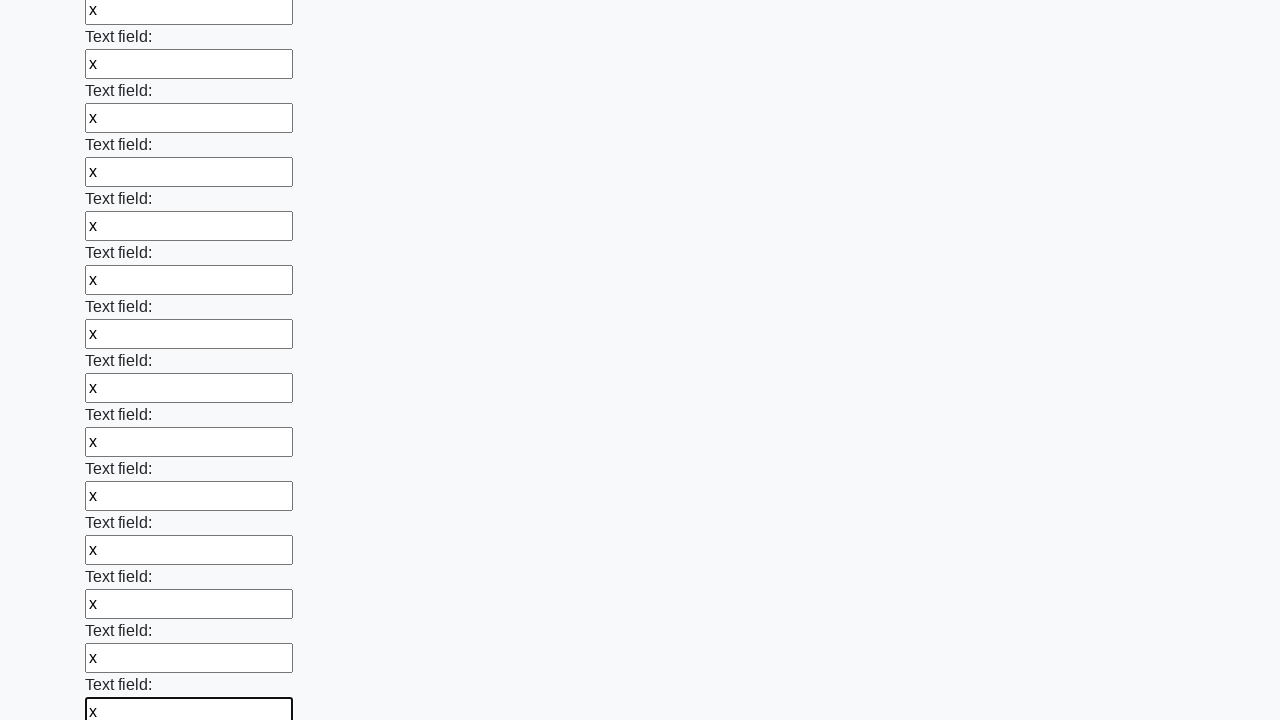

Filled a text input field with 'x' on [type="text"] >> nth=84
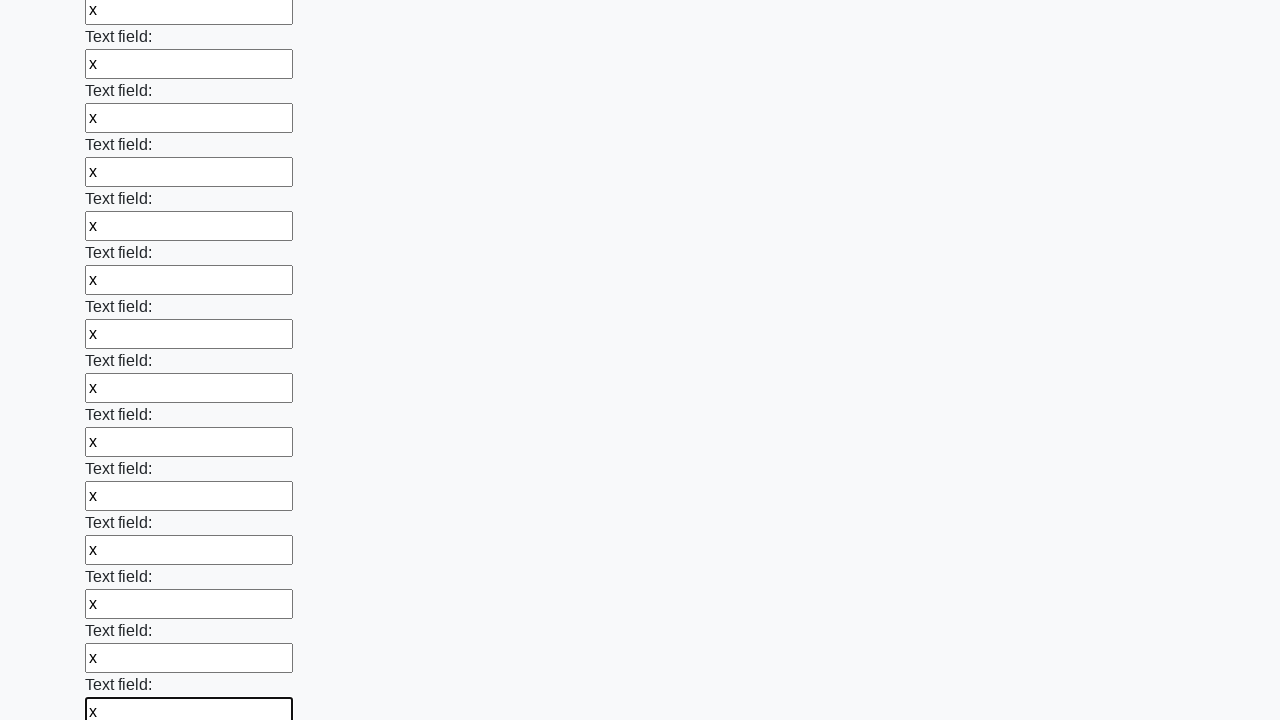

Filled a text input field with 'x' on [type="text"] >> nth=85
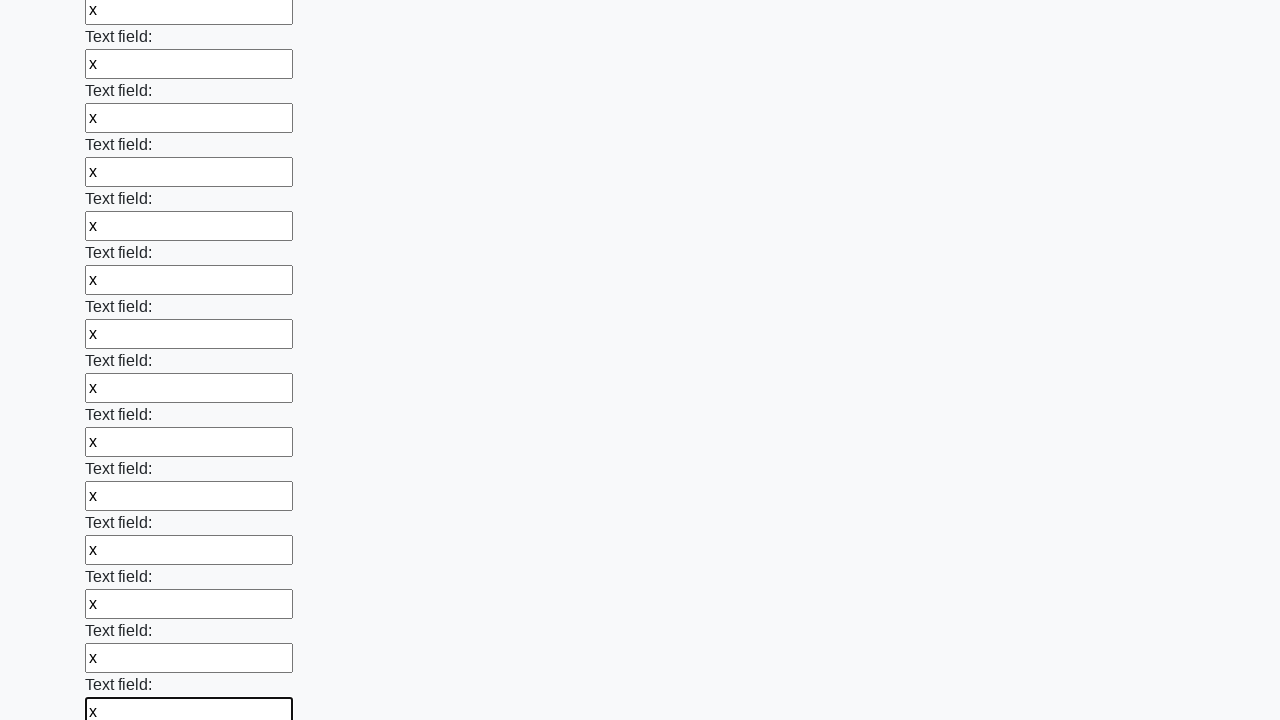

Filled a text input field with 'x' on [type="text"] >> nth=86
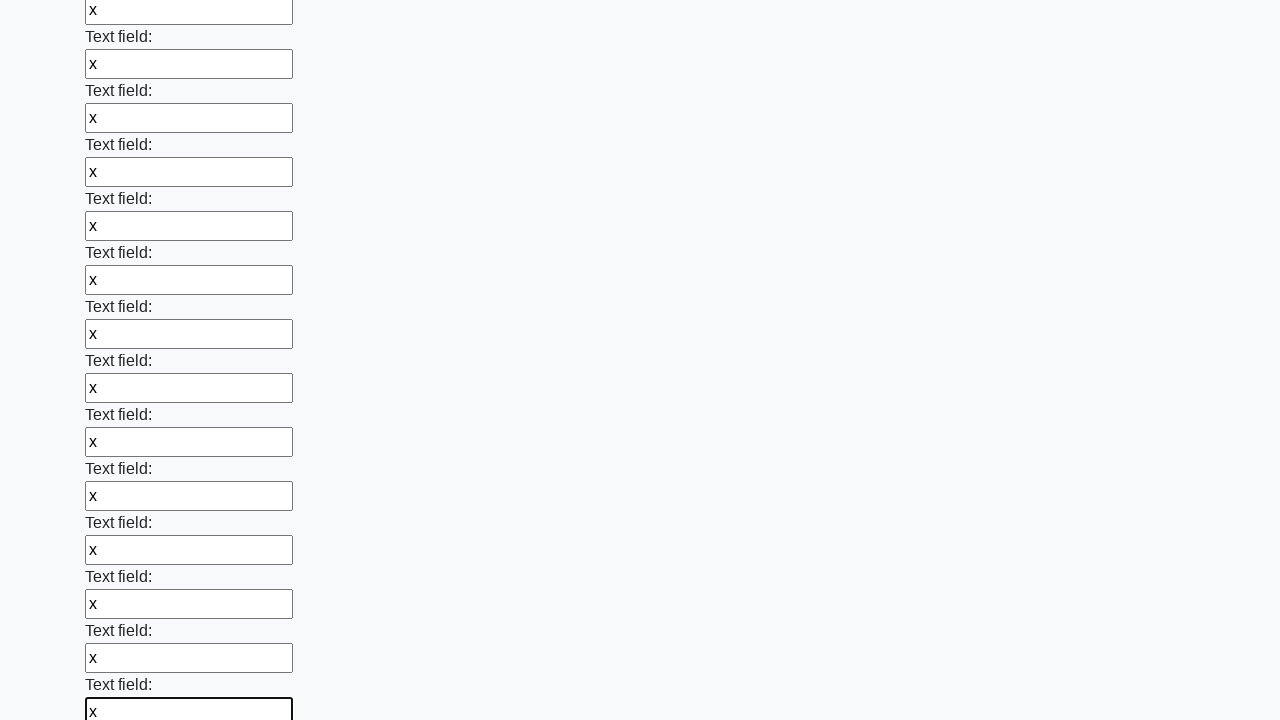

Filled a text input field with 'x' on [type="text"] >> nth=87
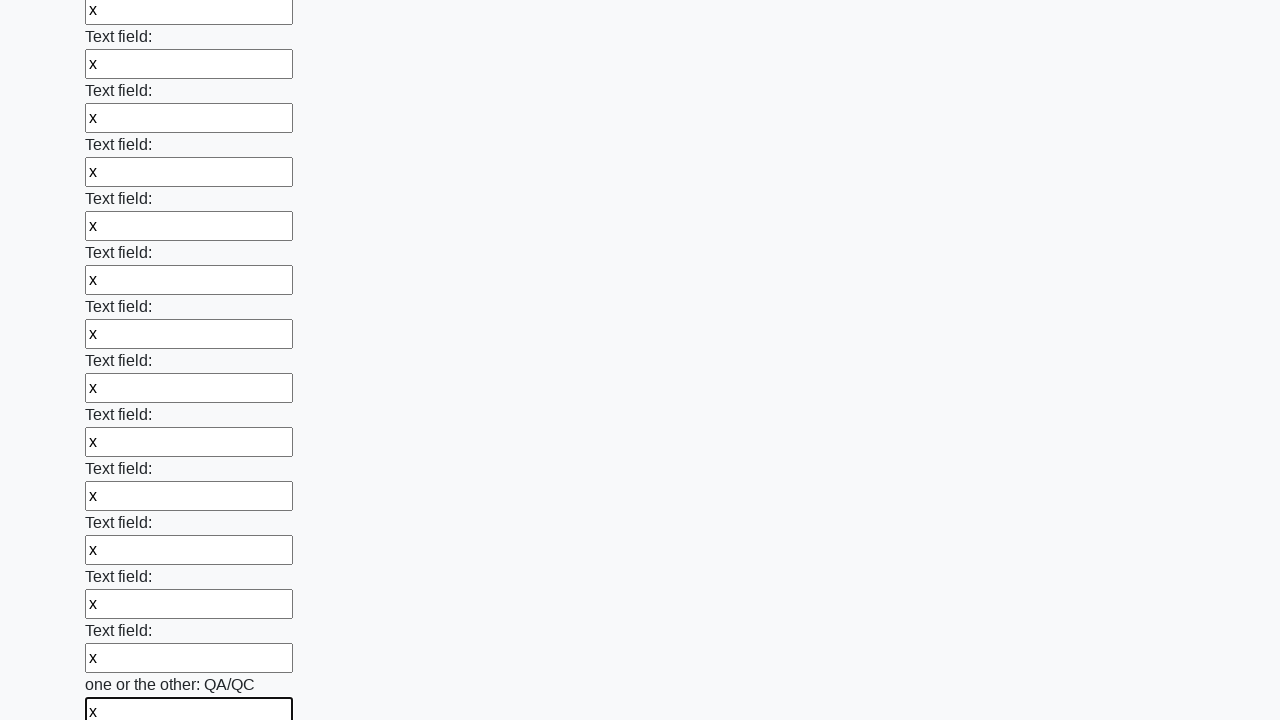

Filled a text input field with 'x' on [type="text"] >> nth=88
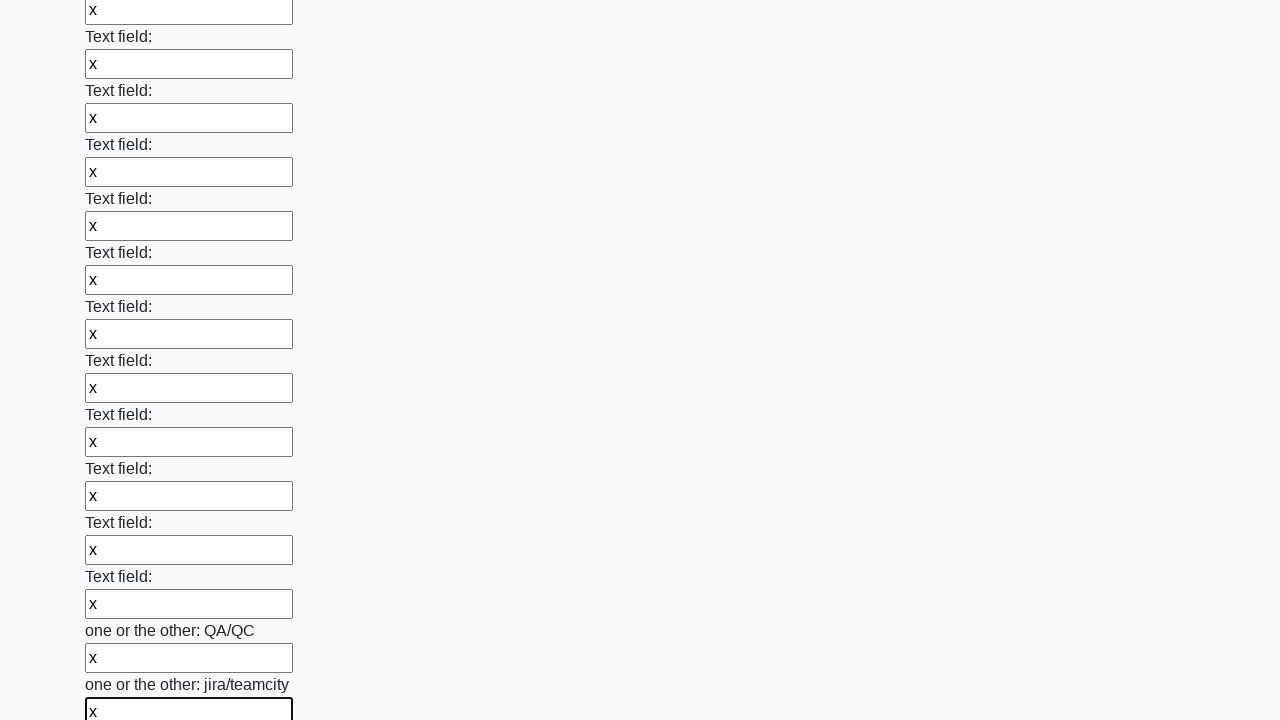

Filled a text input field with 'x' on [type="text"] >> nth=89
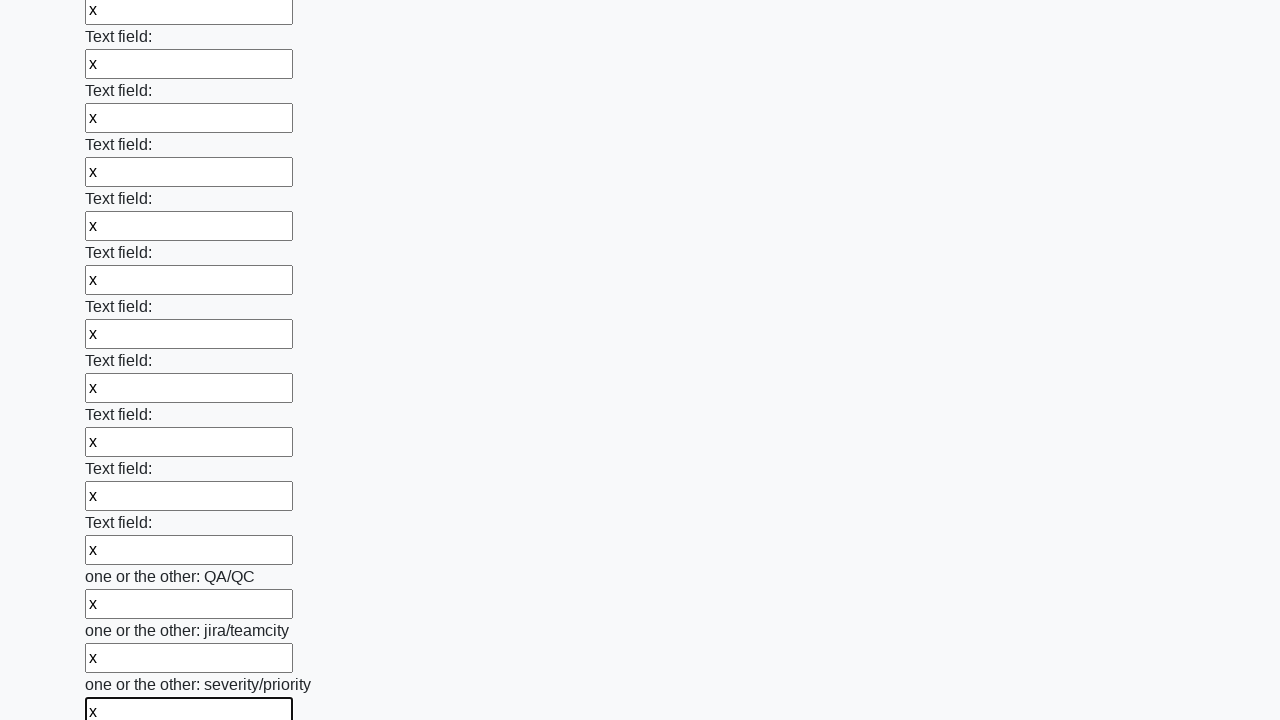

Filled a text input field with 'x' on [type="text"] >> nth=90
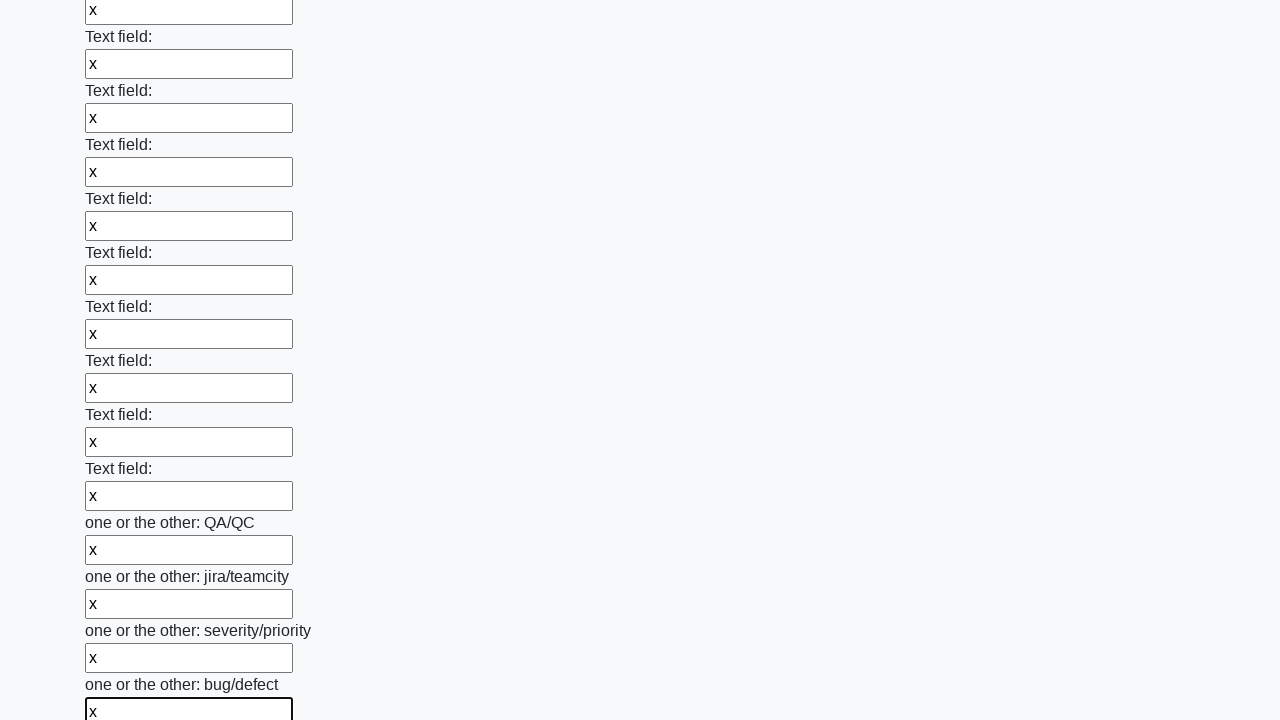

Filled a text input field with 'x' on [type="text"] >> nth=91
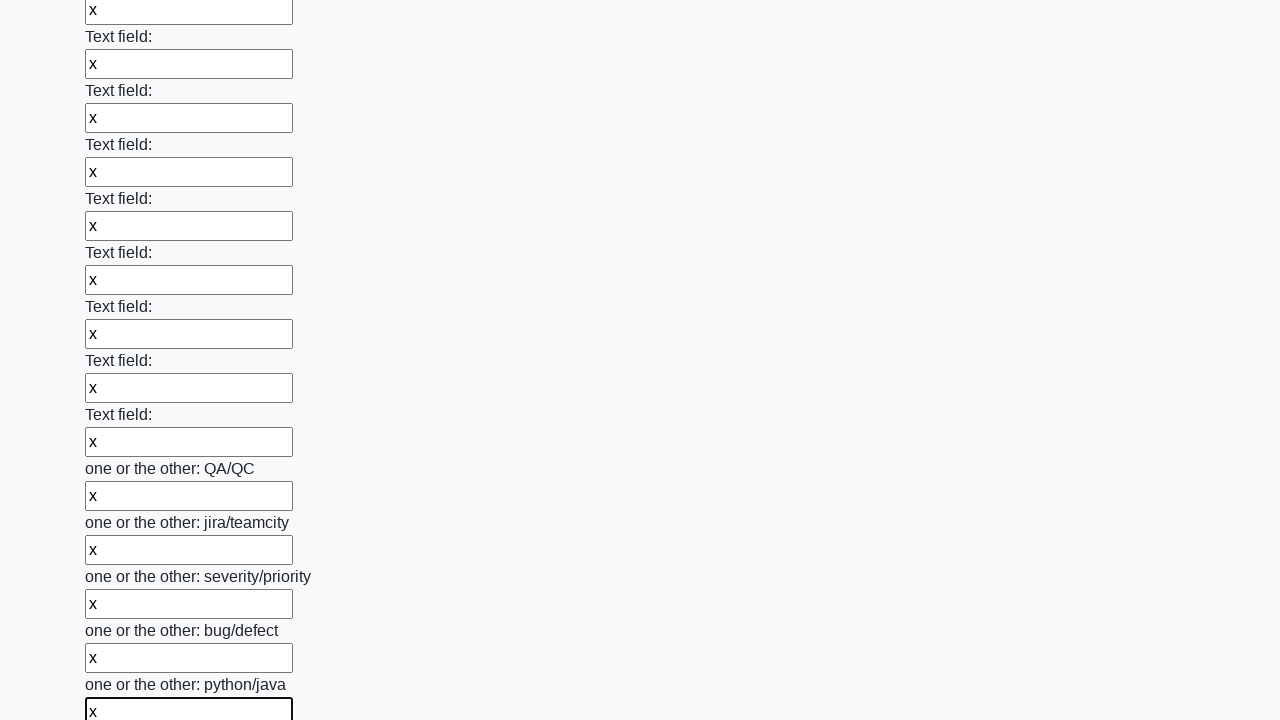

Filled a text input field with 'x' on [type="text"] >> nth=92
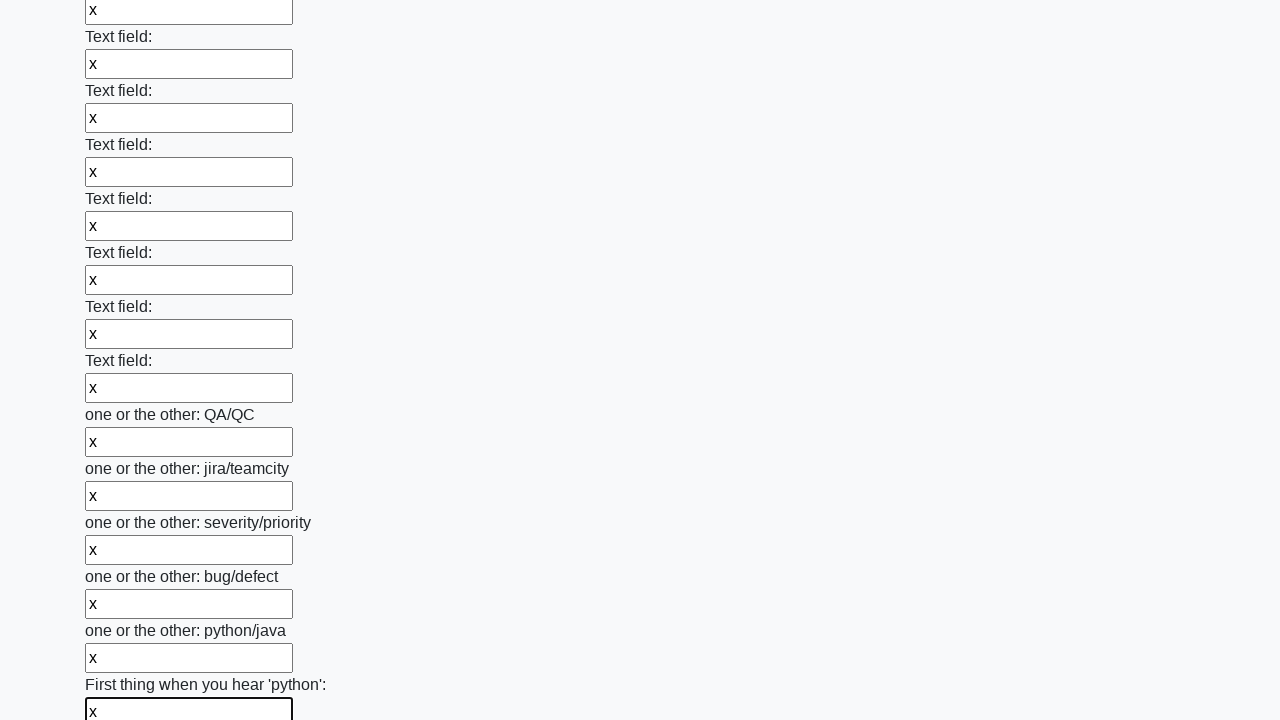

Filled a text input field with 'x' on [type="text"] >> nth=93
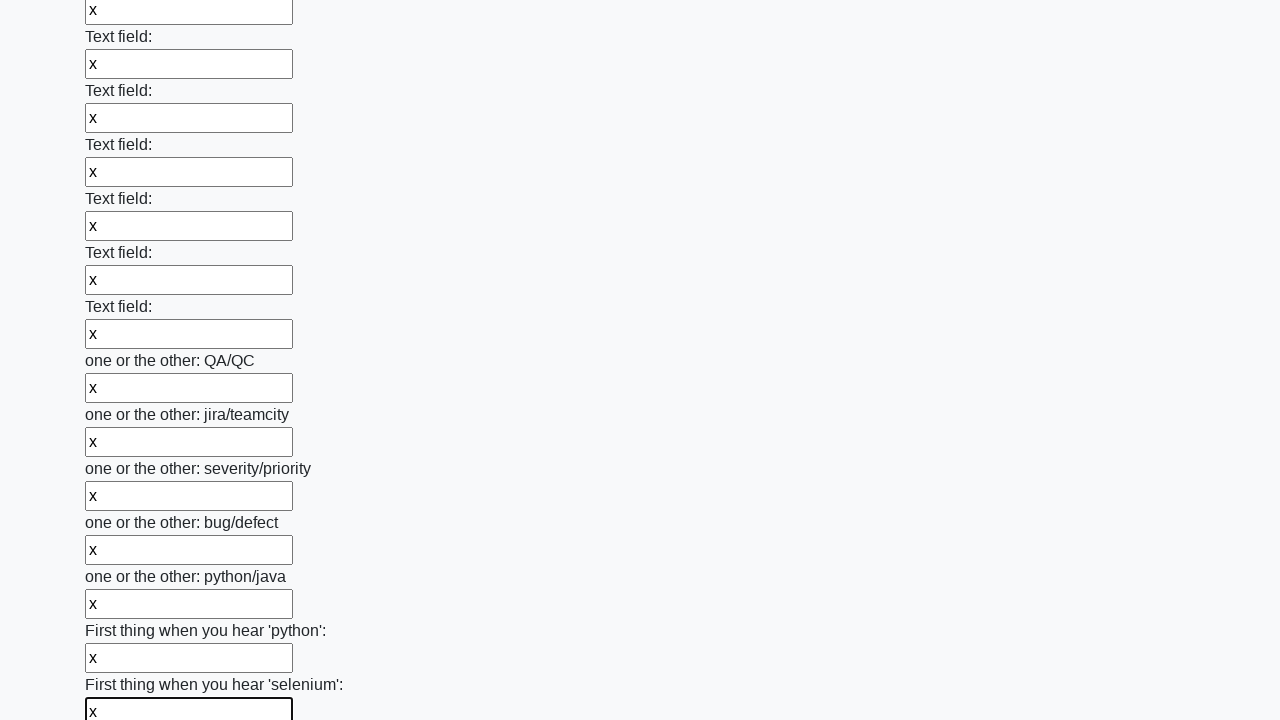

Filled a text input field with 'x' on [type="text"] >> nth=94
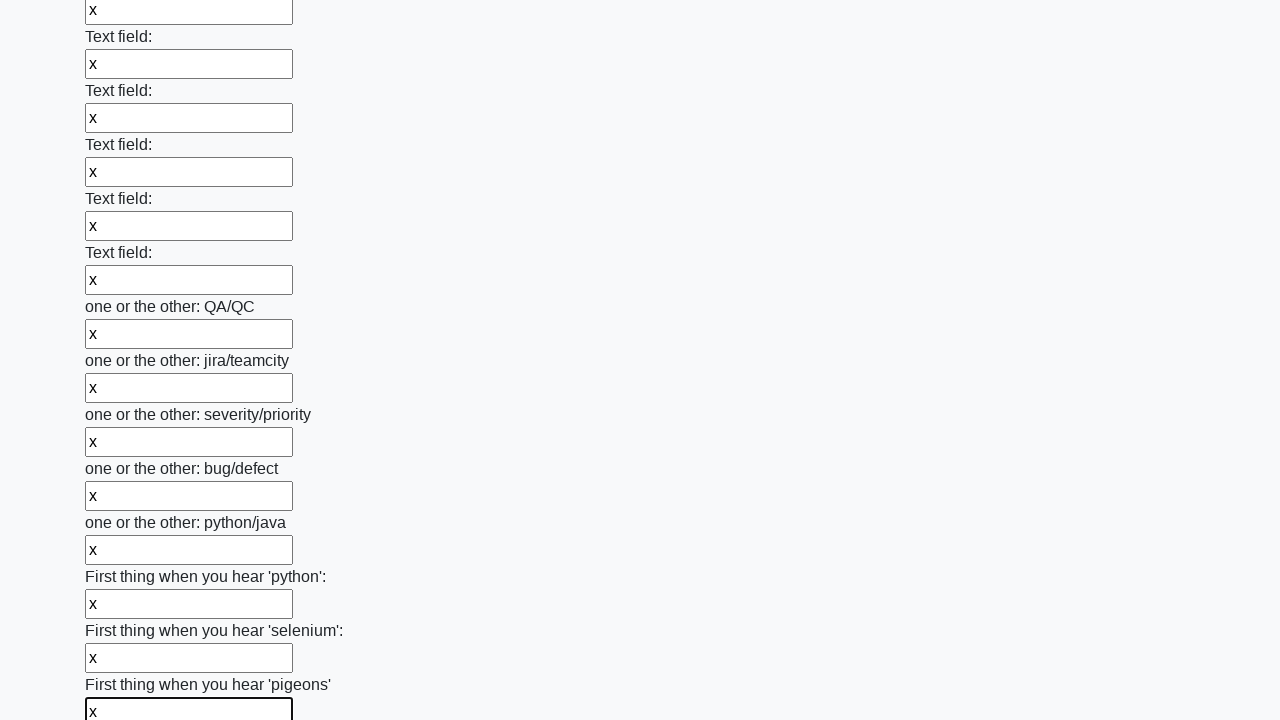

Filled a text input field with 'x' on [type="text"] >> nth=95
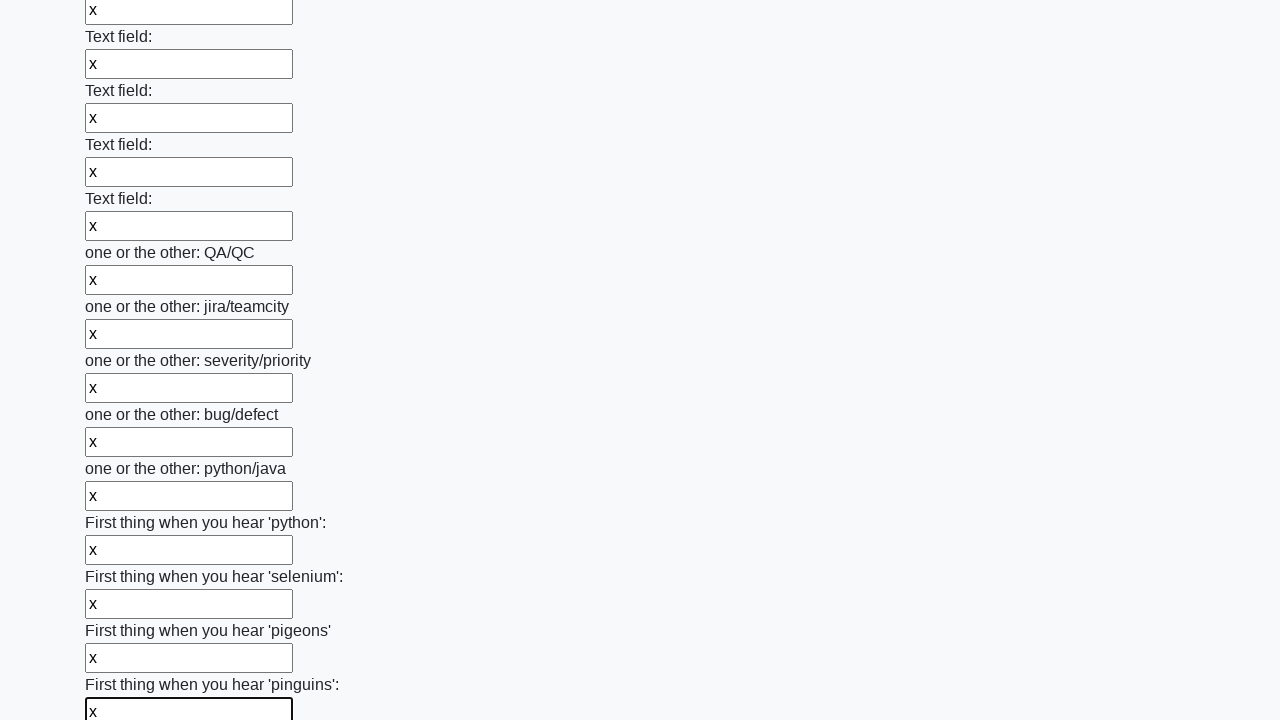

Filled a text input field with 'x' on [type="text"] >> nth=96
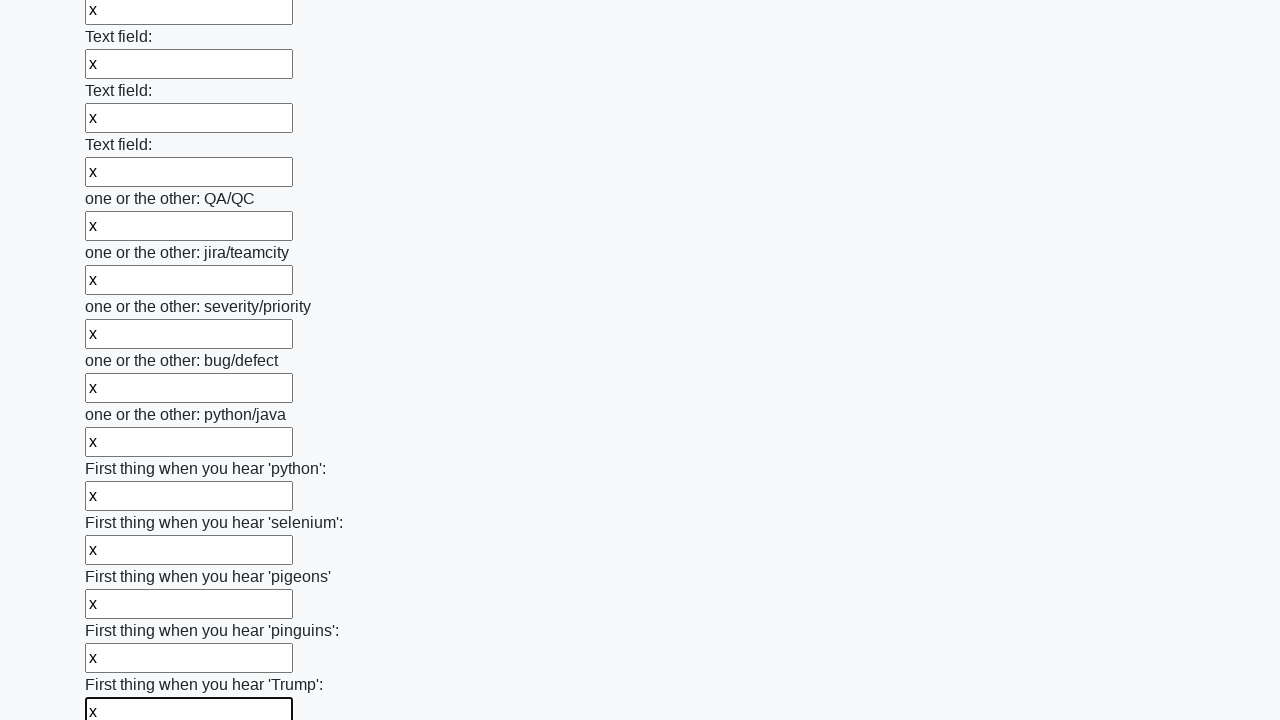

Filled a text input field with 'x' on [type="text"] >> nth=97
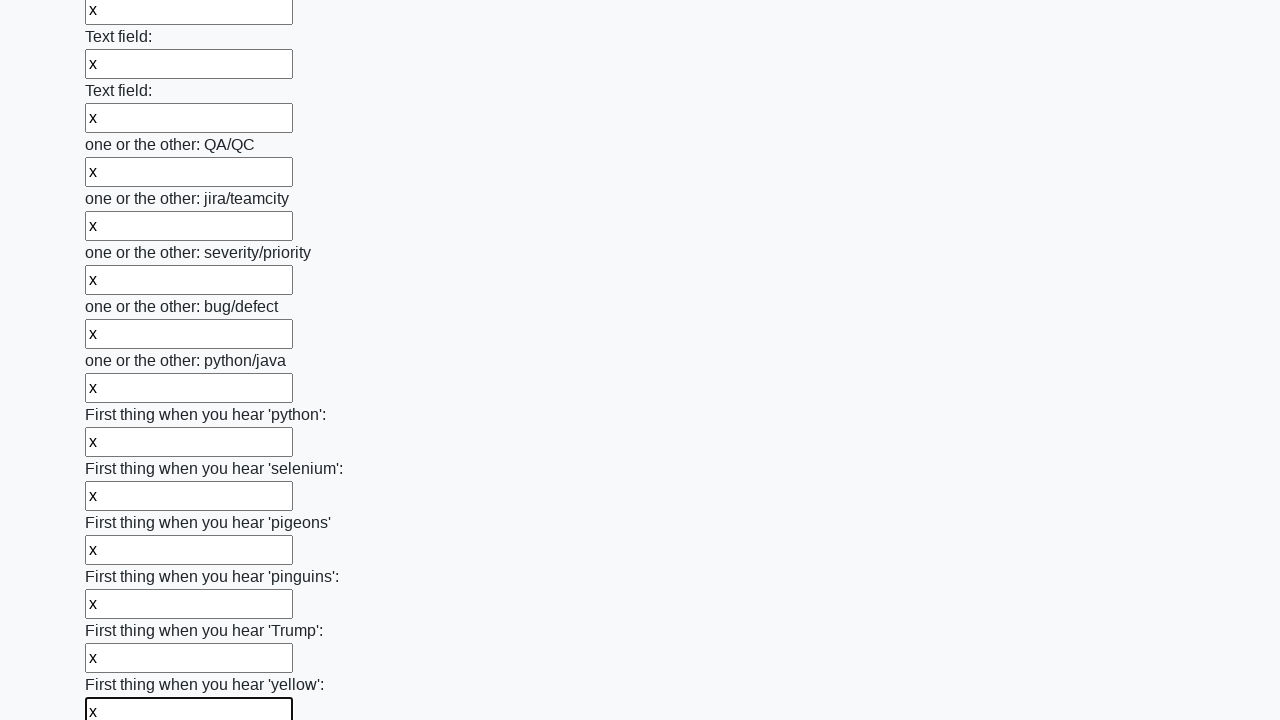

Filled a text input field with 'x' on [type="text"] >> nth=98
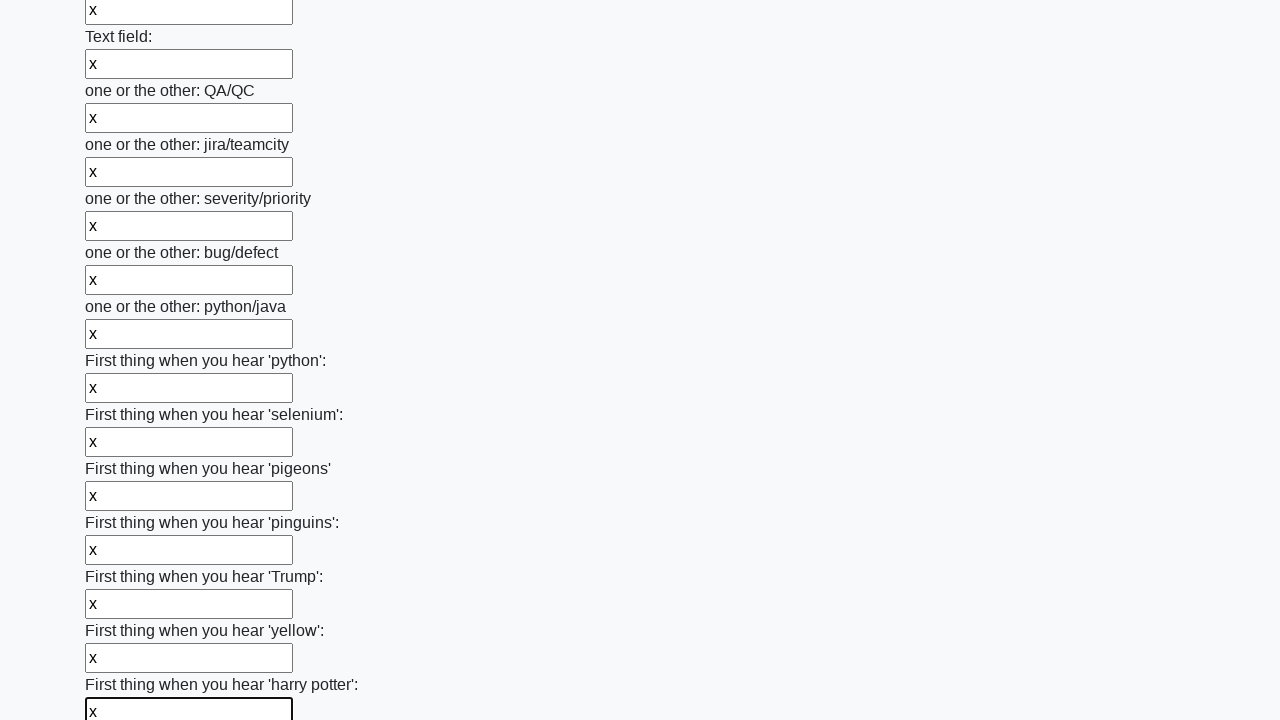

Filled a text input field with 'x' on [type="text"] >> nth=99
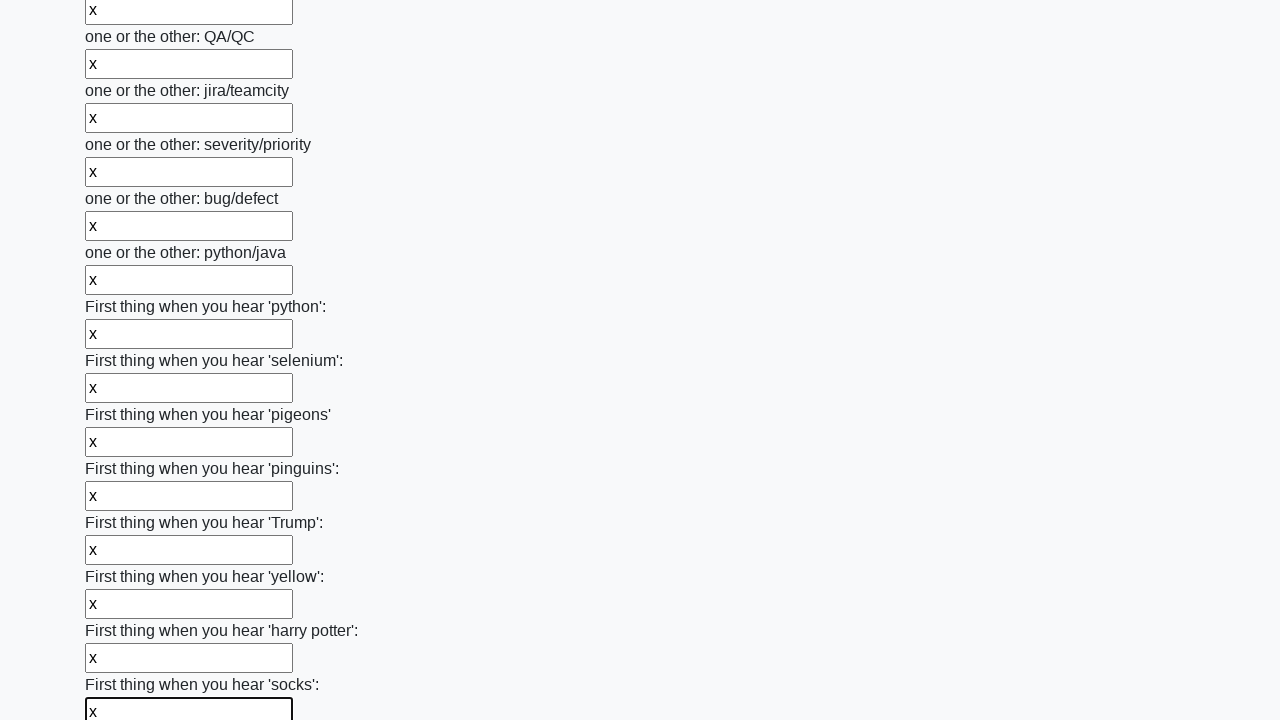

Clicked the submit button at (123, 611) on button.btn
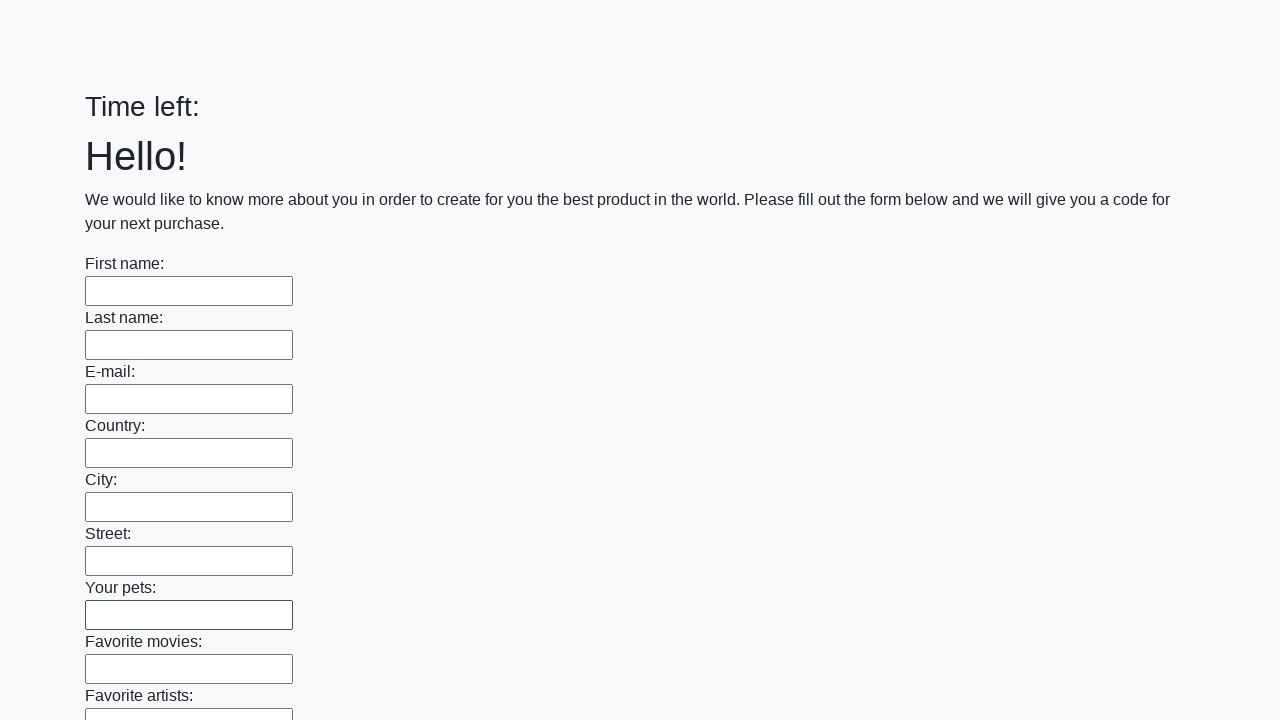

Set up dialog handler to accept alerts
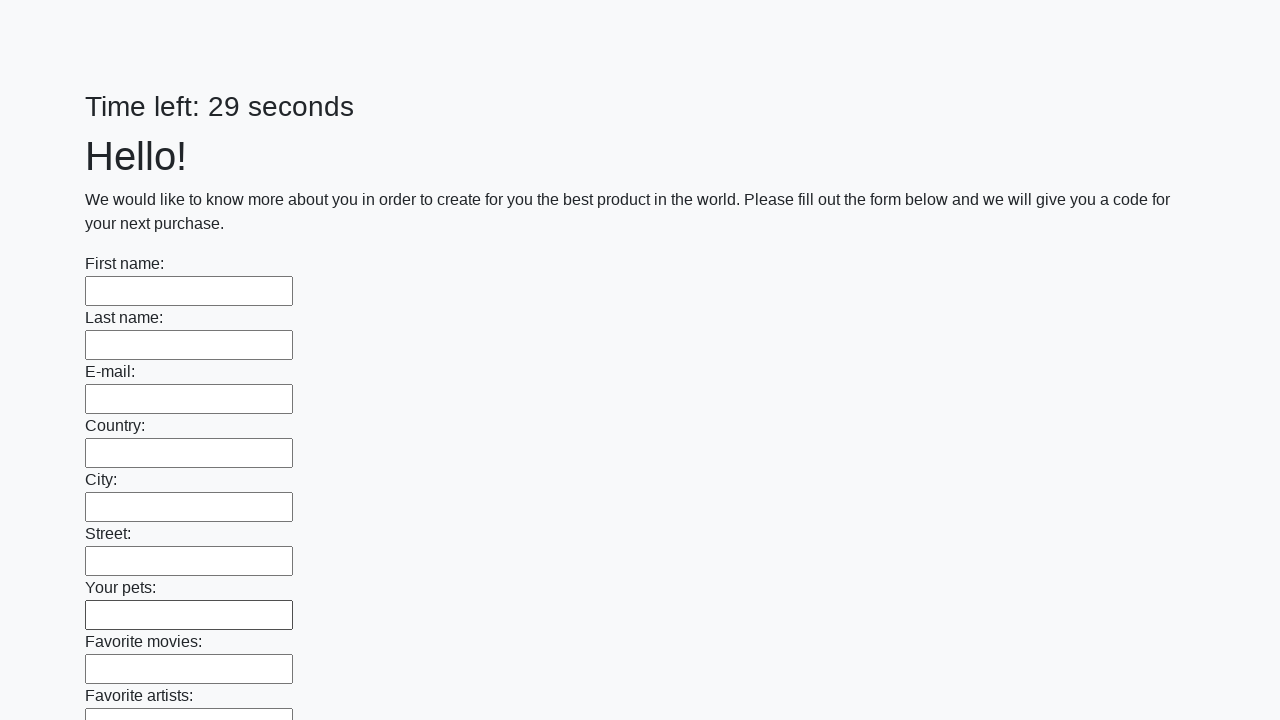

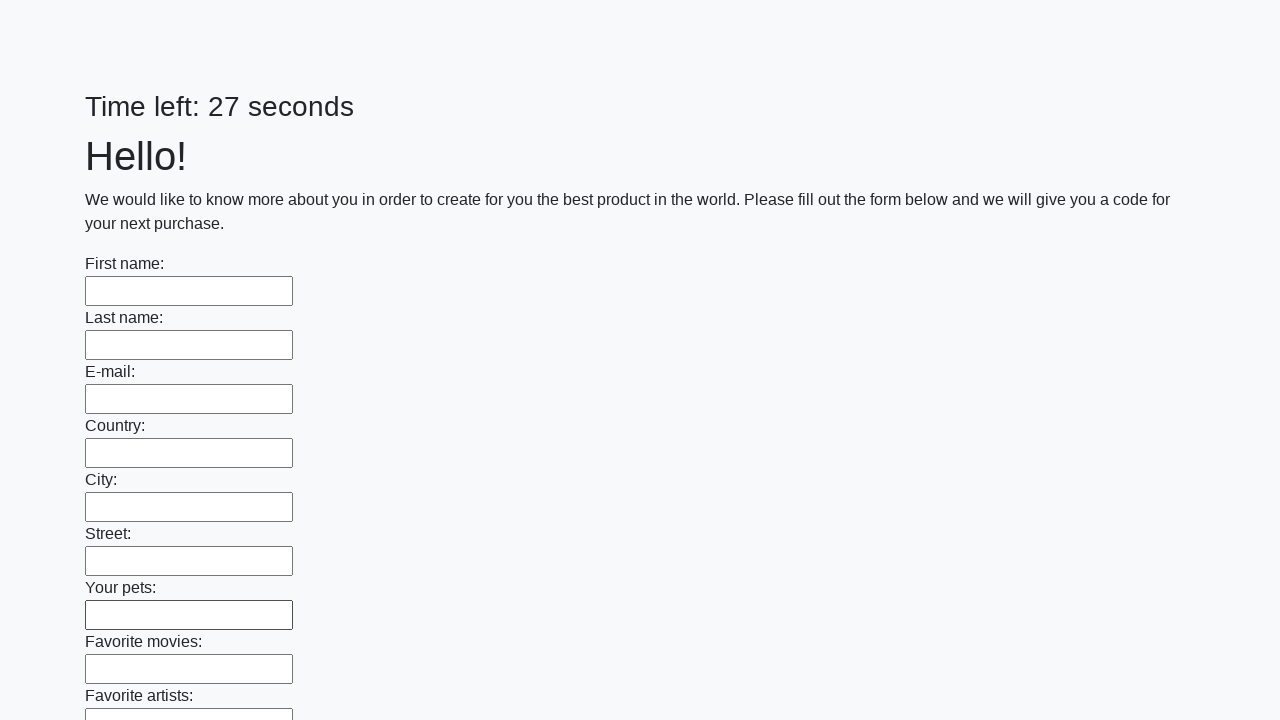